Tests filling a large form by finding all text input fields, entering text into each one, and clicking the submit button.

Starting URL: http://suninjuly.github.io/huge_form.html

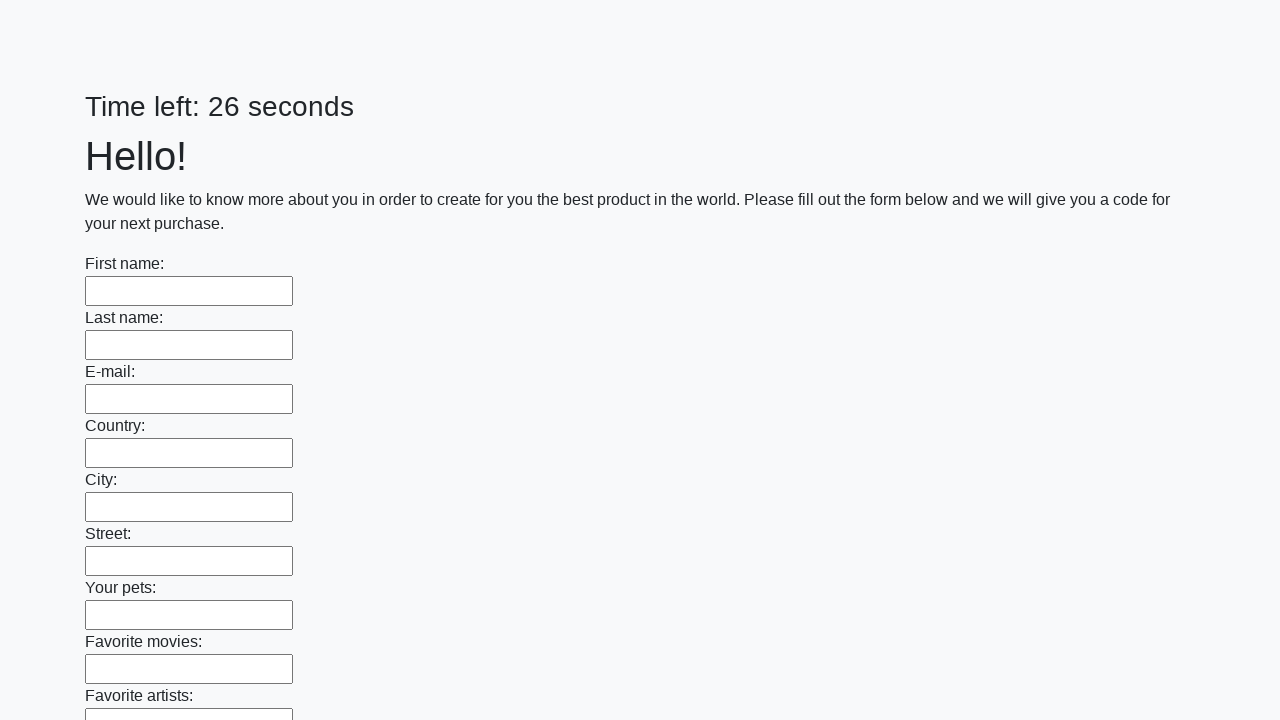

Located all text input fields on the huge form
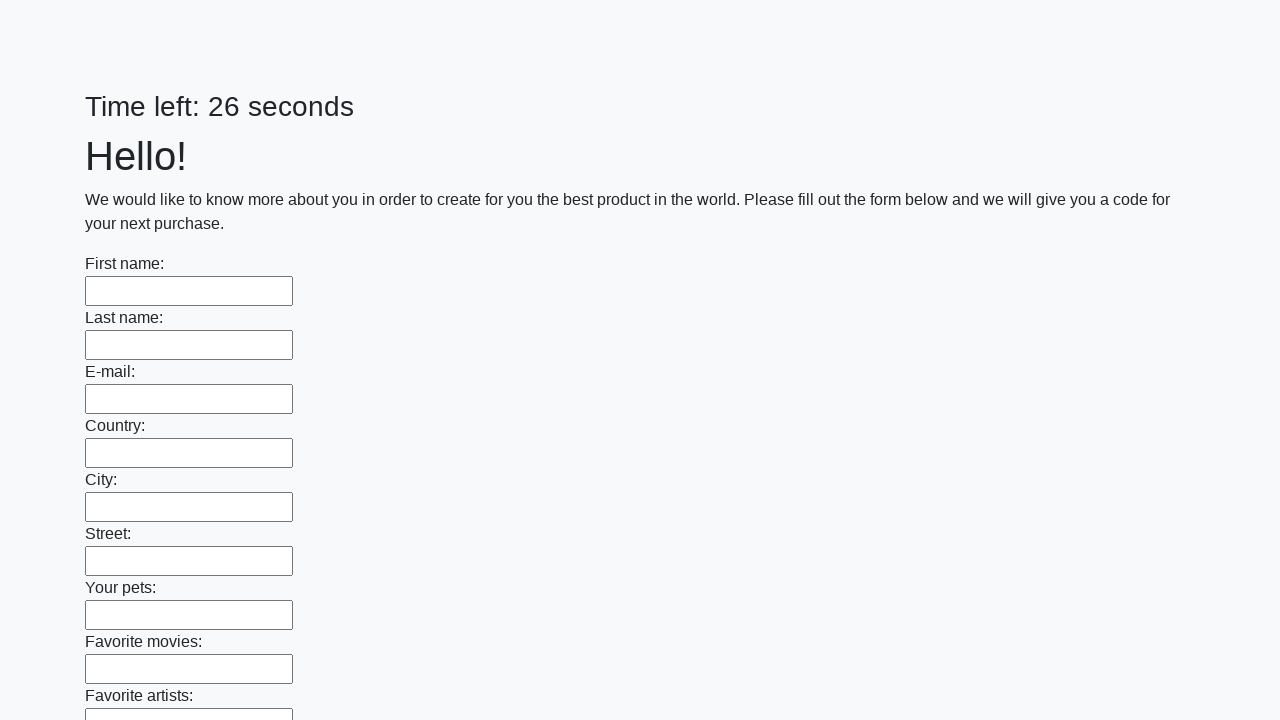

Filled a text input field with 'Мой ответ' on xpath=//input[@type='text'] >> nth=0
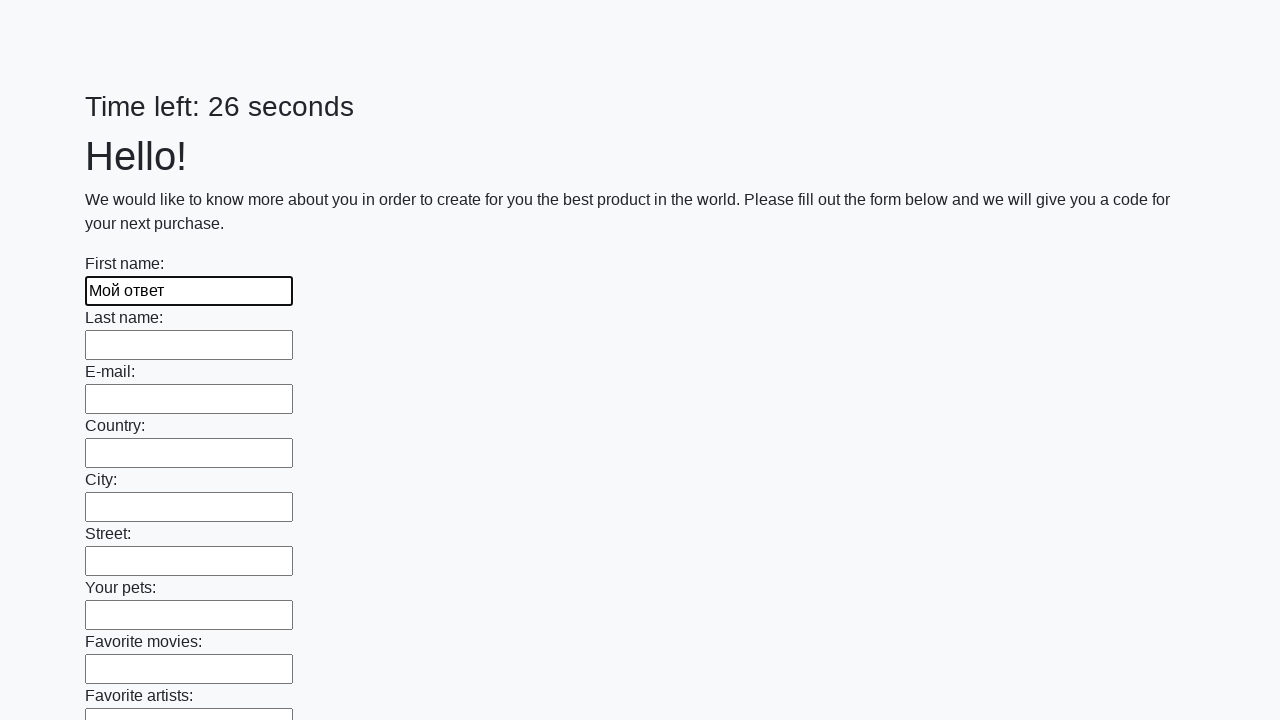

Filled a text input field with 'Мой ответ' on xpath=//input[@type='text'] >> nth=1
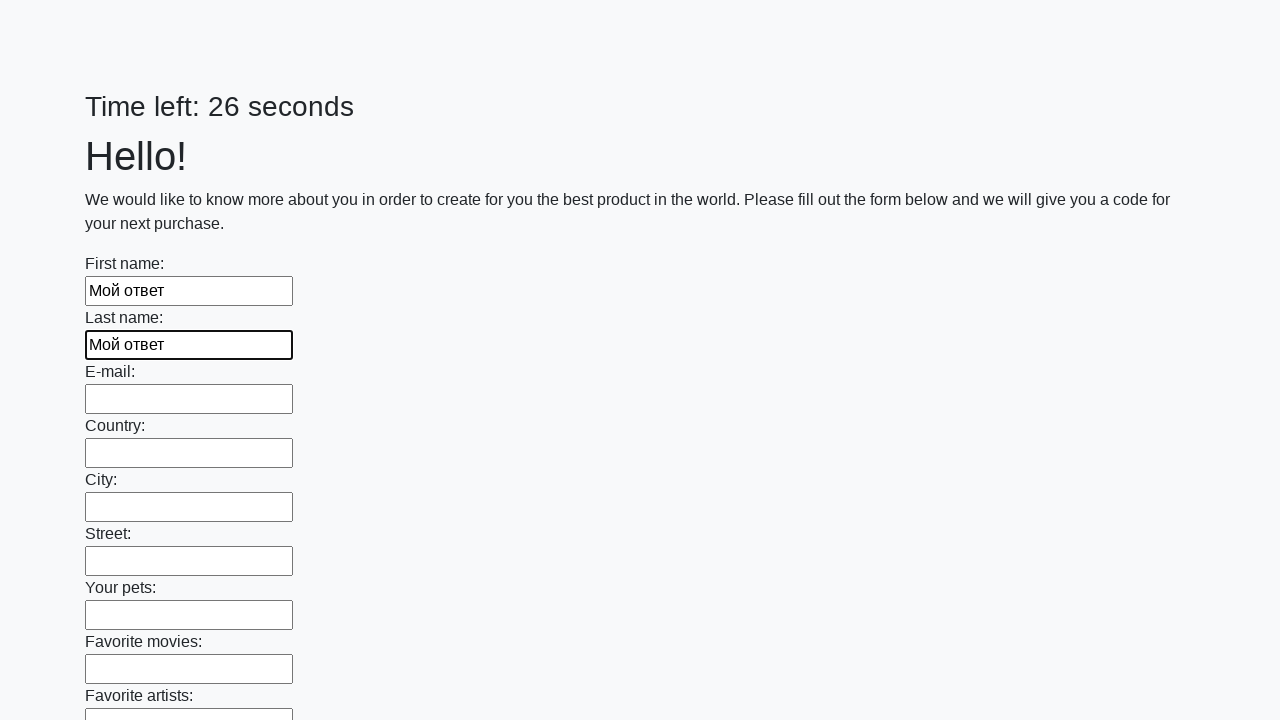

Filled a text input field with 'Мой ответ' on xpath=//input[@type='text'] >> nth=2
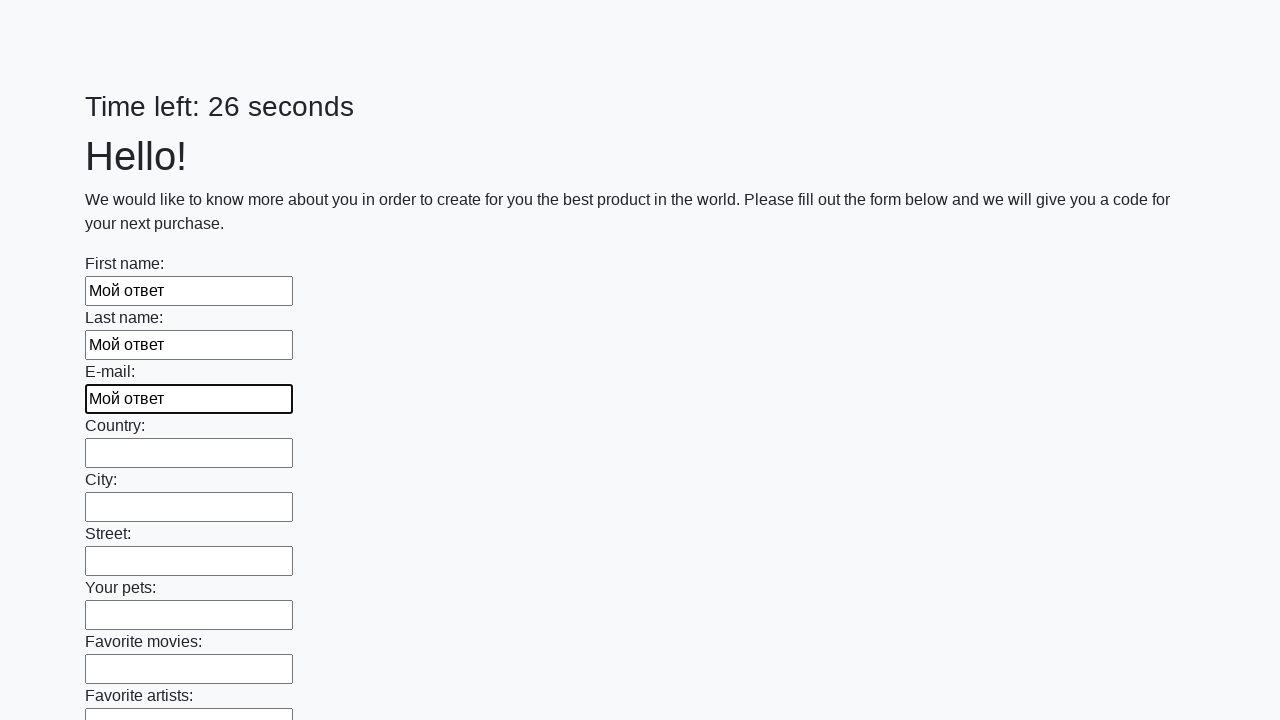

Filled a text input field with 'Мой ответ' on xpath=//input[@type='text'] >> nth=3
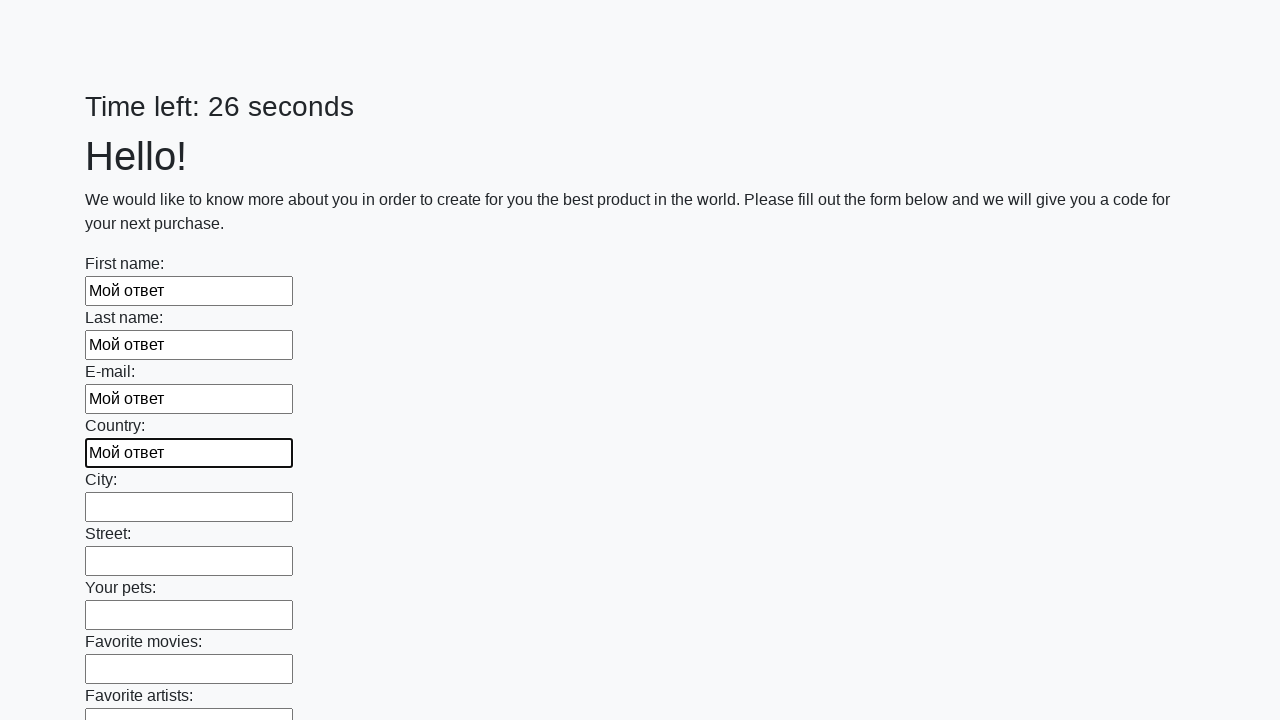

Filled a text input field with 'Мой ответ' on xpath=//input[@type='text'] >> nth=4
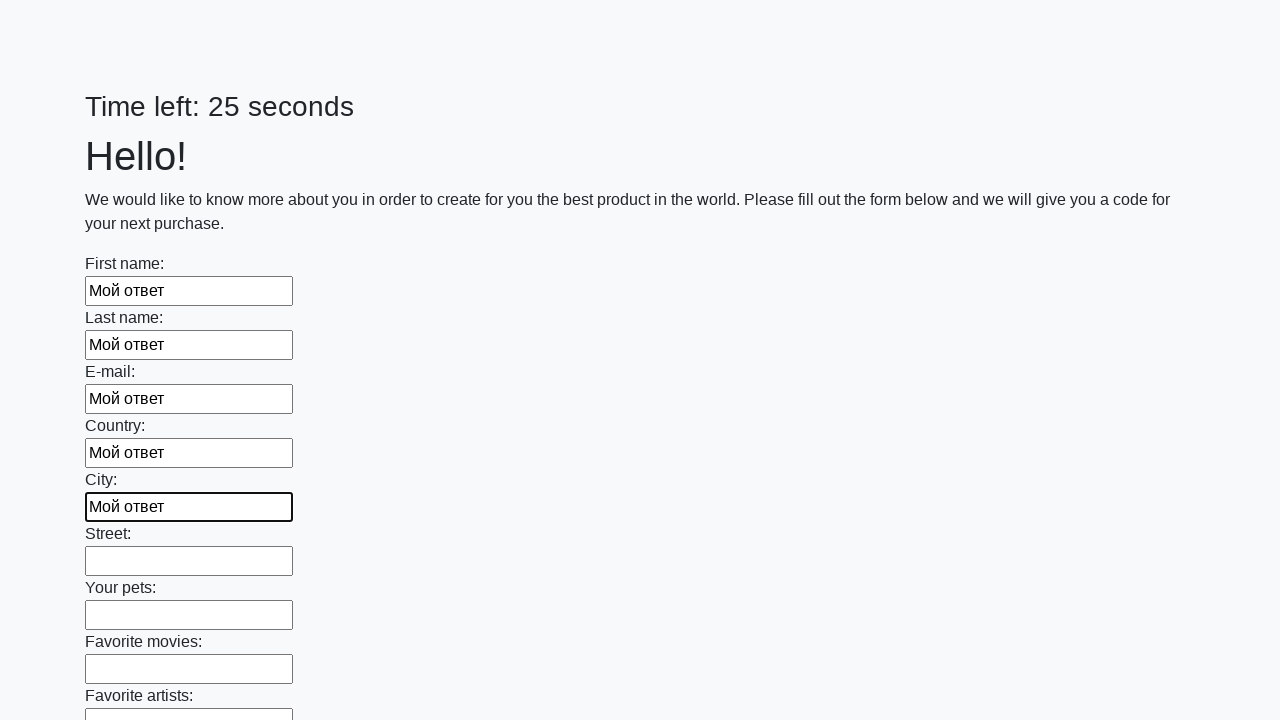

Filled a text input field with 'Мой ответ' on xpath=//input[@type='text'] >> nth=5
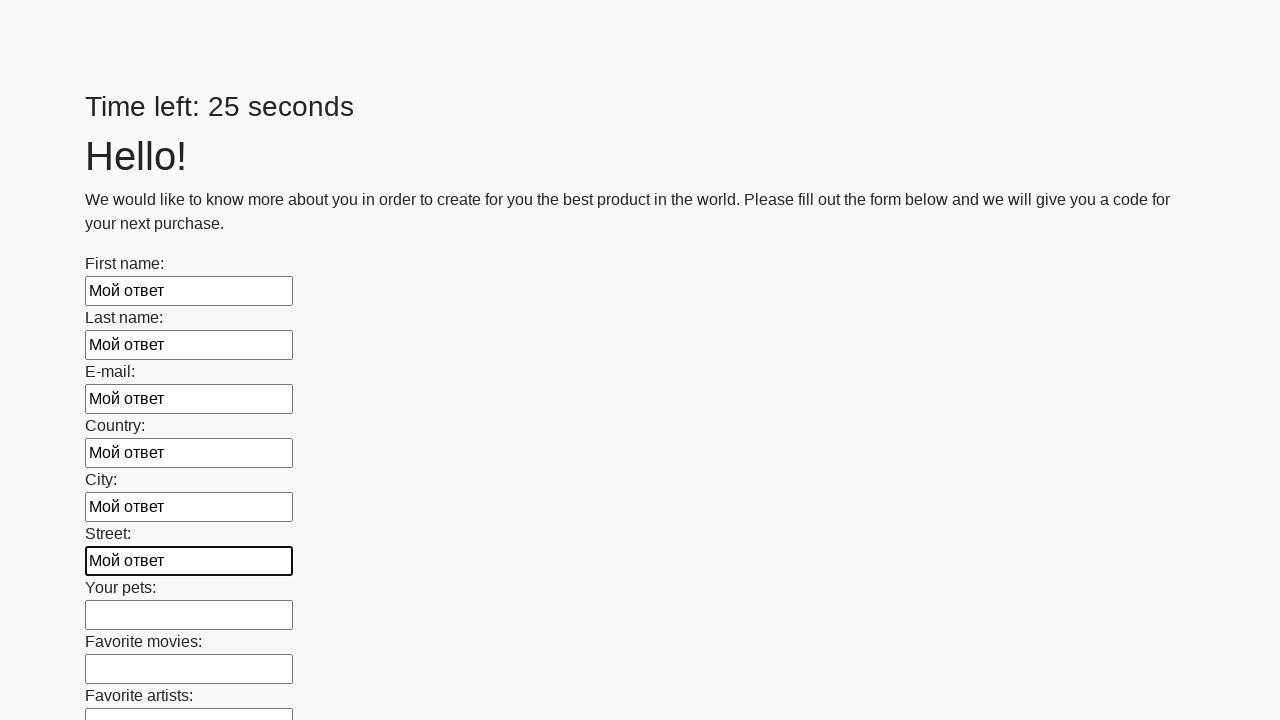

Filled a text input field with 'Мой ответ' on xpath=//input[@type='text'] >> nth=6
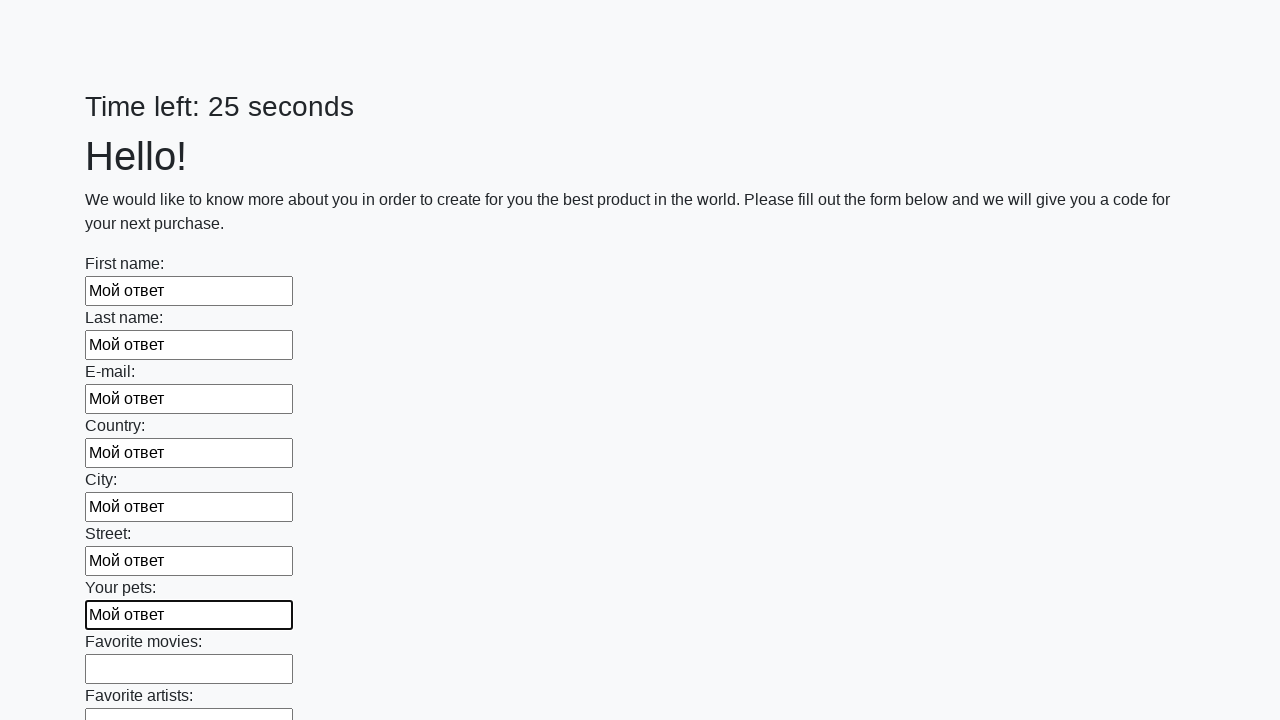

Filled a text input field with 'Мой ответ' on xpath=//input[@type='text'] >> nth=7
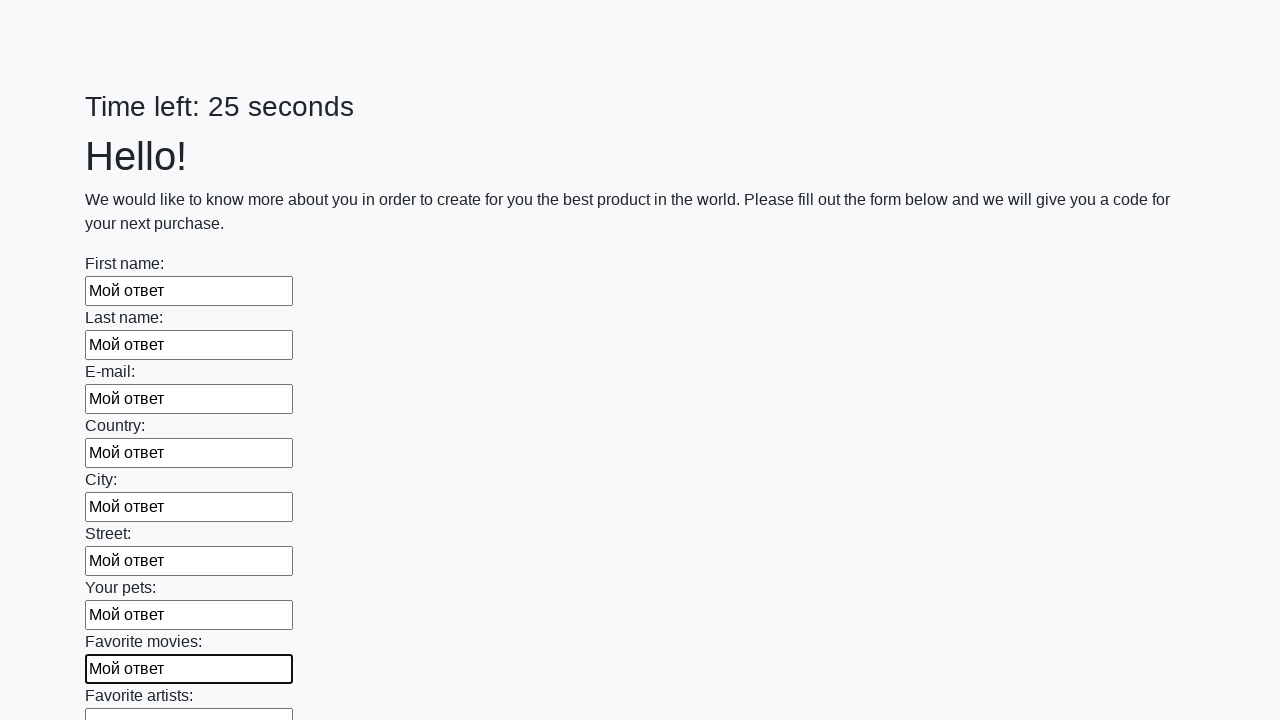

Filled a text input field with 'Мой ответ' on xpath=//input[@type='text'] >> nth=8
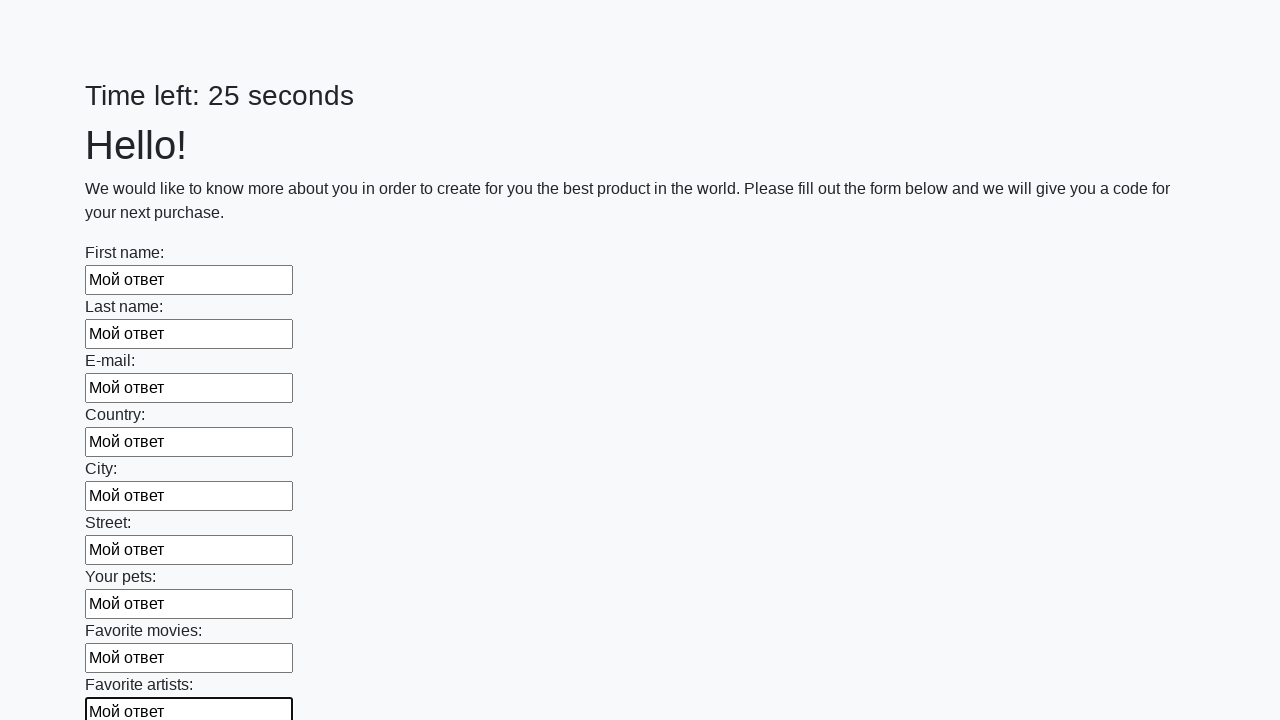

Filled a text input field with 'Мой ответ' on xpath=//input[@type='text'] >> nth=9
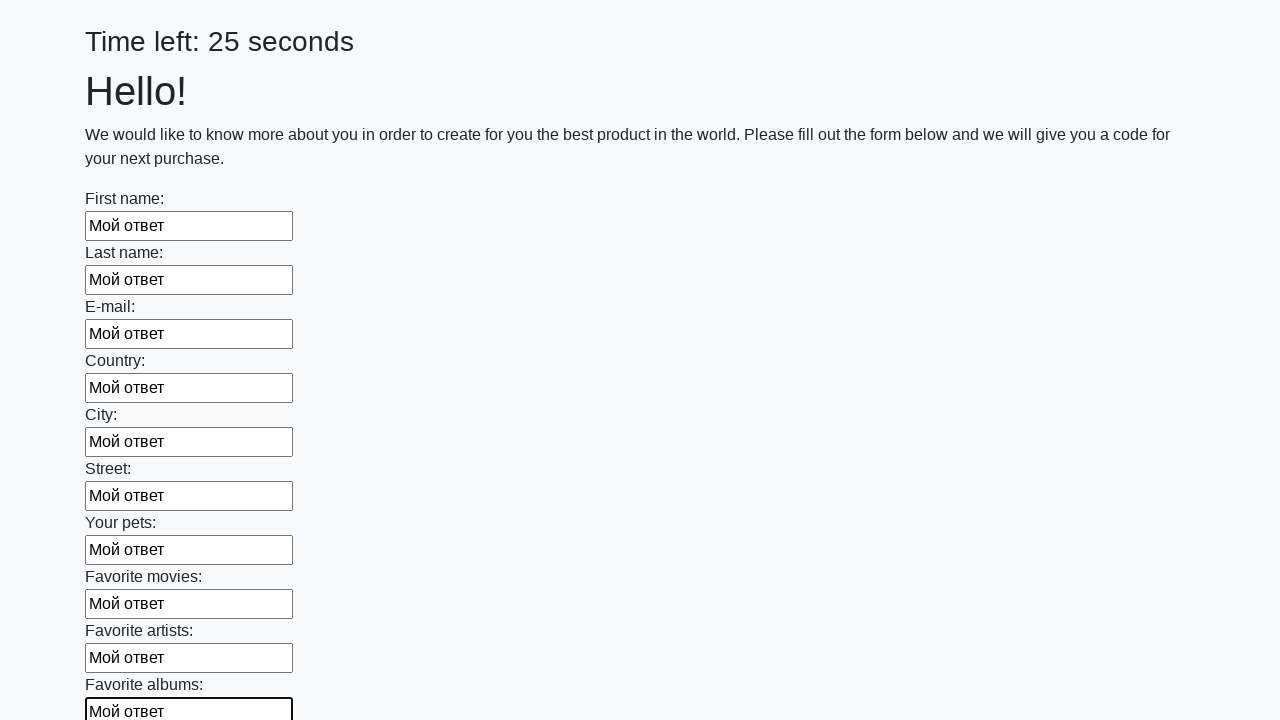

Filled a text input field with 'Мой ответ' on xpath=//input[@type='text'] >> nth=10
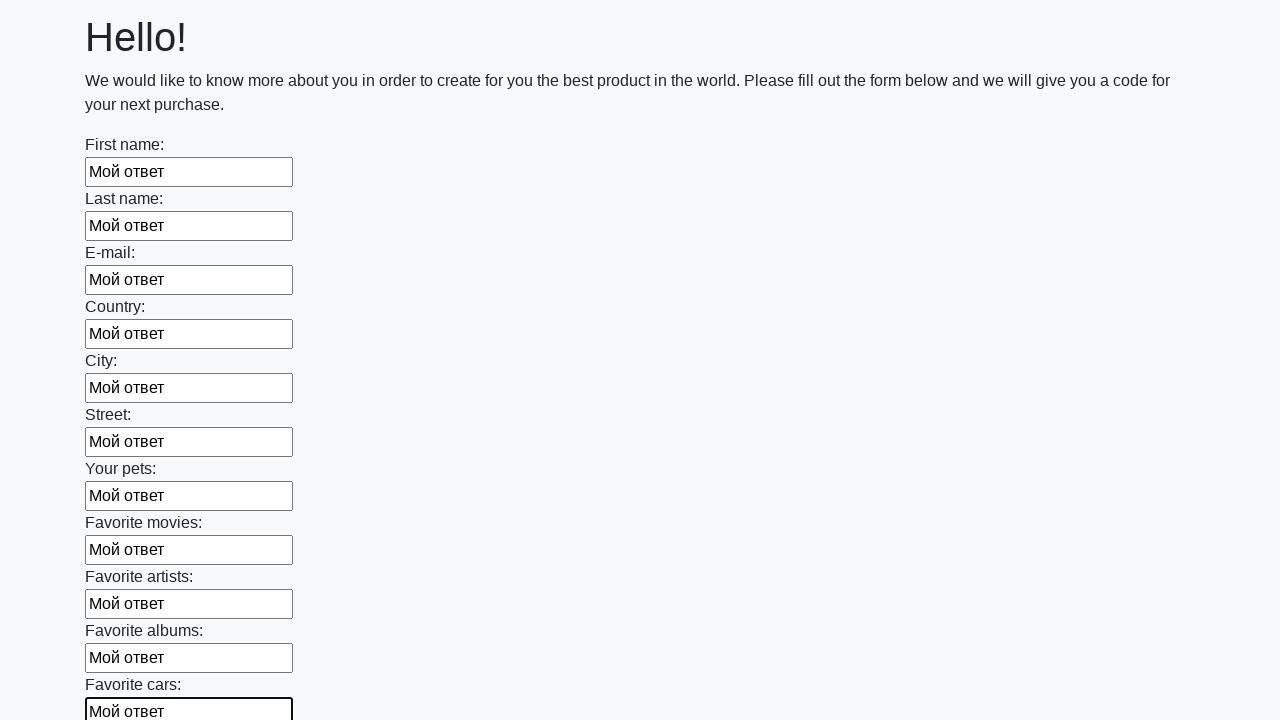

Filled a text input field with 'Мой ответ' on xpath=//input[@type='text'] >> nth=11
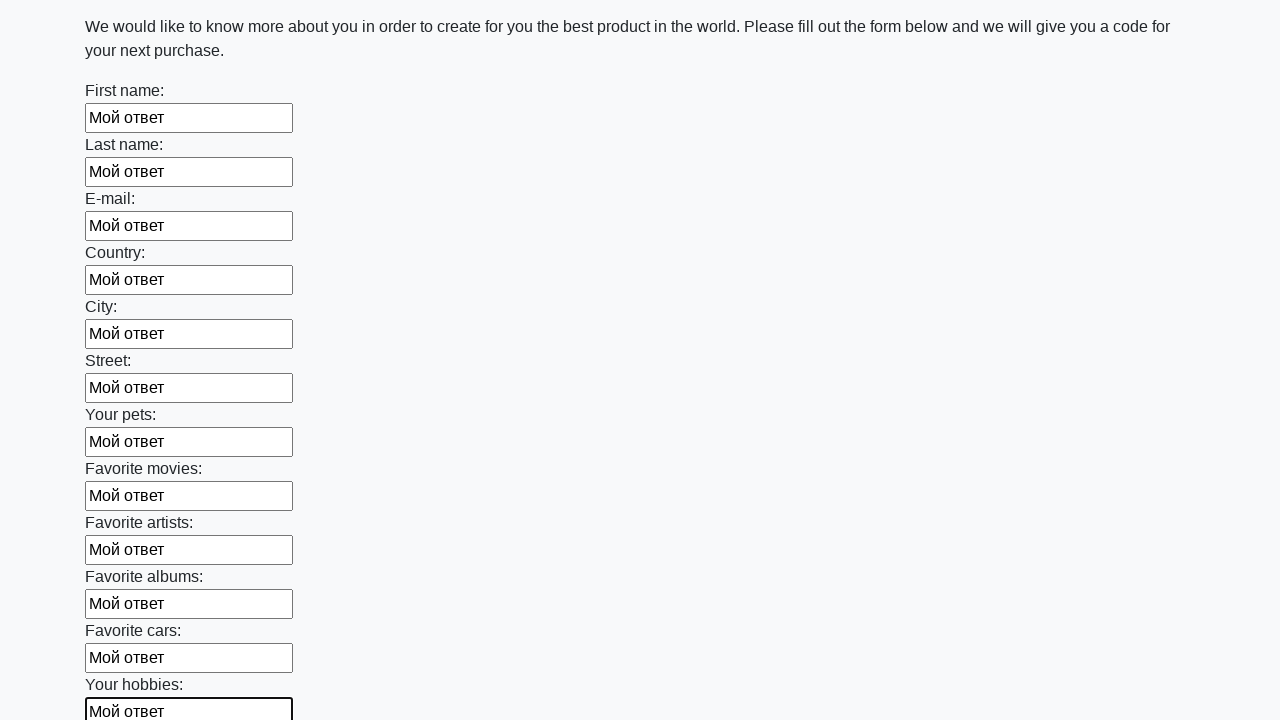

Filled a text input field with 'Мой ответ' on xpath=//input[@type='text'] >> nth=12
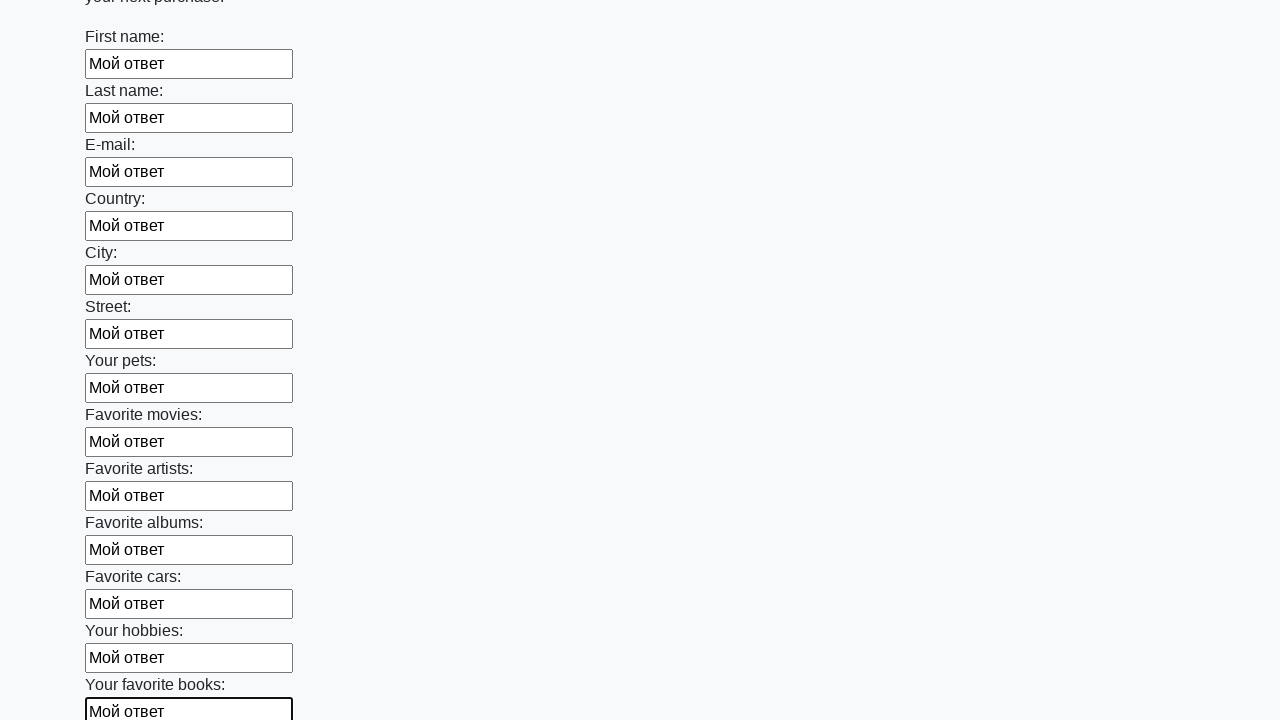

Filled a text input field with 'Мой ответ' on xpath=//input[@type='text'] >> nth=13
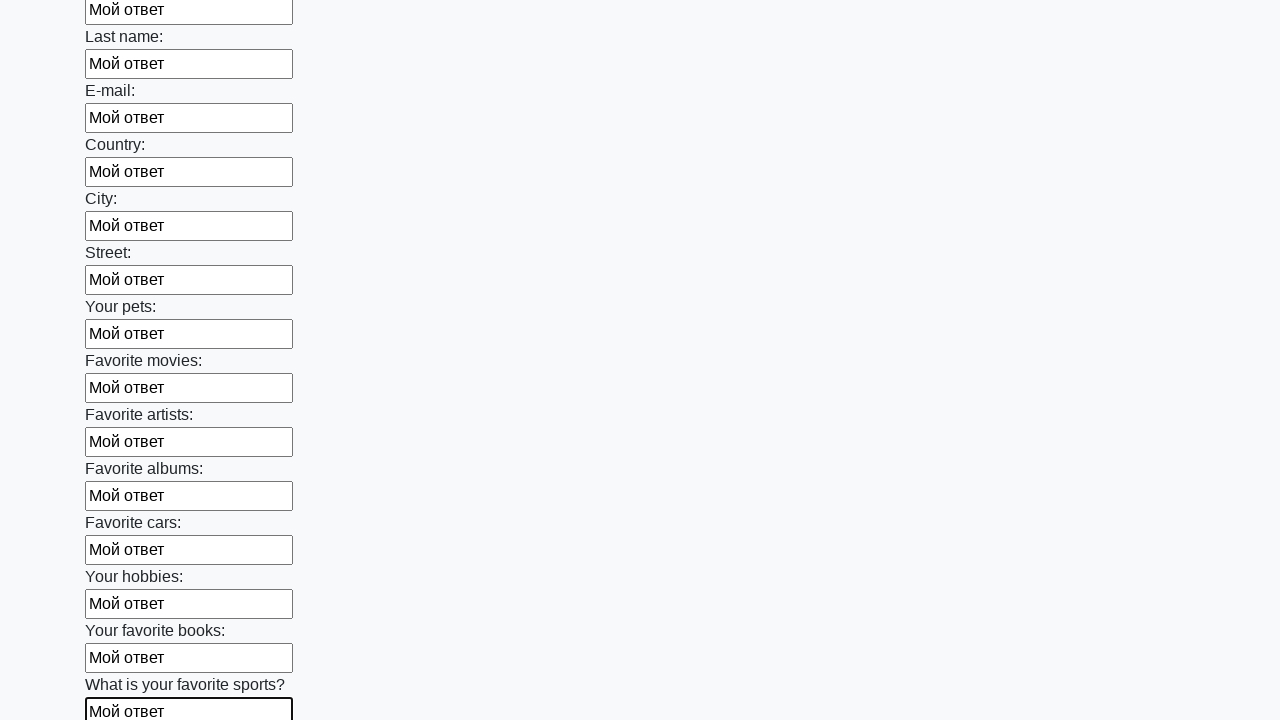

Filled a text input field with 'Мой ответ' on xpath=//input[@type='text'] >> nth=14
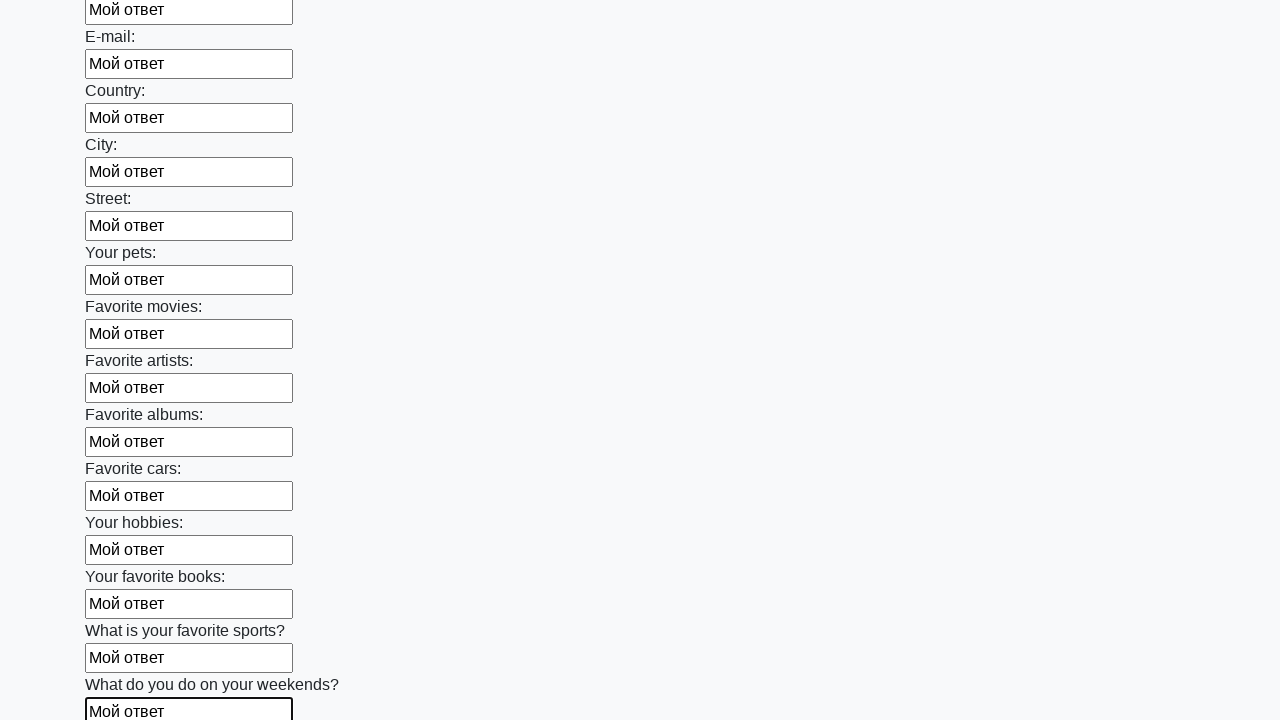

Filled a text input field with 'Мой ответ' on xpath=//input[@type='text'] >> nth=15
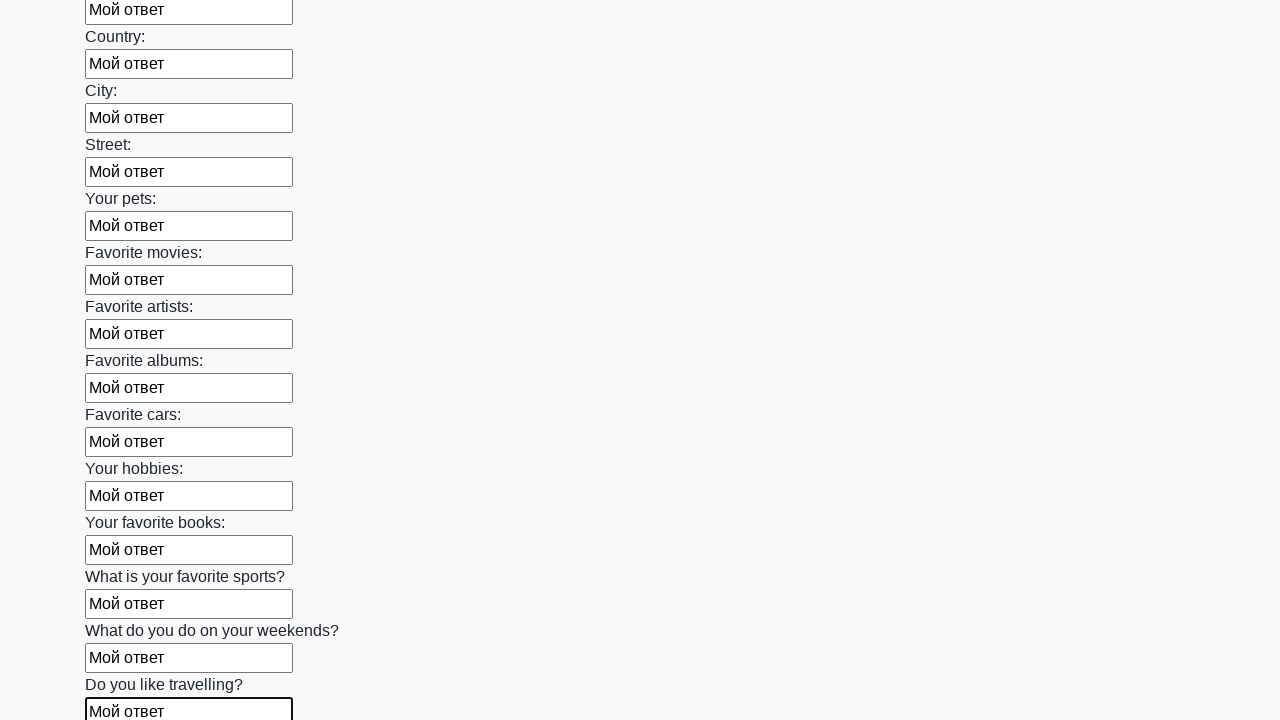

Filled a text input field with 'Мой ответ' on xpath=//input[@type='text'] >> nth=16
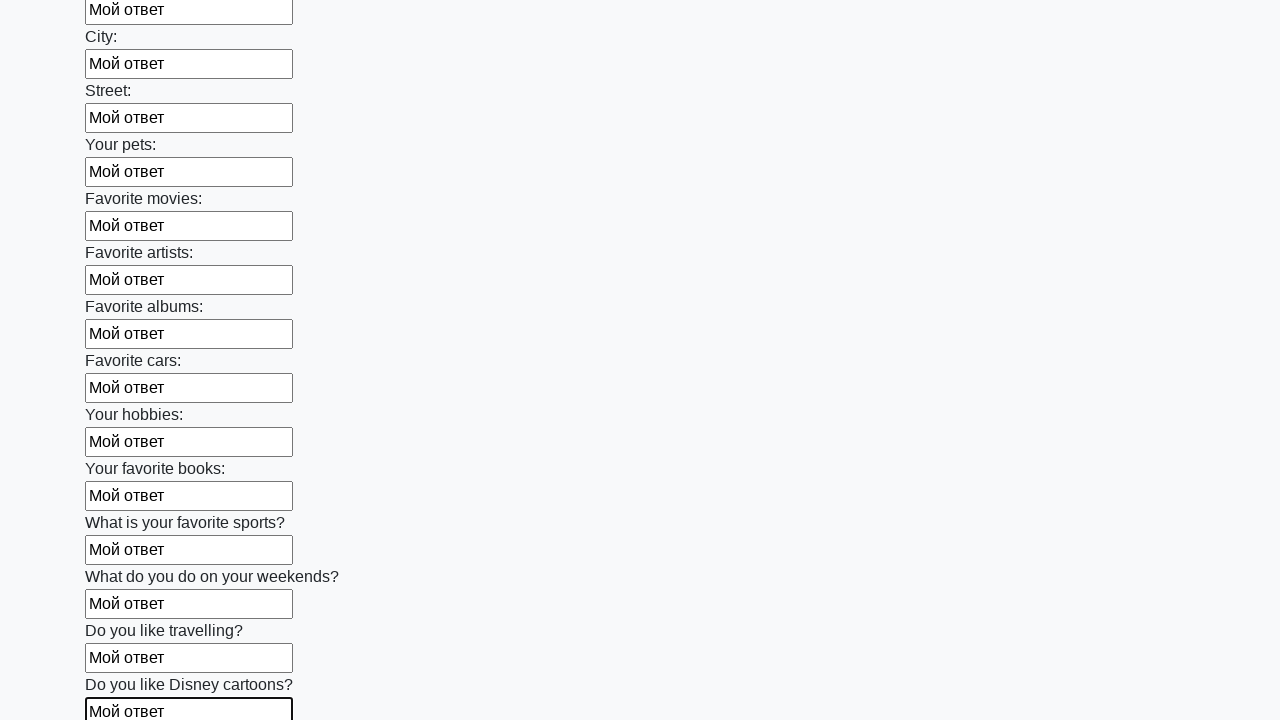

Filled a text input field with 'Мой ответ' on xpath=//input[@type='text'] >> nth=17
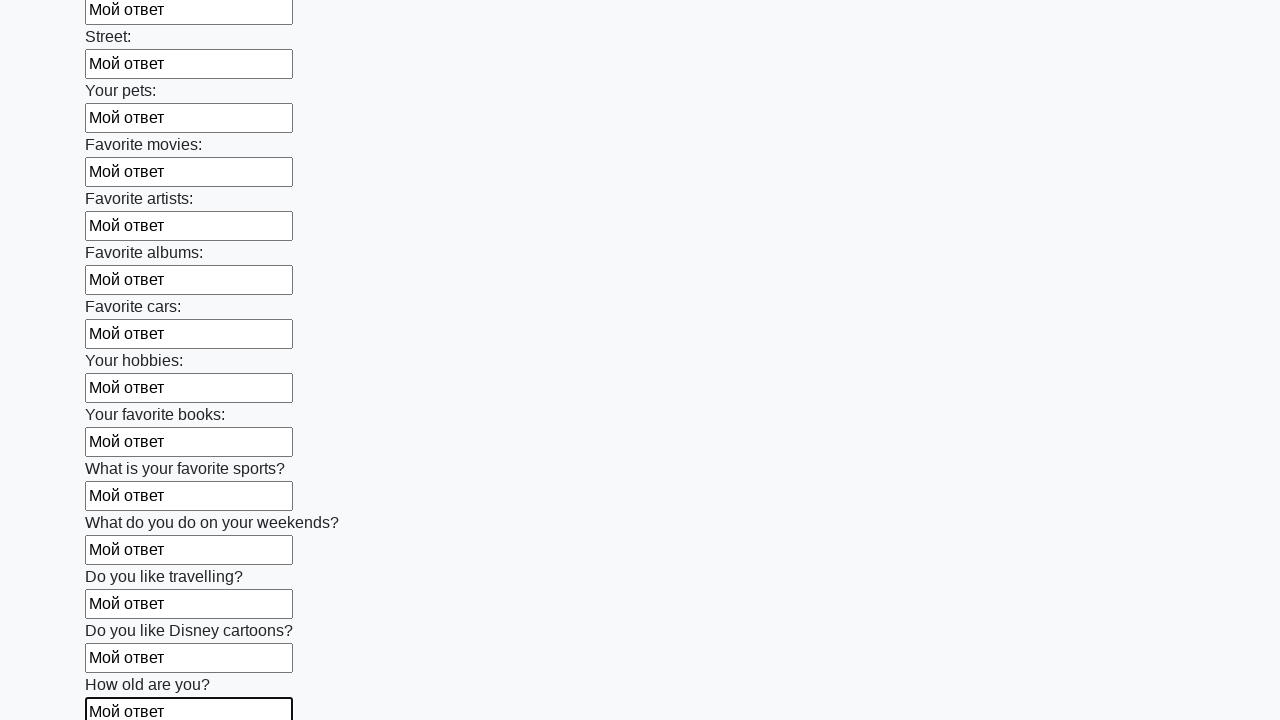

Filled a text input field with 'Мой ответ' on xpath=//input[@type='text'] >> nth=18
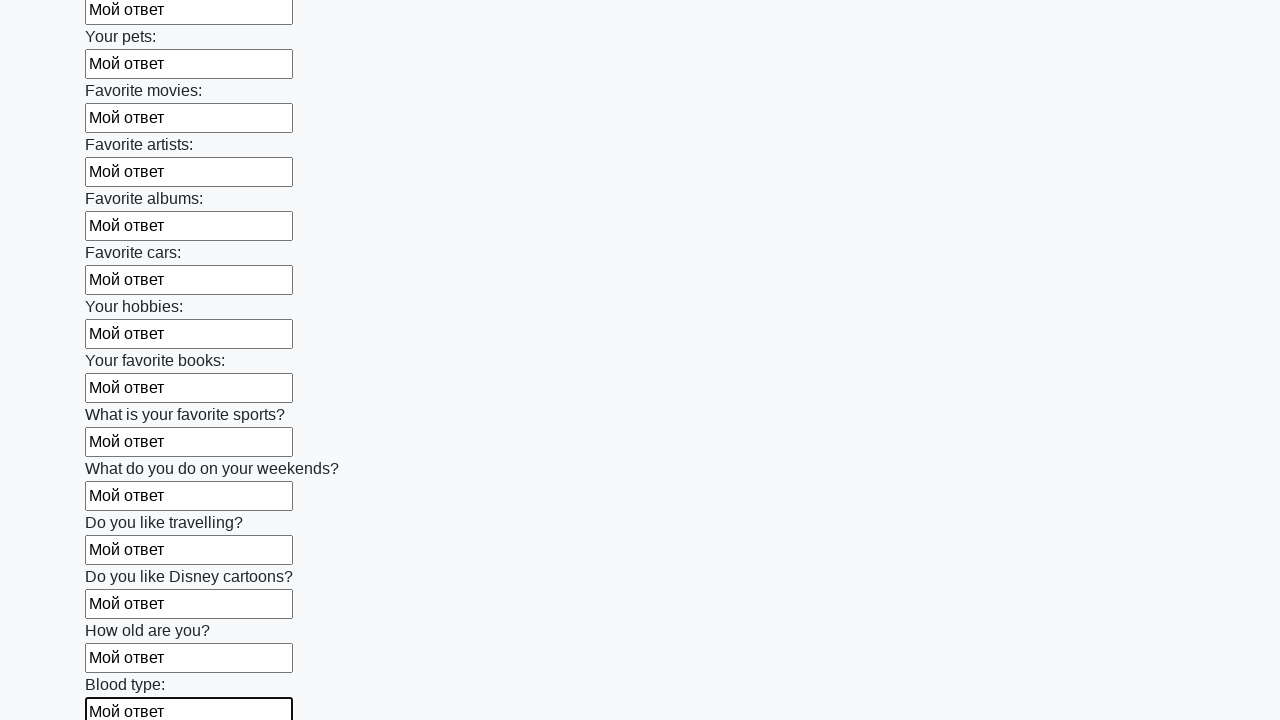

Filled a text input field with 'Мой ответ' on xpath=//input[@type='text'] >> nth=19
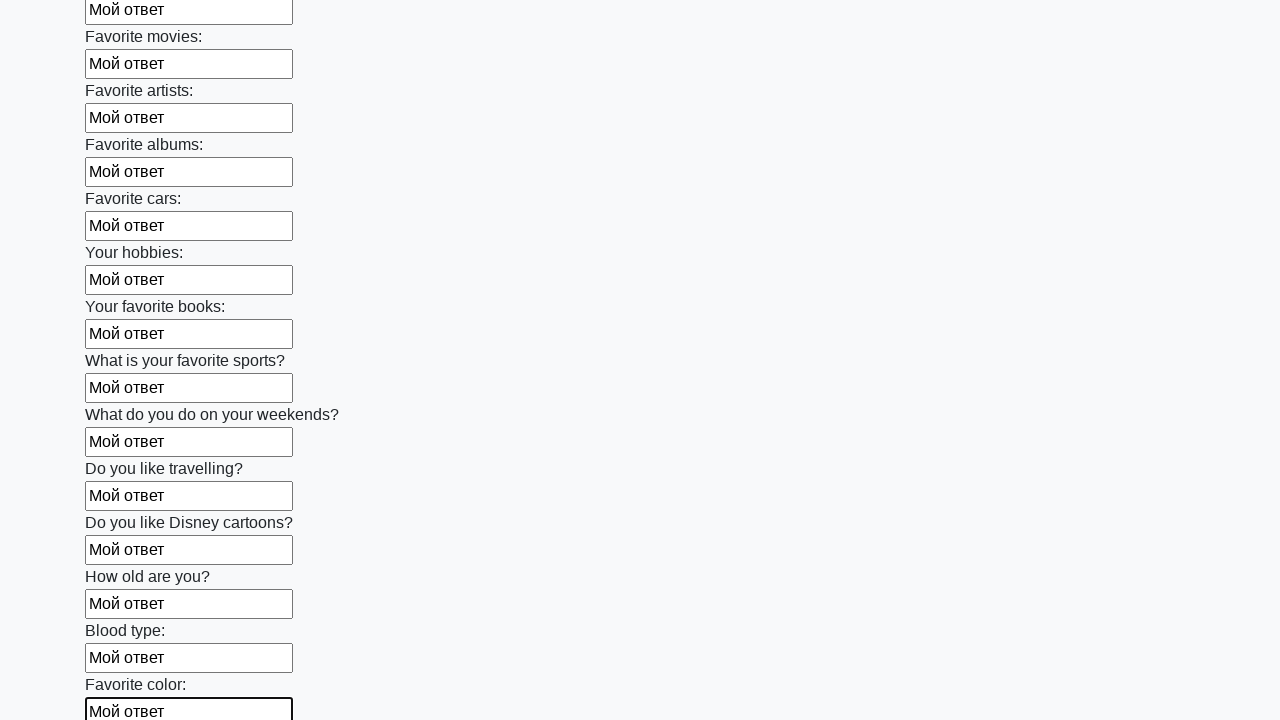

Filled a text input field with 'Мой ответ' on xpath=//input[@type='text'] >> nth=20
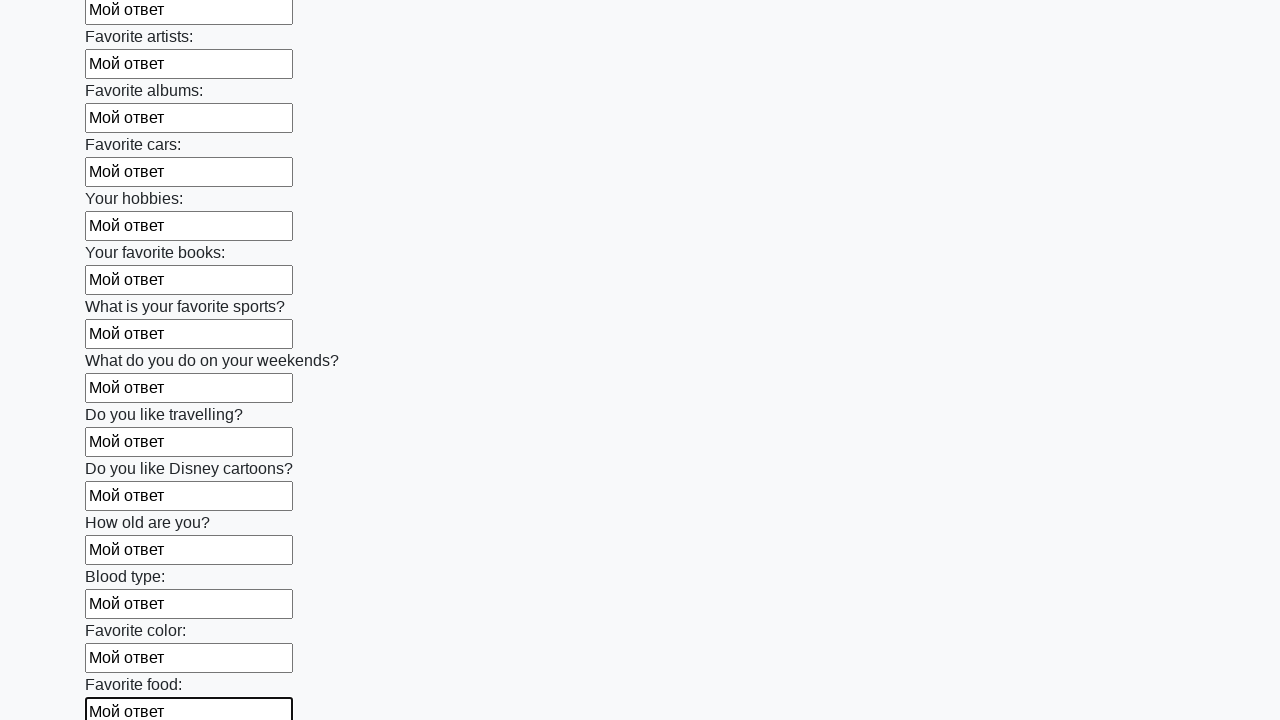

Filled a text input field with 'Мой ответ' on xpath=//input[@type='text'] >> nth=21
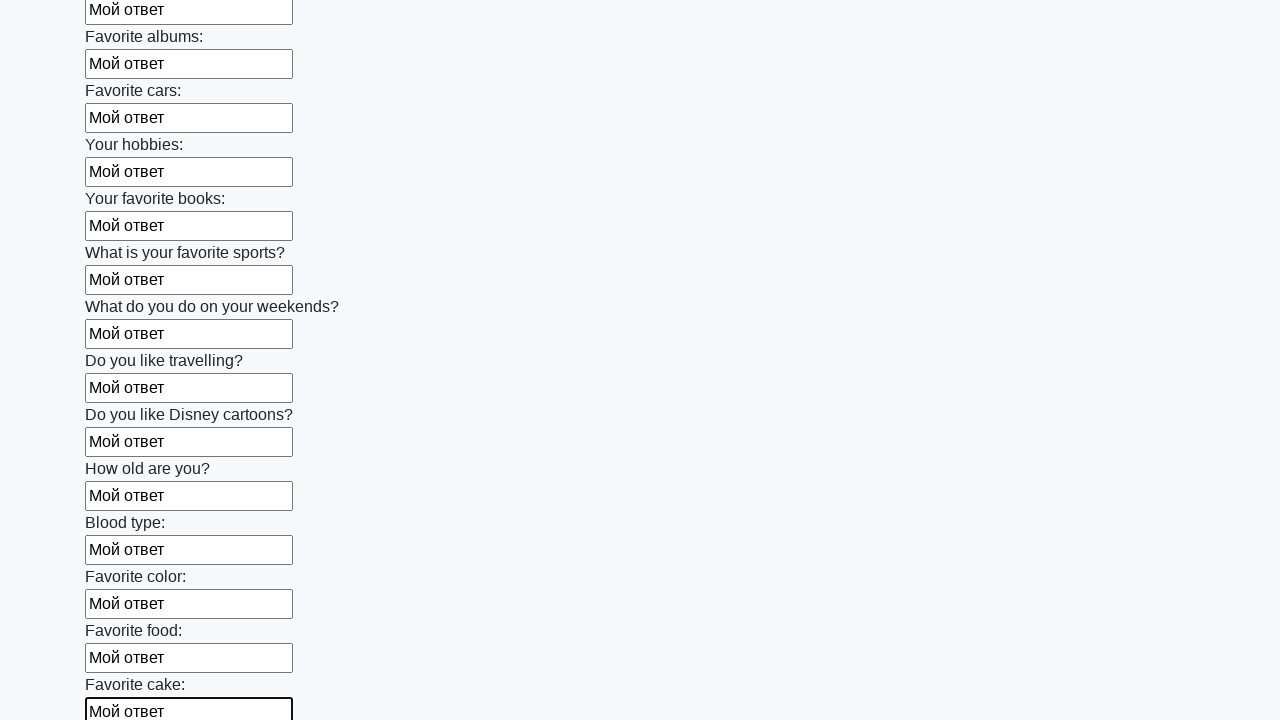

Filled a text input field with 'Мой ответ' on xpath=//input[@type='text'] >> nth=22
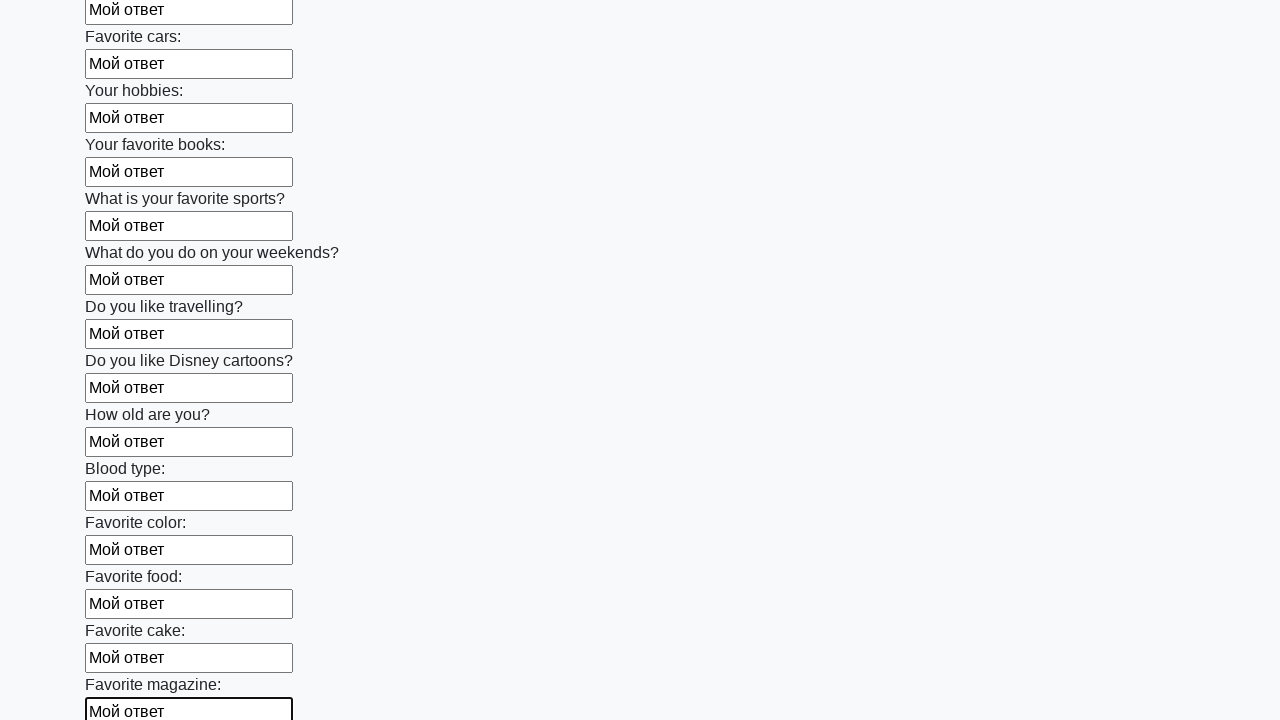

Filled a text input field with 'Мой ответ' on xpath=//input[@type='text'] >> nth=23
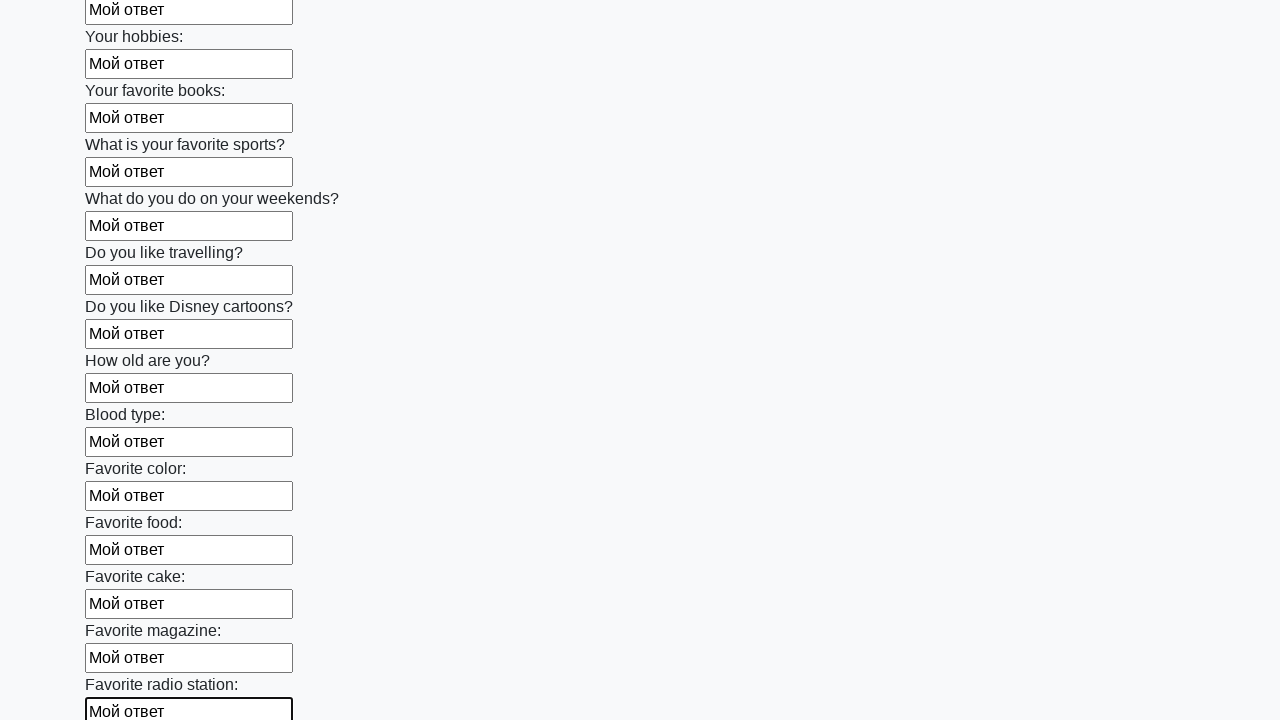

Filled a text input field with 'Мой ответ' on xpath=//input[@type='text'] >> nth=24
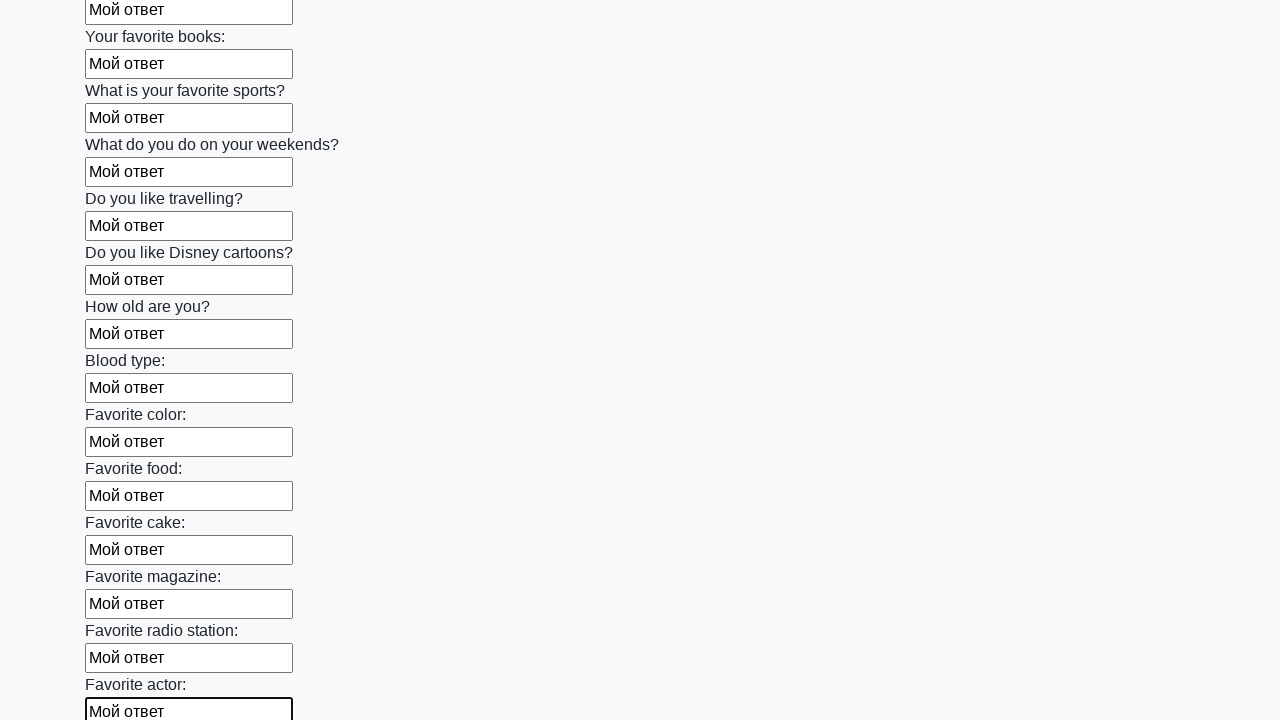

Filled a text input field with 'Мой ответ' on xpath=//input[@type='text'] >> nth=25
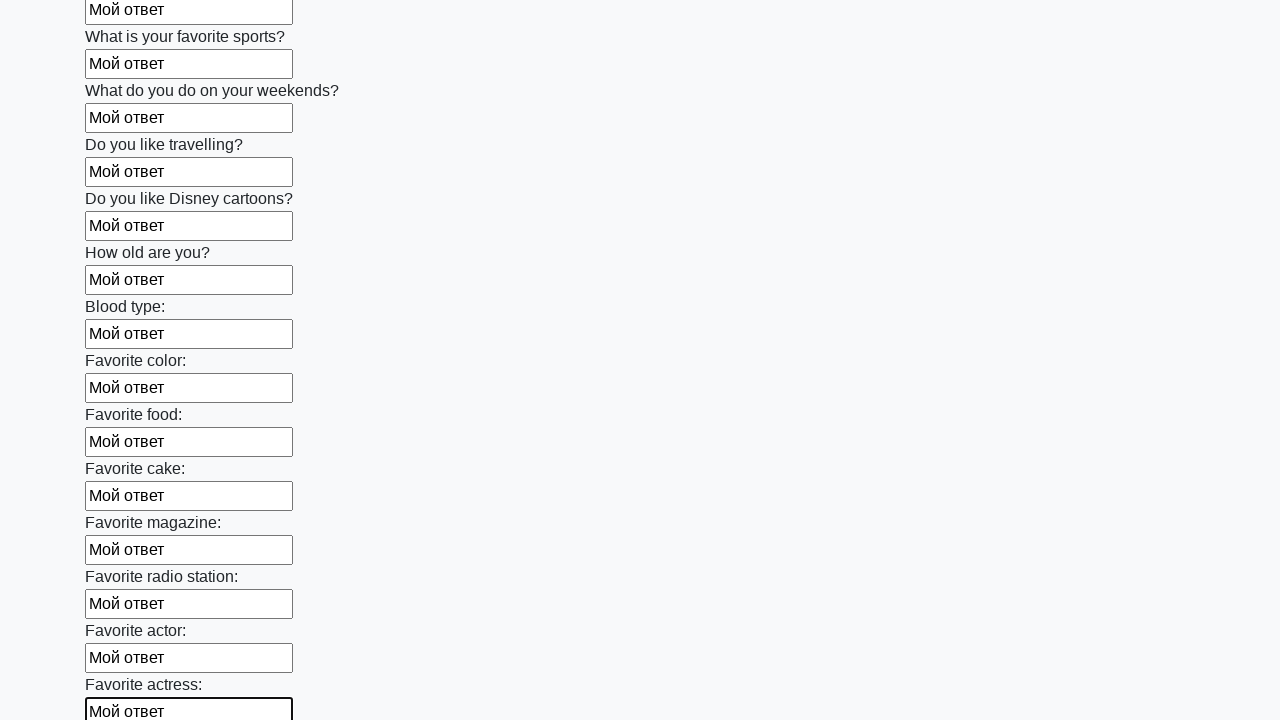

Filled a text input field with 'Мой ответ' on xpath=//input[@type='text'] >> nth=26
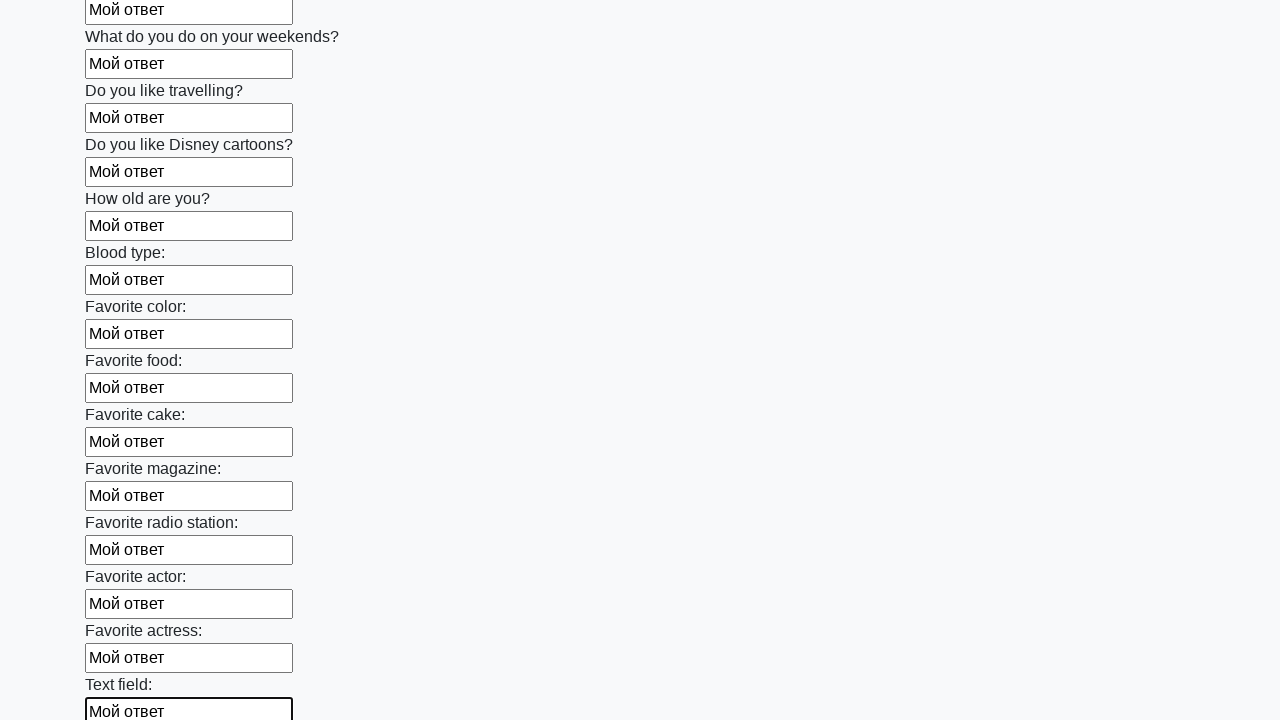

Filled a text input field with 'Мой ответ' on xpath=//input[@type='text'] >> nth=27
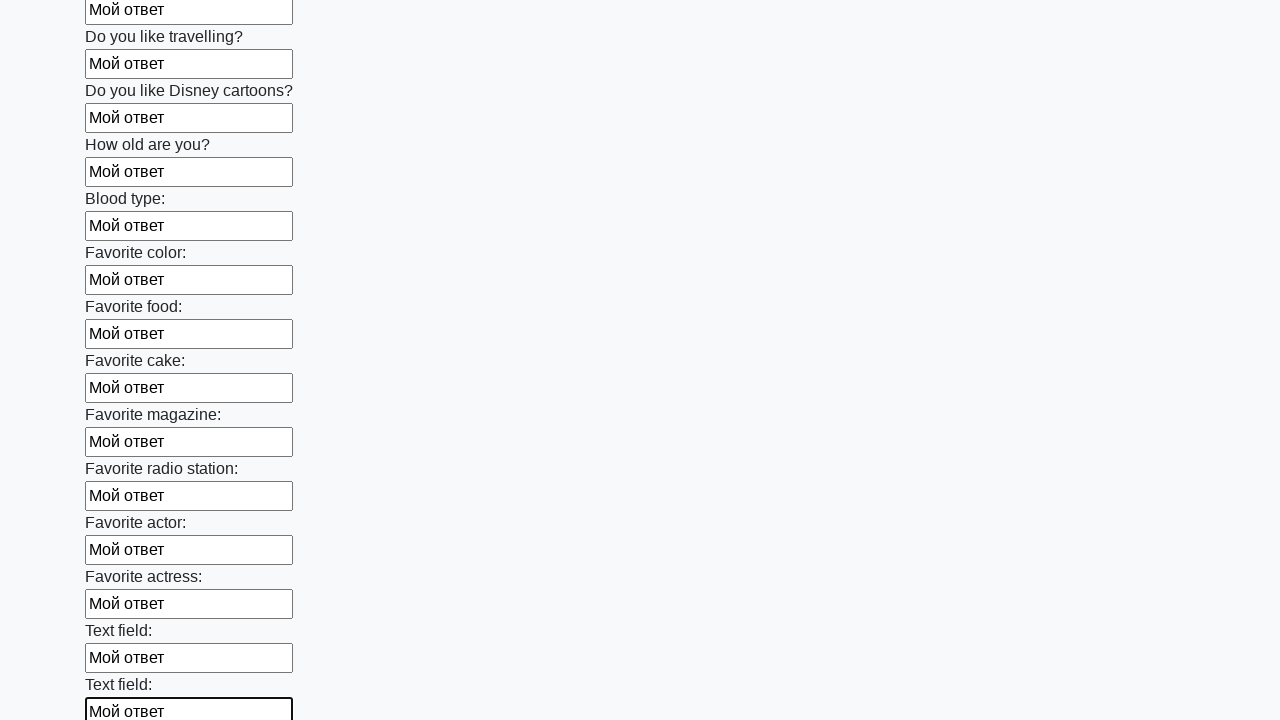

Filled a text input field with 'Мой ответ' on xpath=//input[@type='text'] >> nth=28
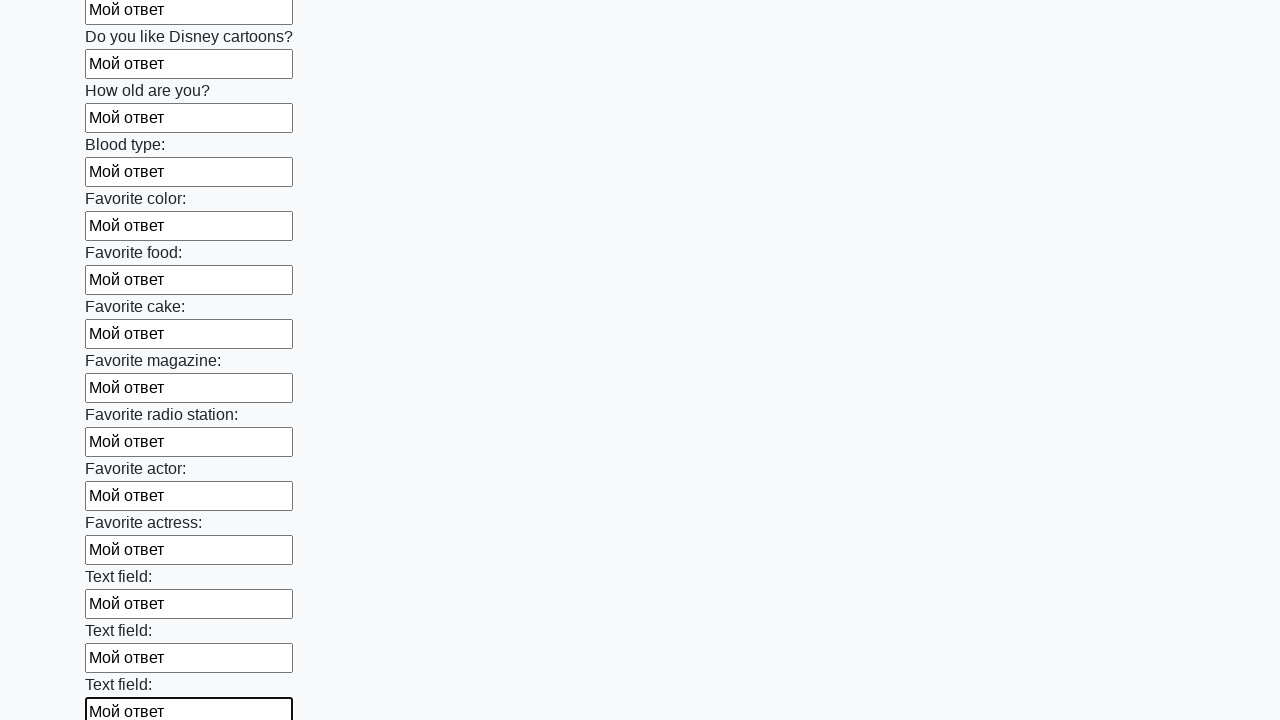

Filled a text input field with 'Мой ответ' on xpath=//input[@type='text'] >> nth=29
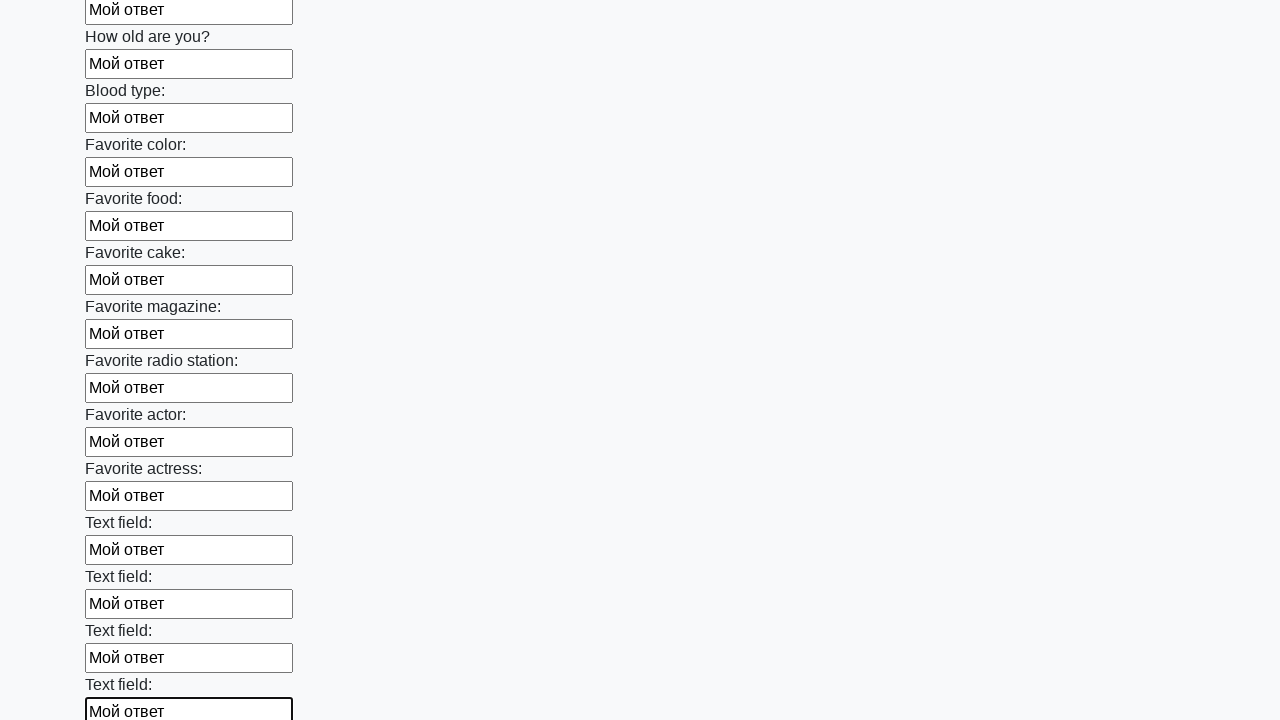

Filled a text input field with 'Мой ответ' on xpath=//input[@type='text'] >> nth=30
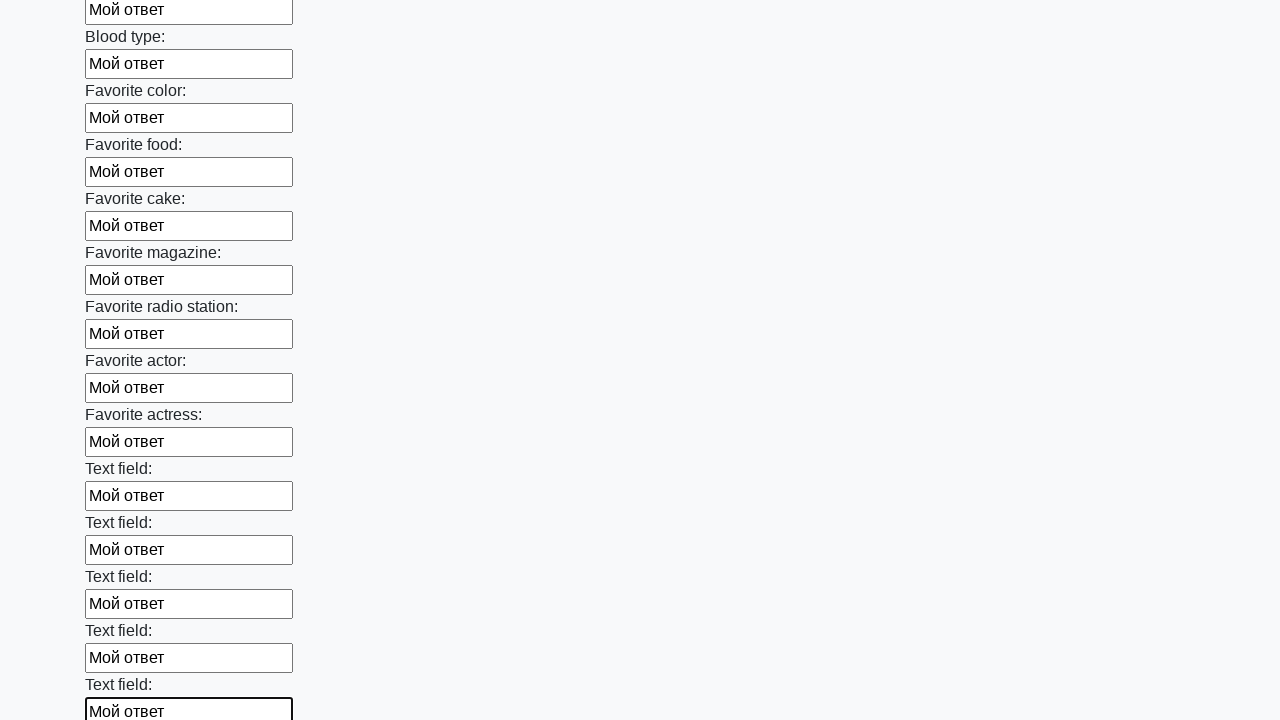

Filled a text input field with 'Мой ответ' on xpath=//input[@type='text'] >> nth=31
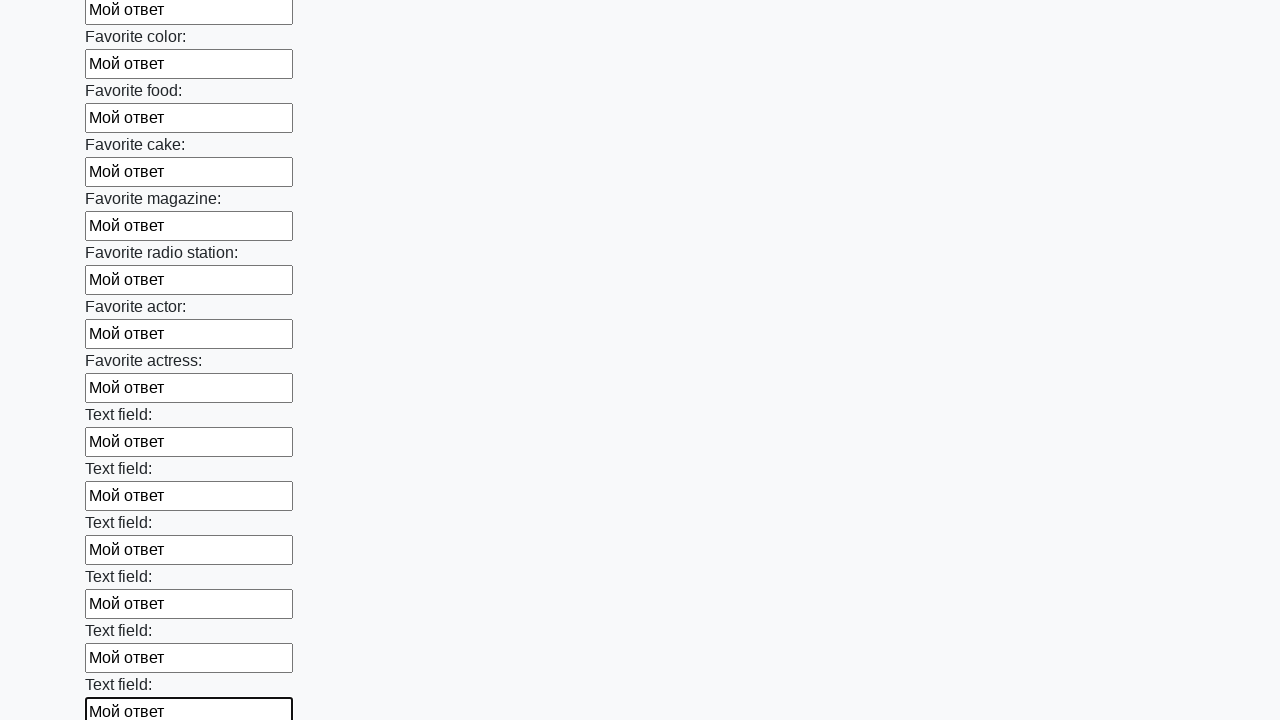

Filled a text input field with 'Мой ответ' on xpath=//input[@type='text'] >> nth=32
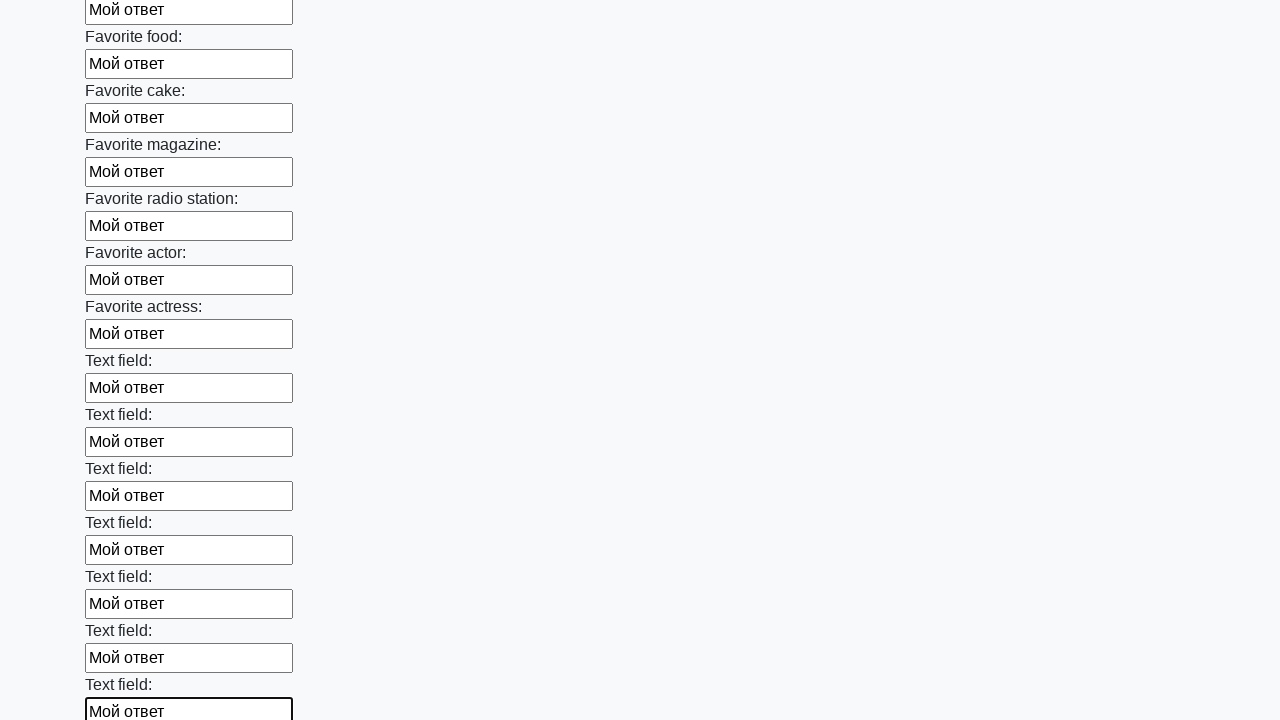

Filled a text input field with 'Мой ответ' on xpath=//input[@type='text'] >> nth=33
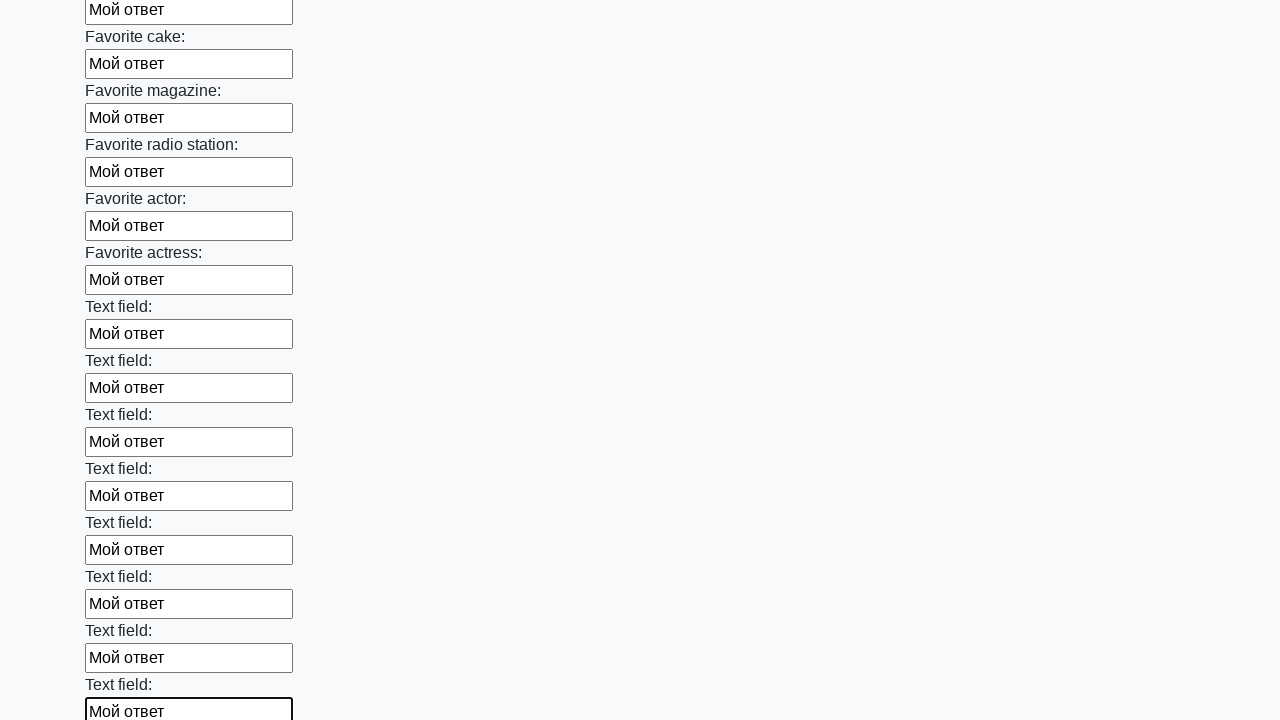

Filled a text input field with 'Мой ответ' on xpath=//input[@type='text'] >> nth=34
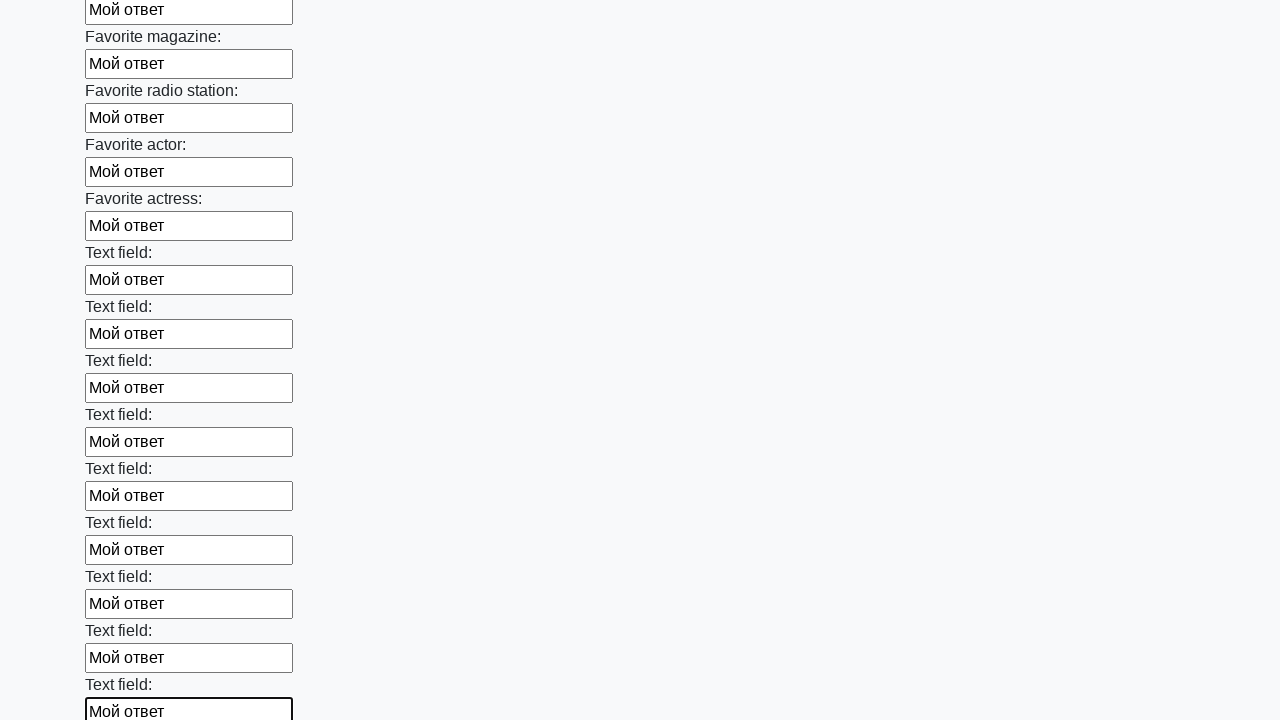

Filled a text input field with 'Мой ответ' on xpath=//input[@type='text'] >> nth=35
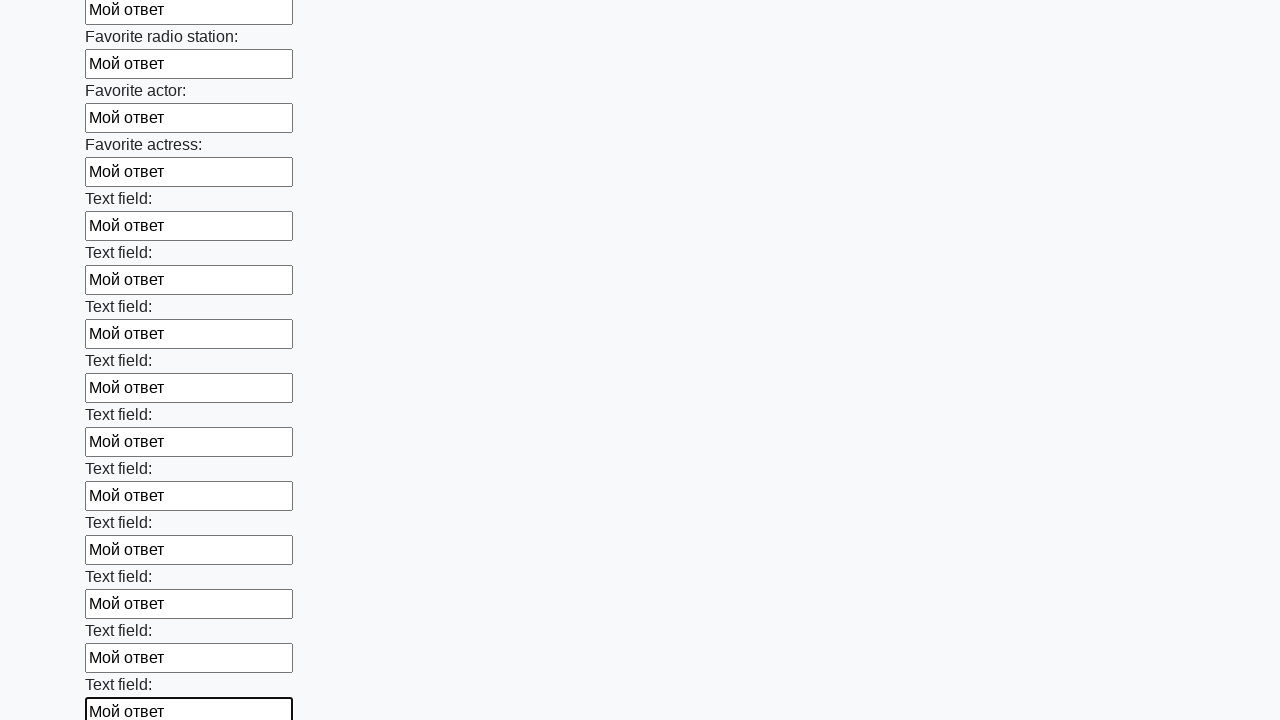

Filled a text input field with 'Мой ответ' on xpath=//input[@type='text'] >> nth=36
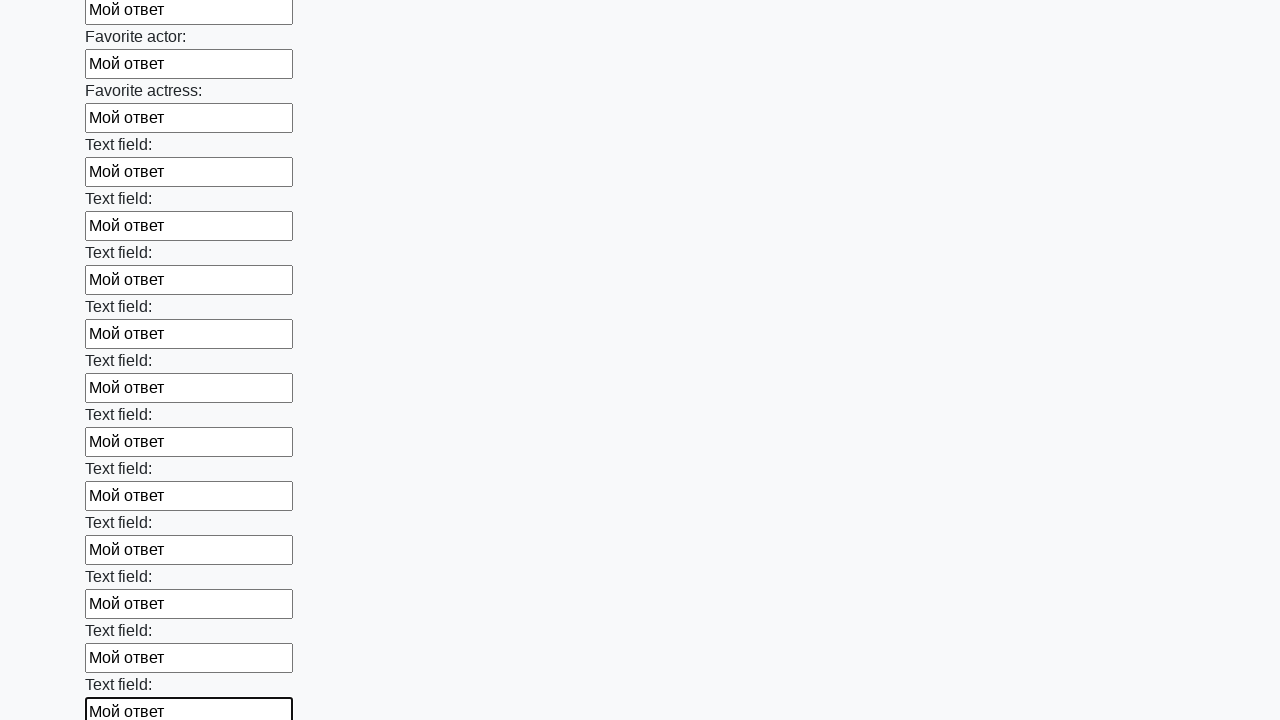

Filled a text input field with 'Мой ответ' on xpath=//input[@type='text'] >> nth=37
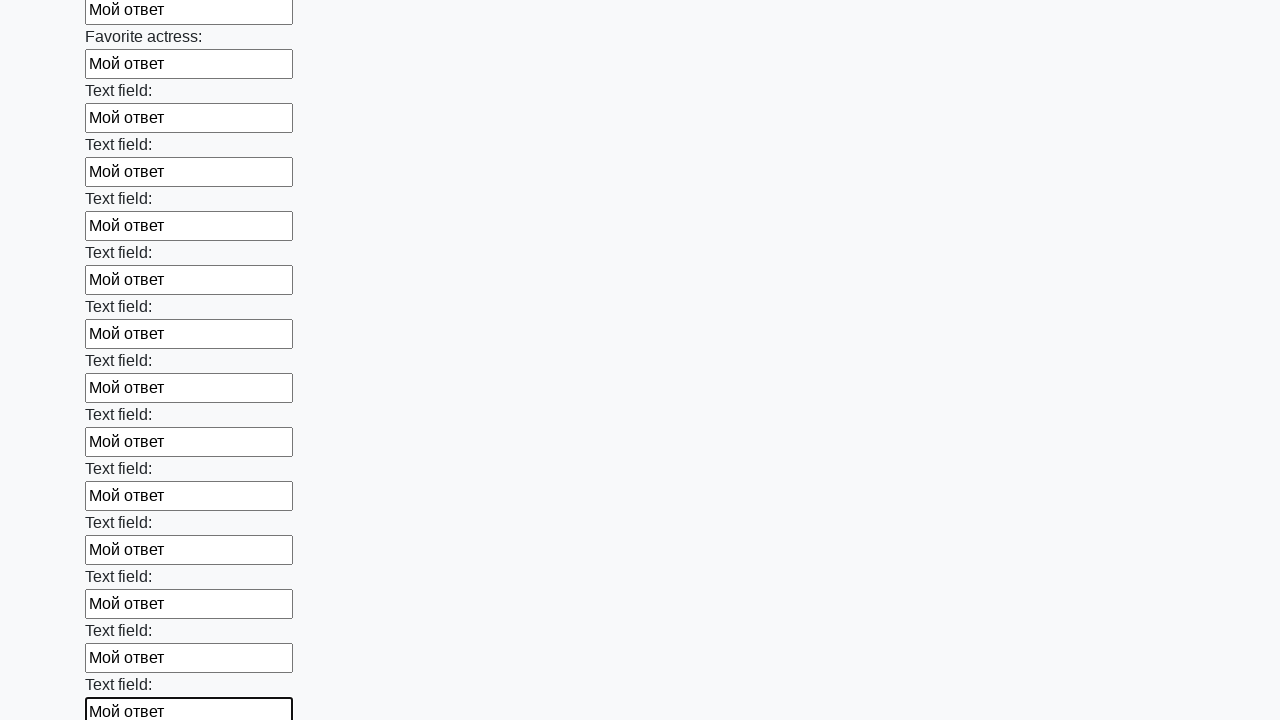

Filled a text input field with 'Мой ответ' on xpath=//input[@type='text'] >> nth=38
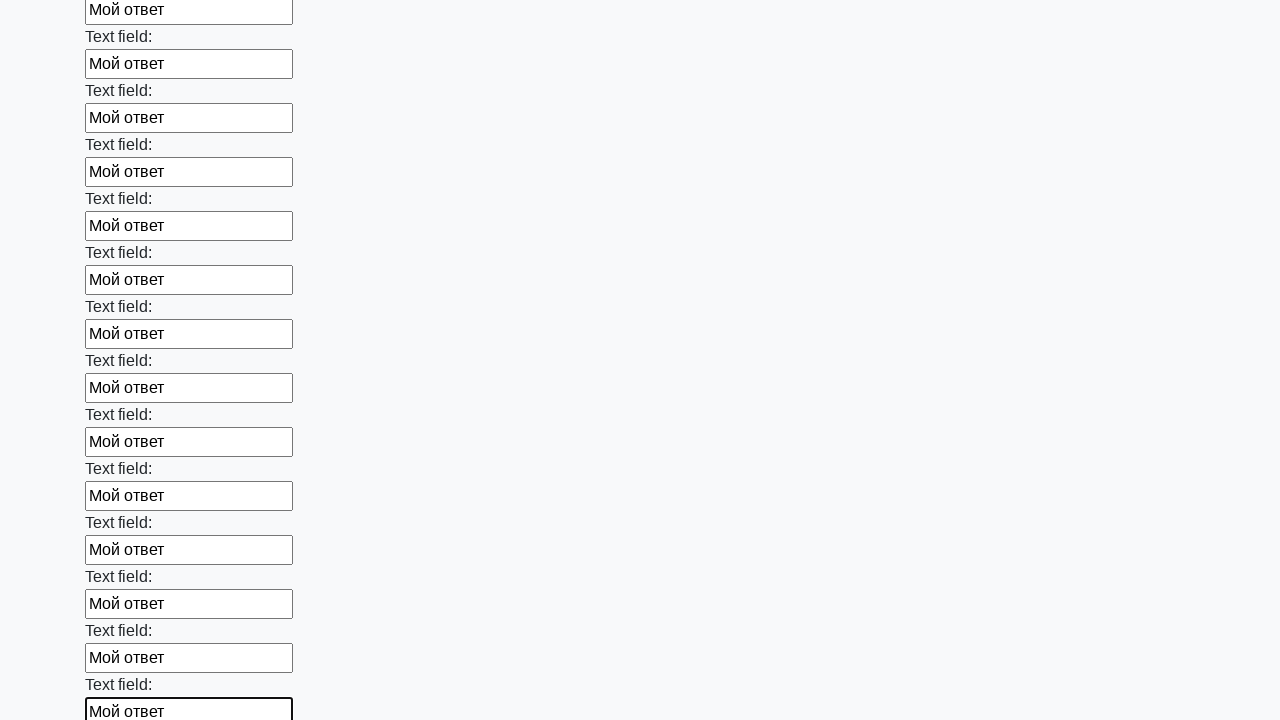

Filled a text input field with 'Мой ответ' on xpath=//input[@type='text'] >> nth=39
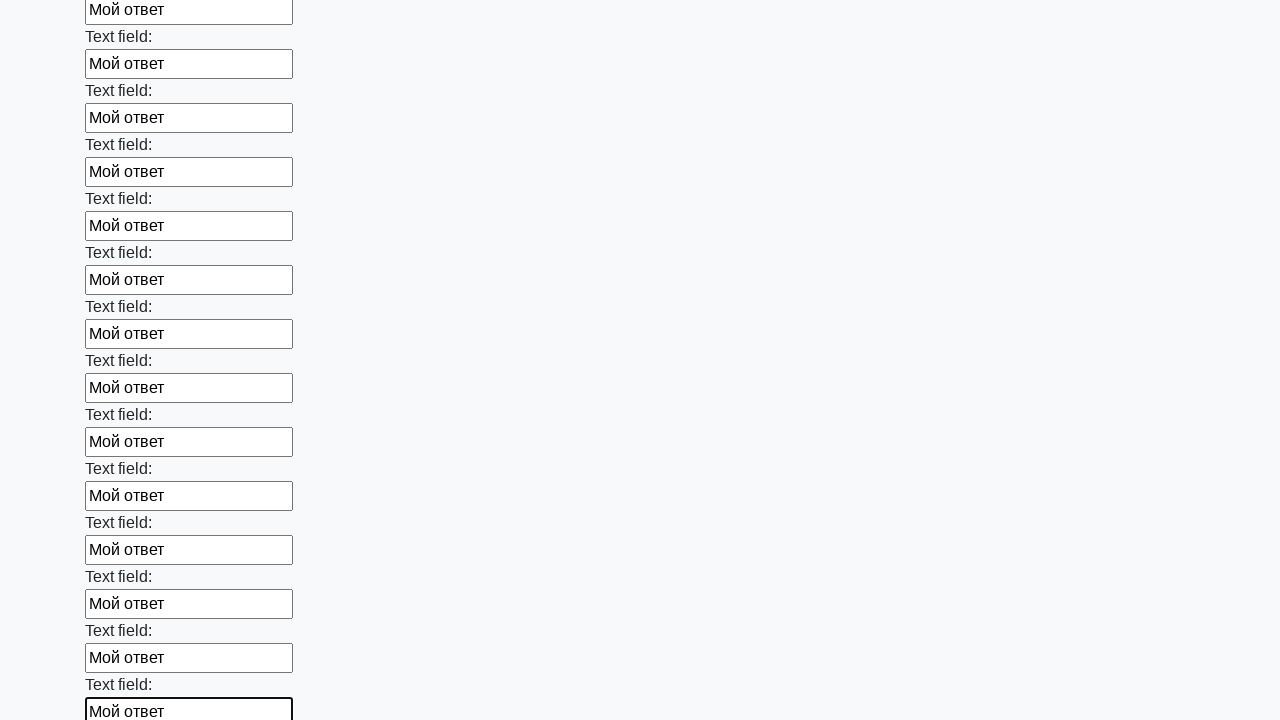

Filled a text input field with 'Мой ответ' on xpath=//input[@type='text'] >> nth=40
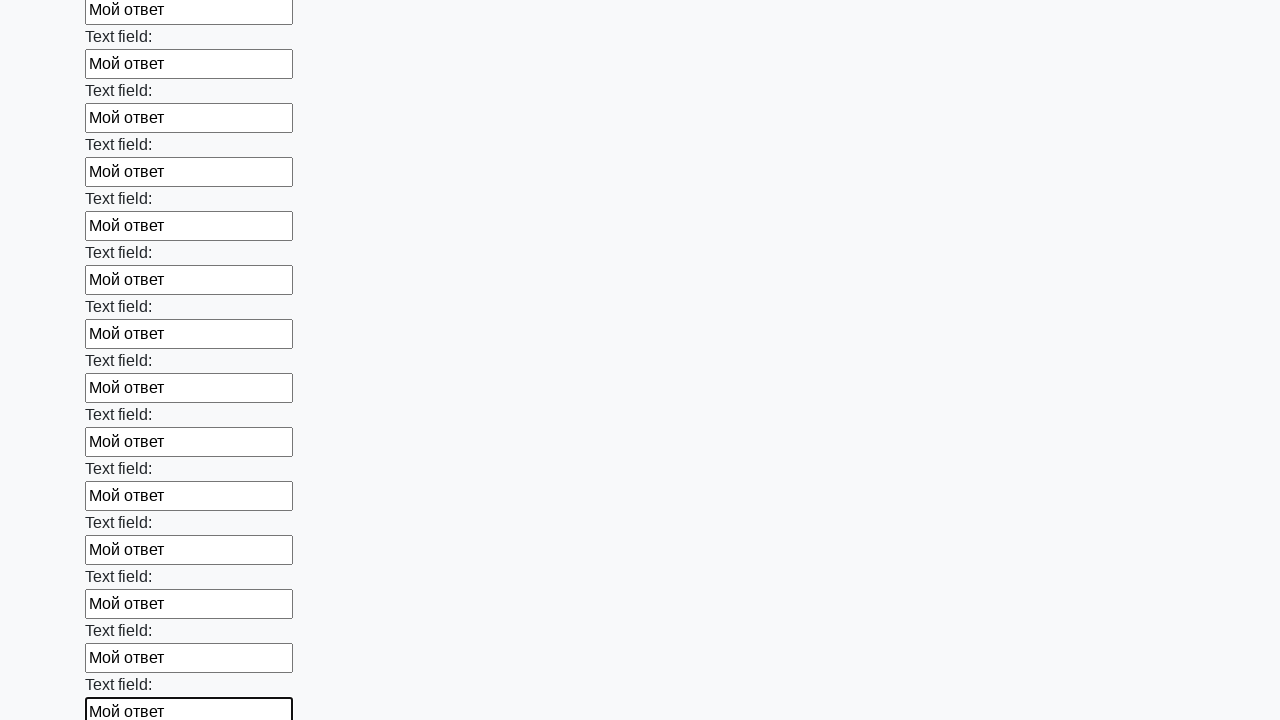

Filled a text input field with 'Мой ответ' on xpath=//input[@type='text'] >> nth=41
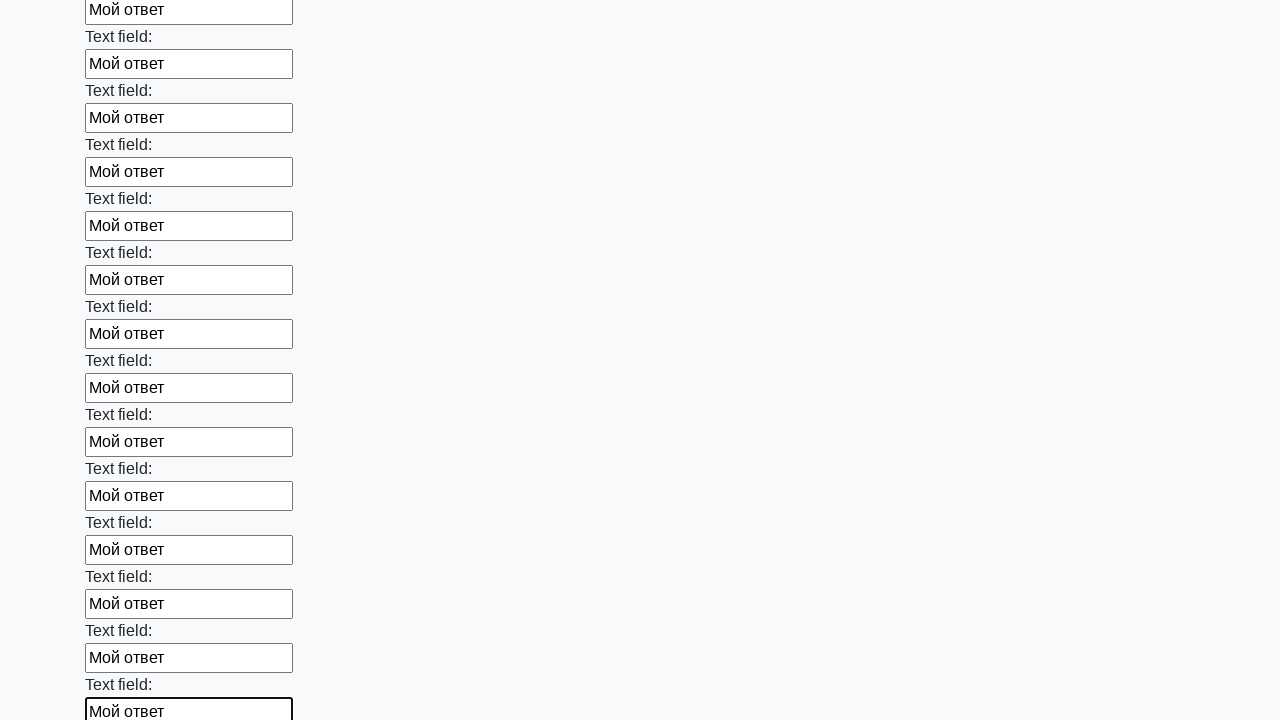

Filled a text input field with 'Мой ответ' on xpath=//input[@type='text'] >> nth=42
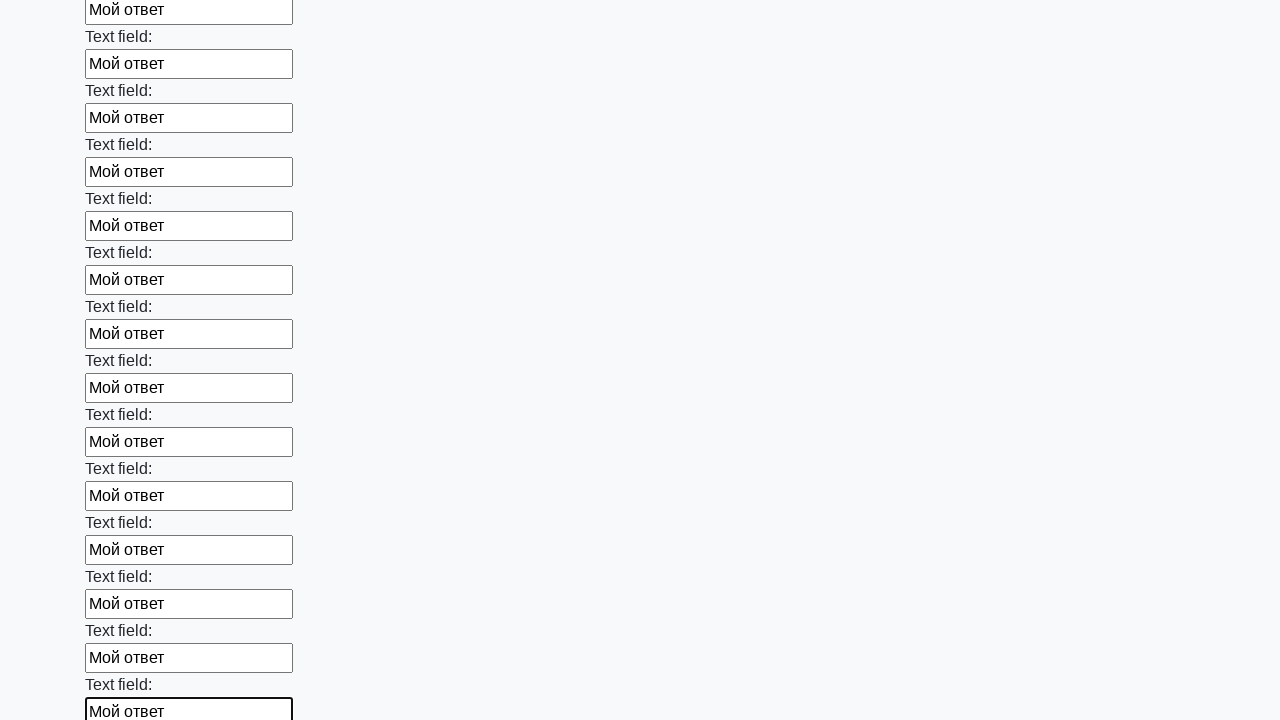

Filled a text input field with 'Мой ответ' on xpath=//input[@type='text'] >> nth=43
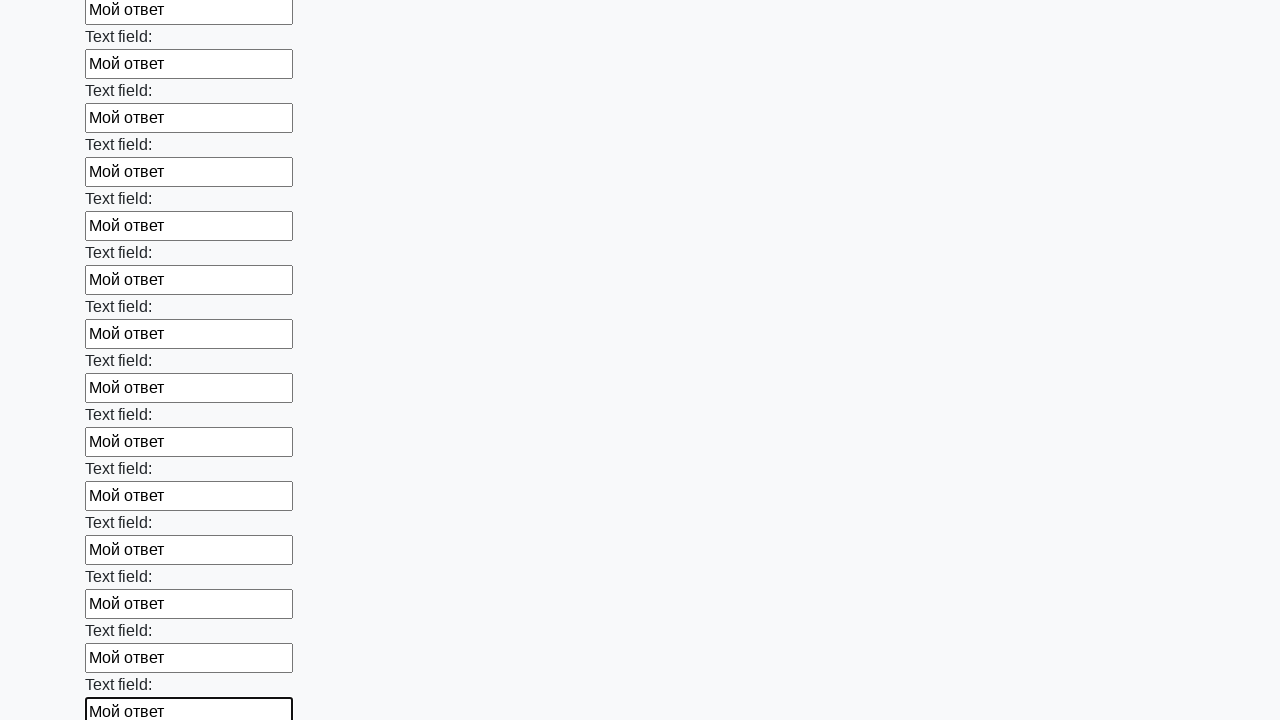

Filled a text input field with 'Мой ответ' on xpath=//input[@type='text'] >> nth=44
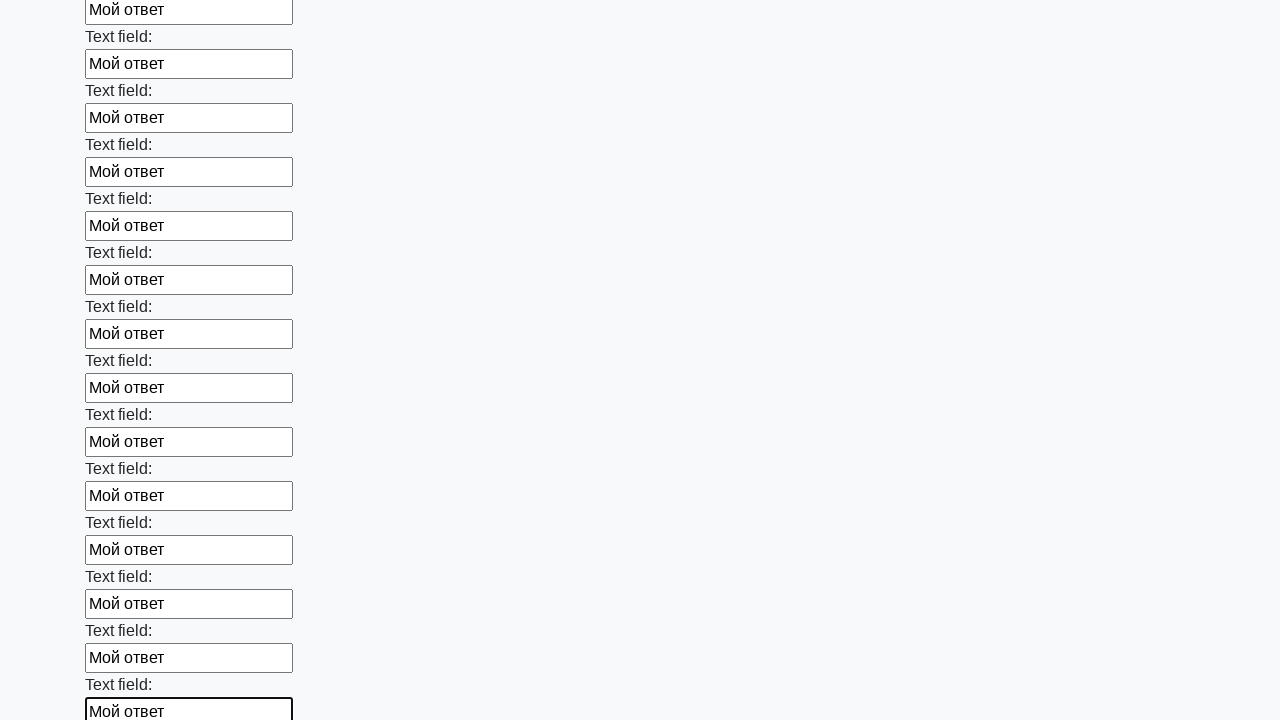

Filled a text input field with 'Мой ответ' on xpath=//input[@type='text'] >> nth=45
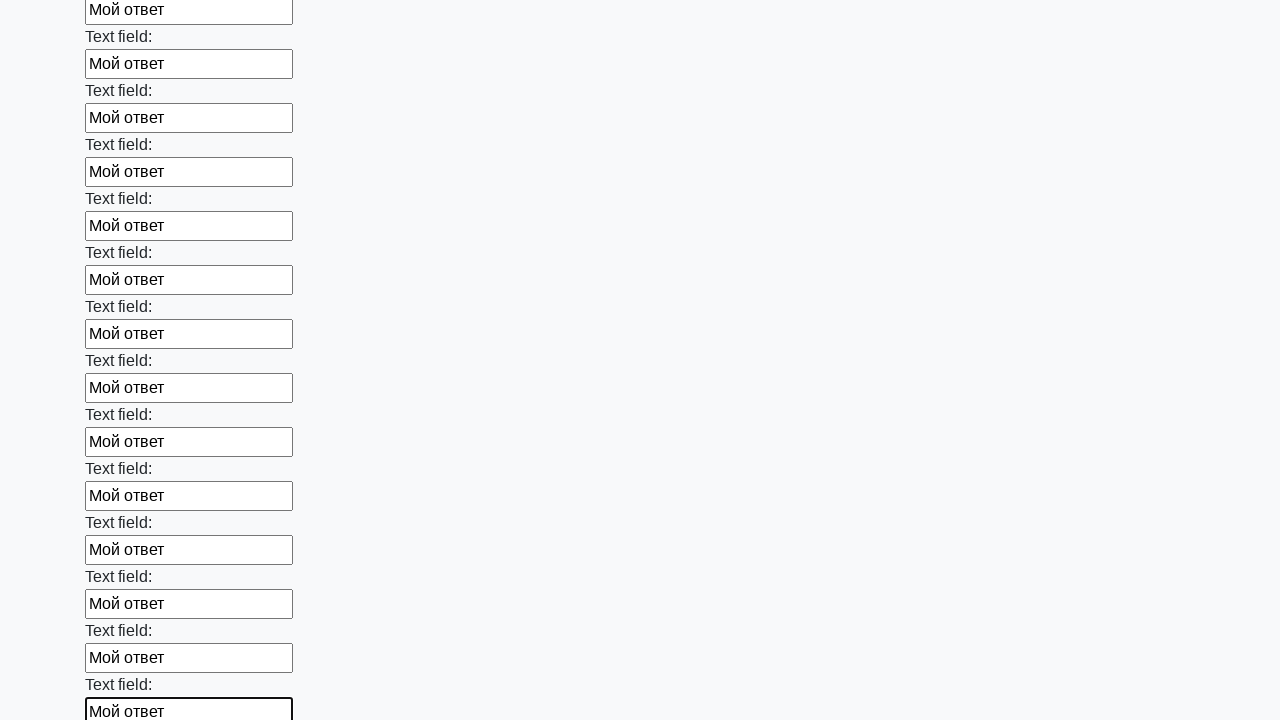

Filled a text input field with 'Мой ответ' on xpath=//input[@type='text'] >> nth=46
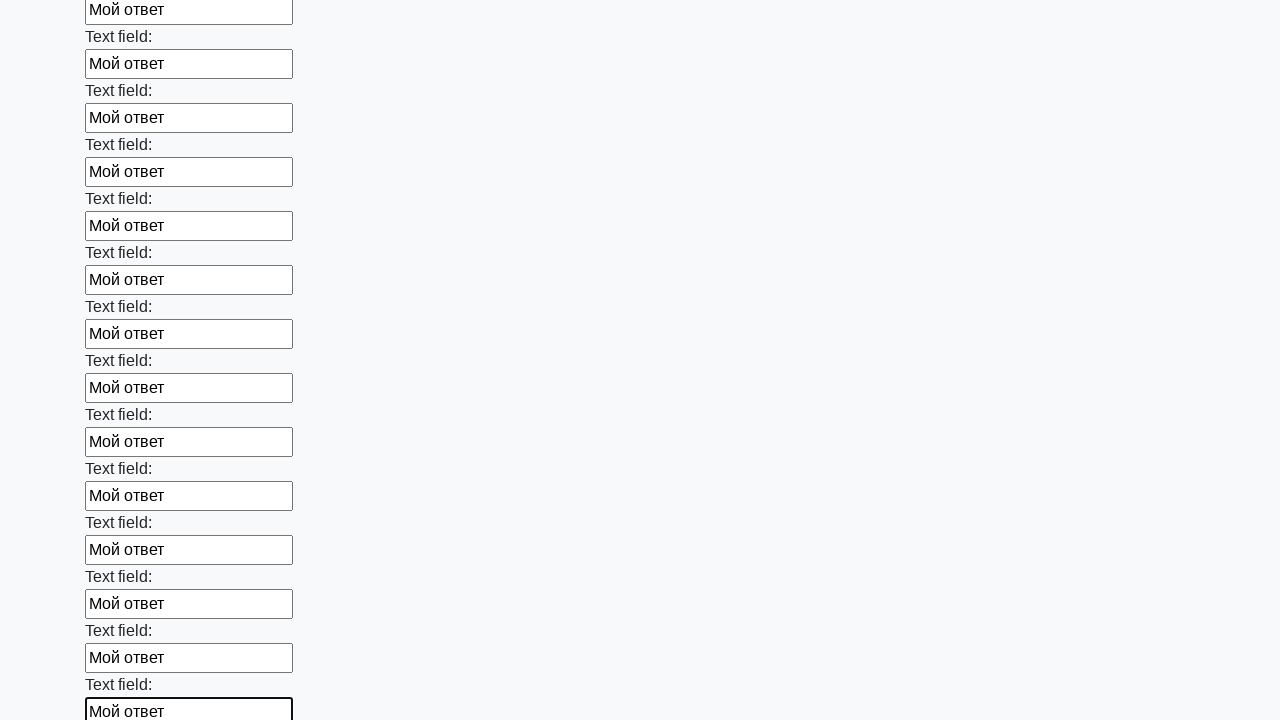

Filled a text input field with 'Мой ответ' on xpath=//input[@type='text'] >> nth=47
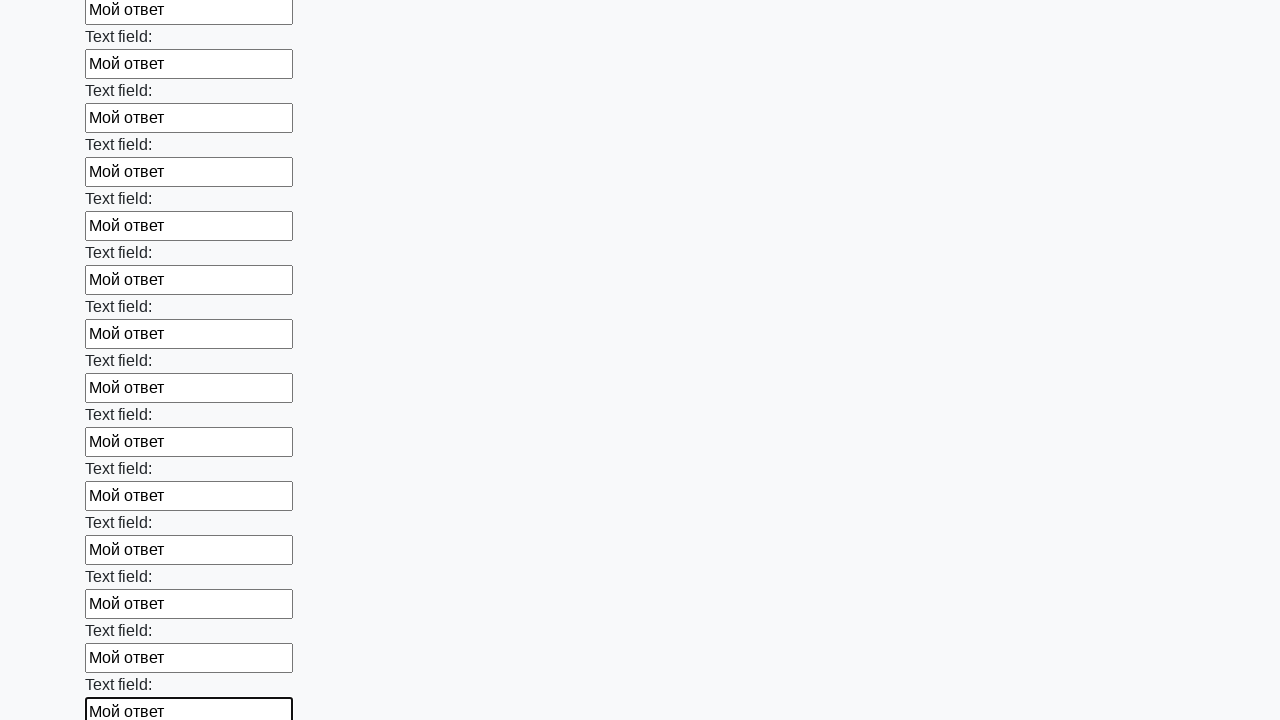

Filled a text input field with 'Мой ответ' on xpath=//input[@type='text'] >> nth=48
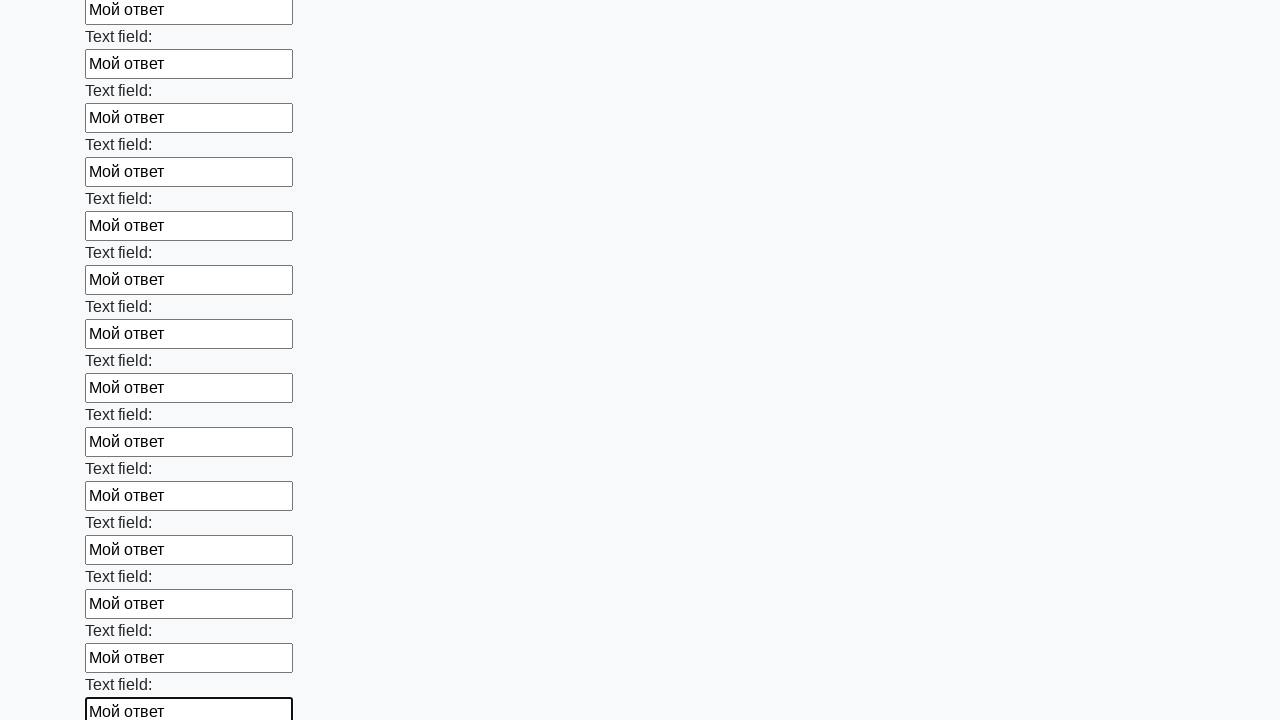

Filled a text input field with 'Мой ответ' on xpath=//input[@type='text'] >> nth=49
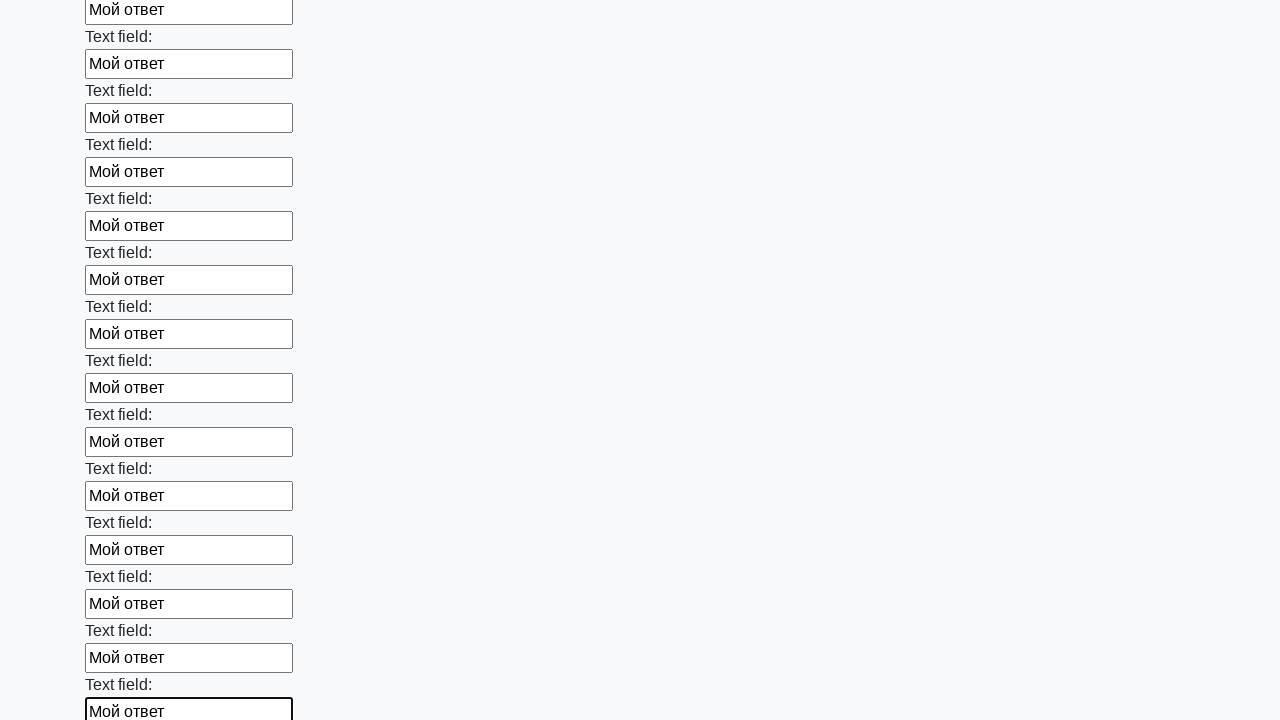

Filled a text input field with 'Мой ответ' on xpath=//input[@type='text'] >> nth=50
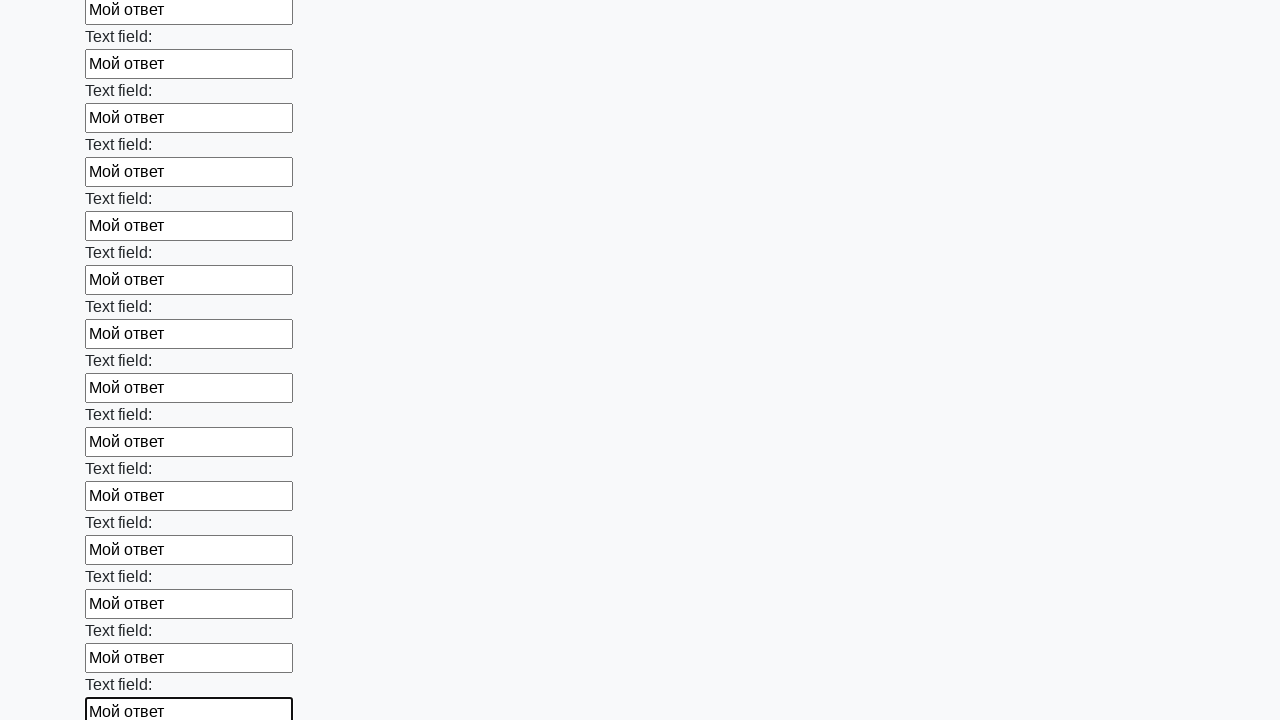

Filled a text input field with 'Мой ответ' on xpath=//input[@type='text'] >> nth=51
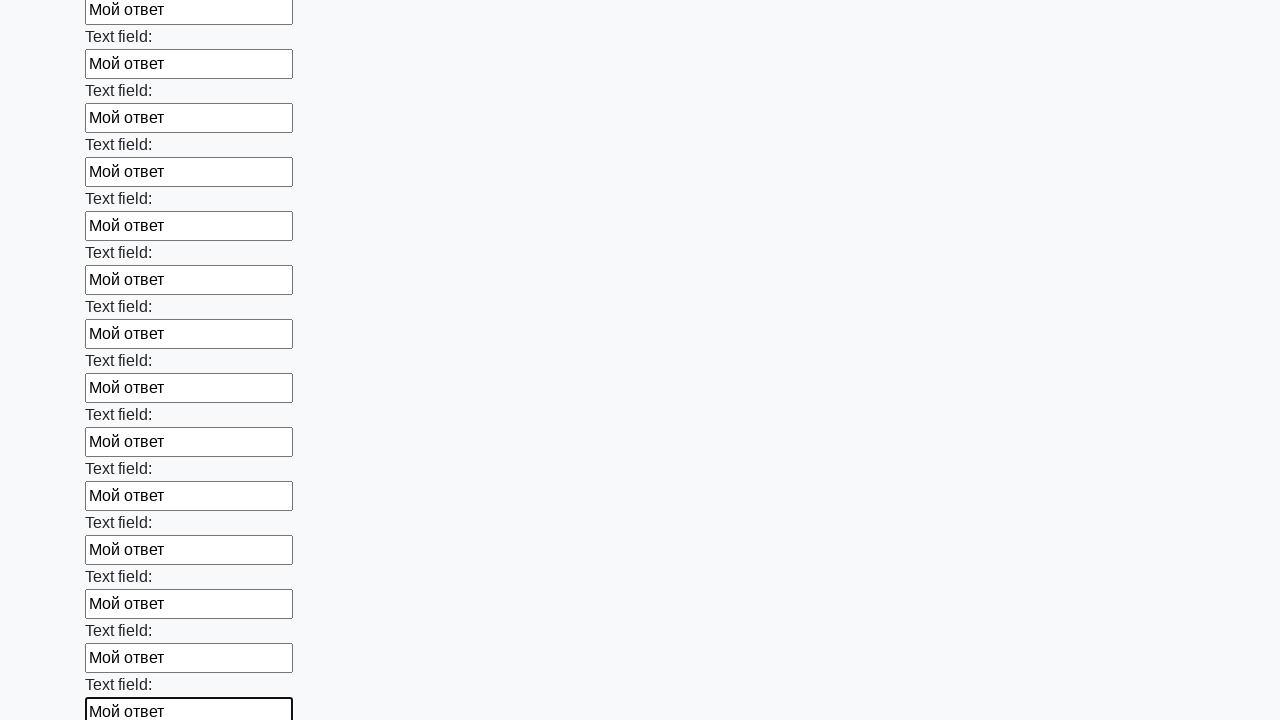

Filled a text input field with 'Мой ответ' on xpath=//input[@type='text'] >> nth=52
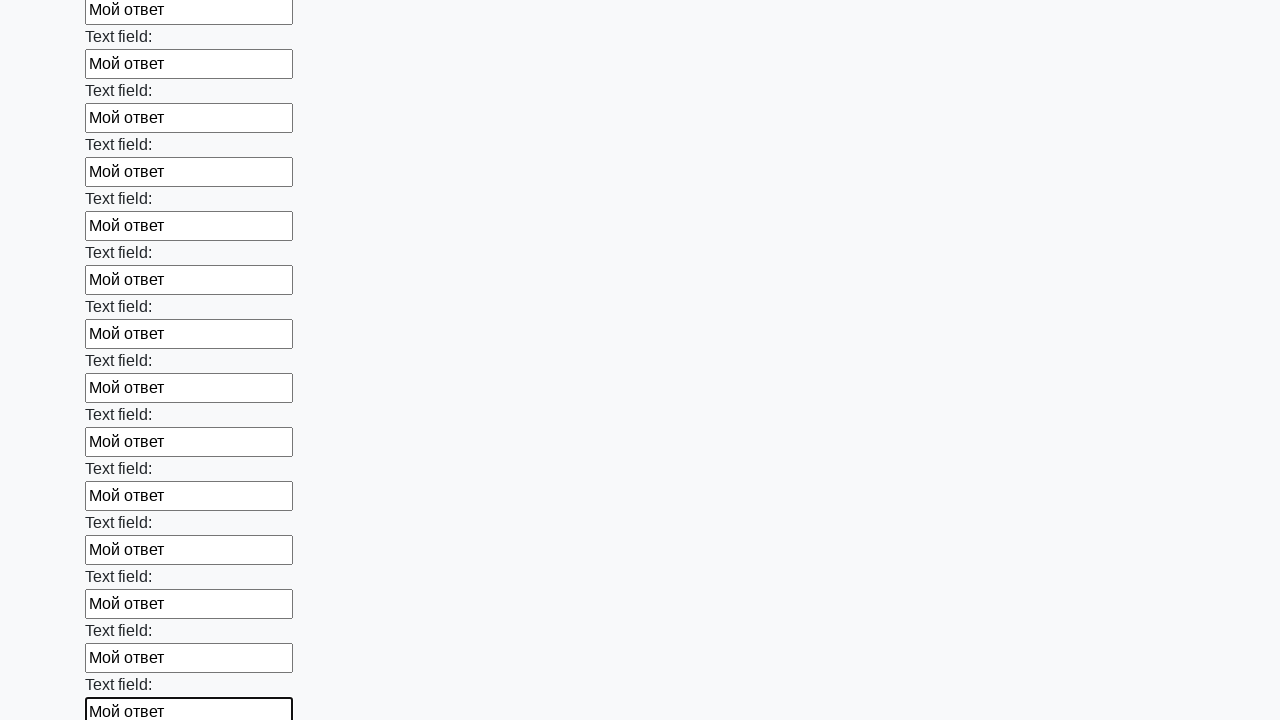

Filled a text input field with 'Мой ответ' on xpath=//input[@type='text'] >> nth=53
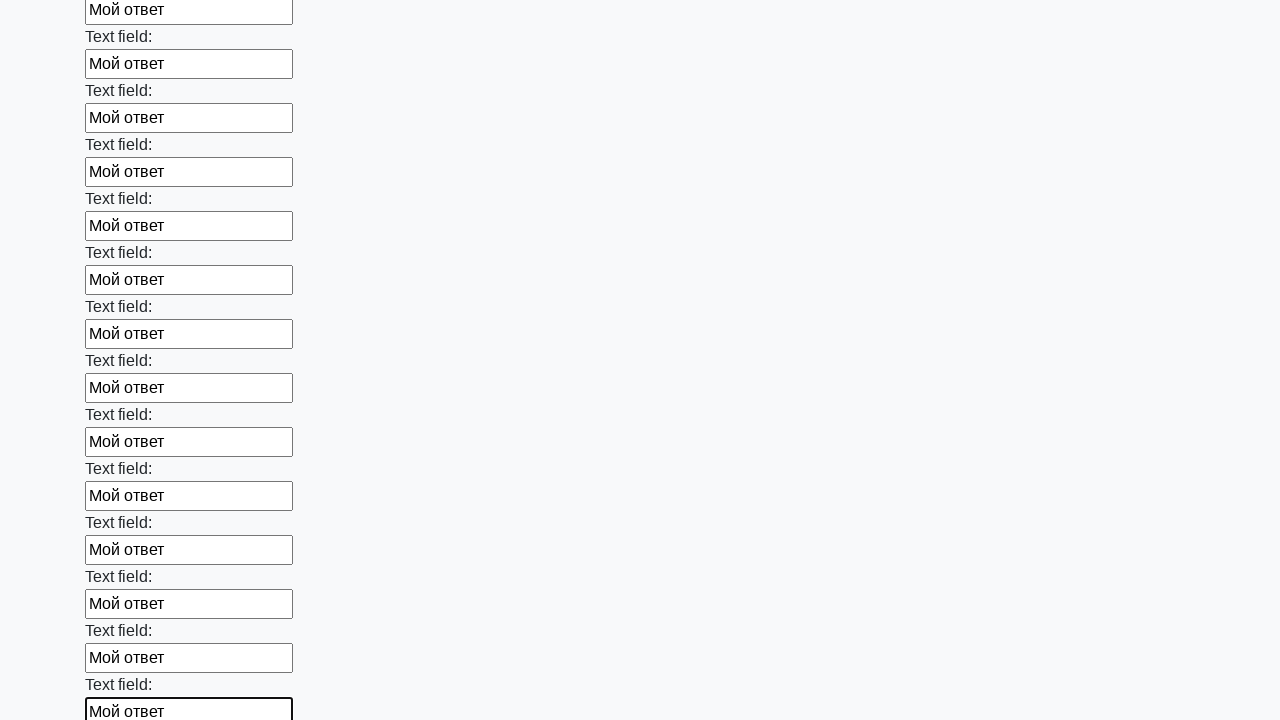

Filled a text input field with 'Мой ответ' on xpath=//input[@type='text'] >> nth=54
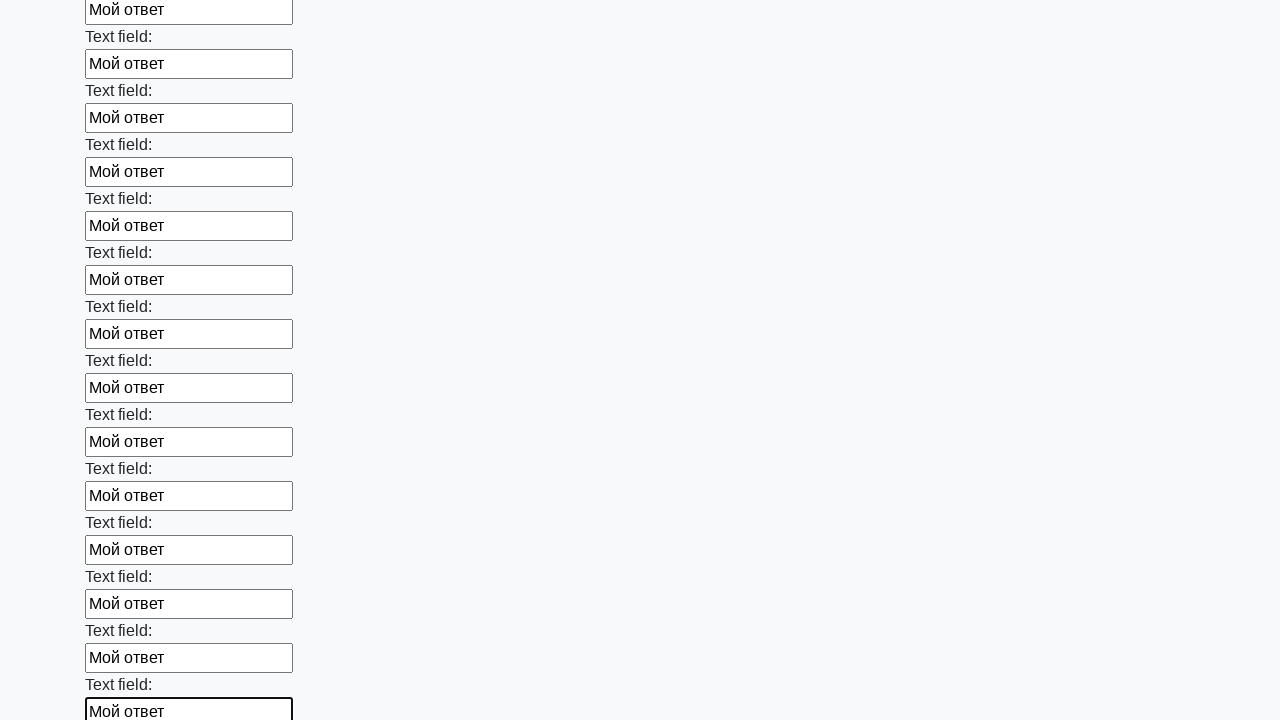

Filled a text input field with 'Мой ответ' on xpath=//input[@type='text'] >> nth=55
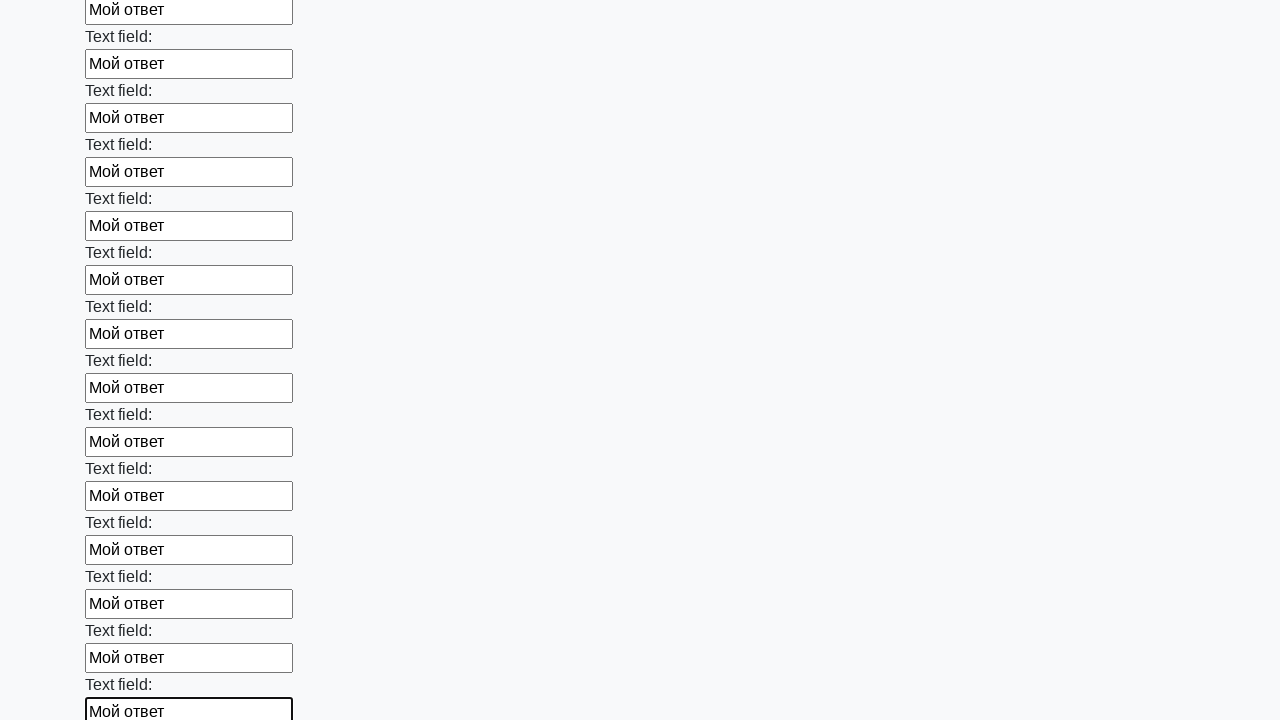

Filled a text input field with 'Мой ответ' on xpath=//input[@type='text'] >> nth=56
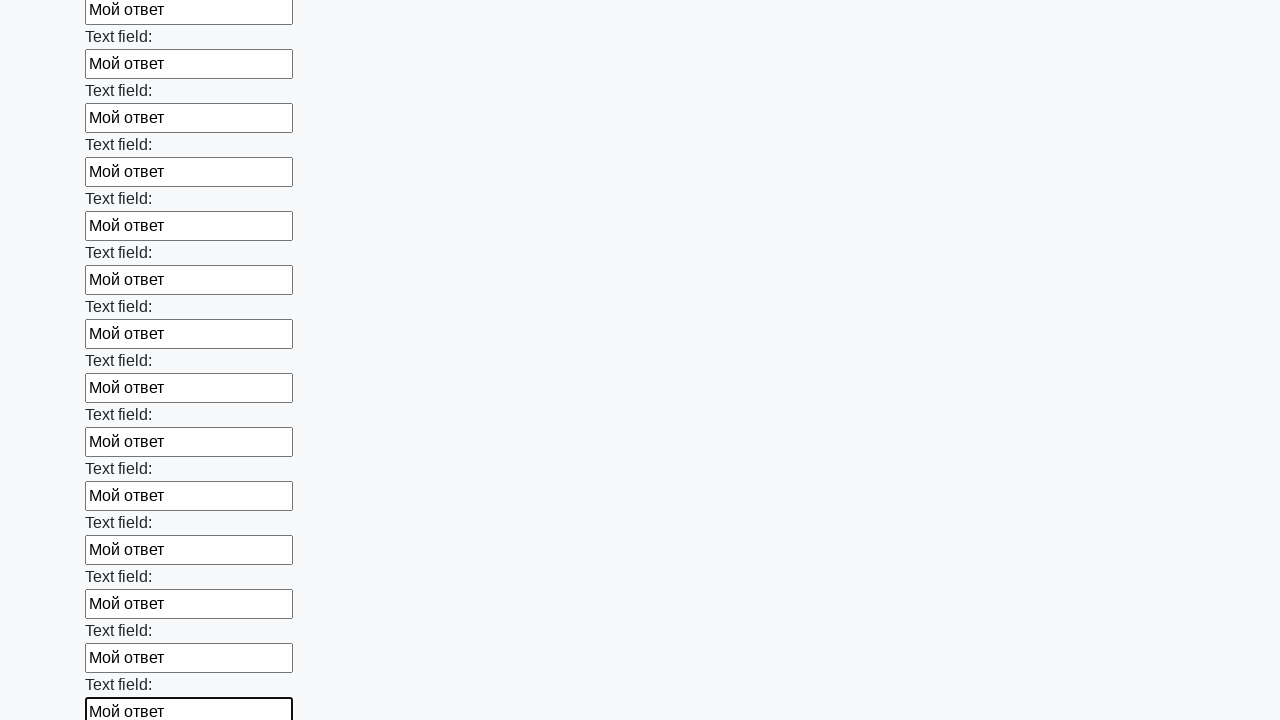

Filled a text input field with 'Мой ответ' on xpath=//input[@type='text'] >> nth=57
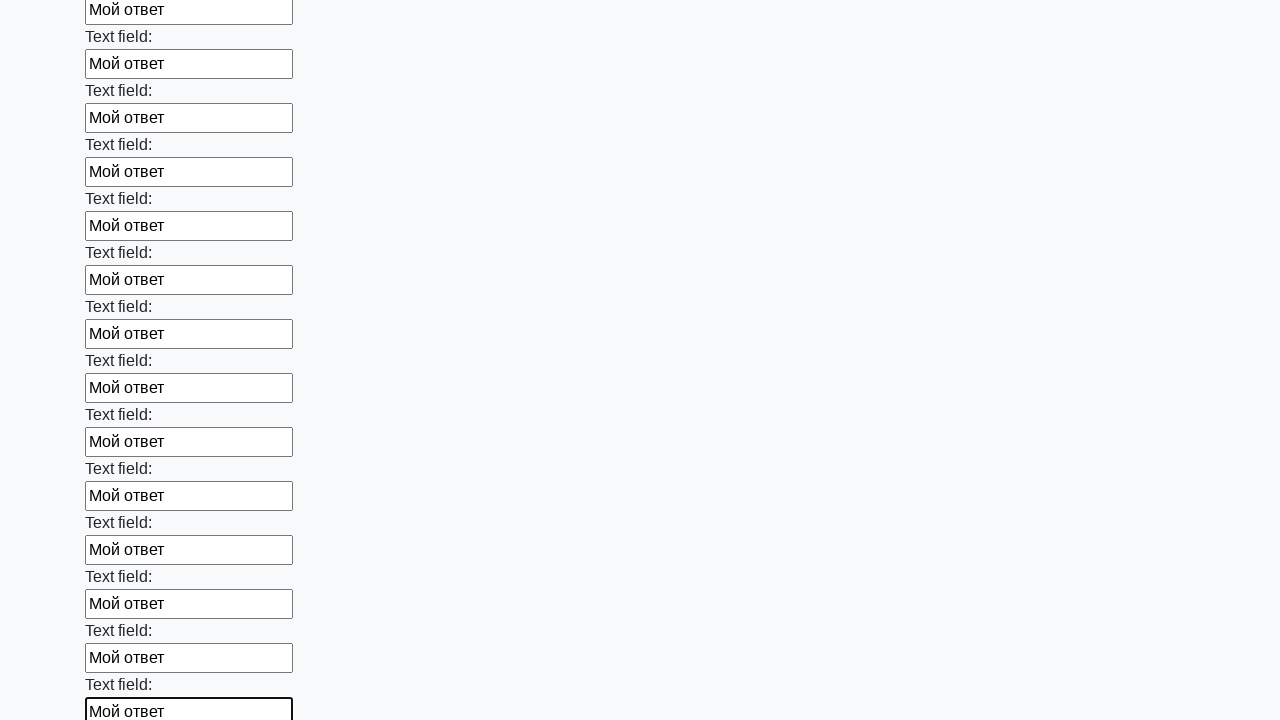

Filled a text input field with 'Мой ответ' on xpath=//input[@type='text'] >> nth=58
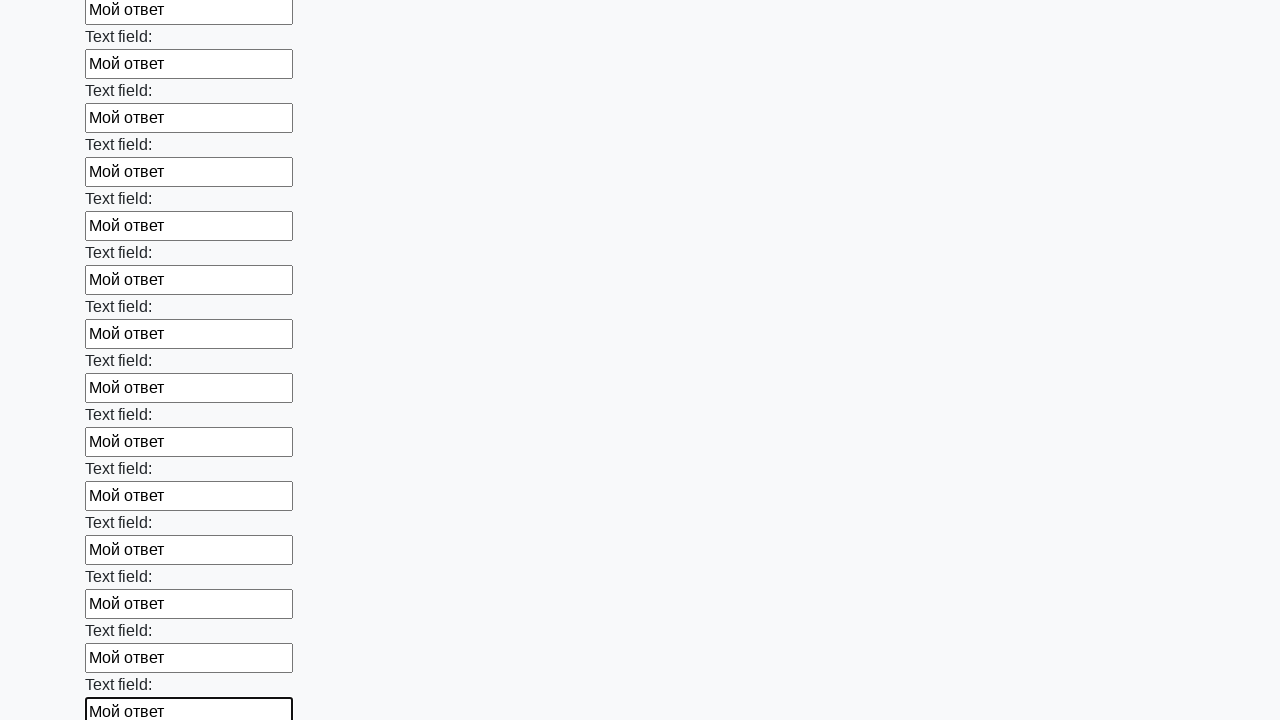

Filled a text input field with 'Мой ответ' on xpath=//input[@type='text'] >> nth=59
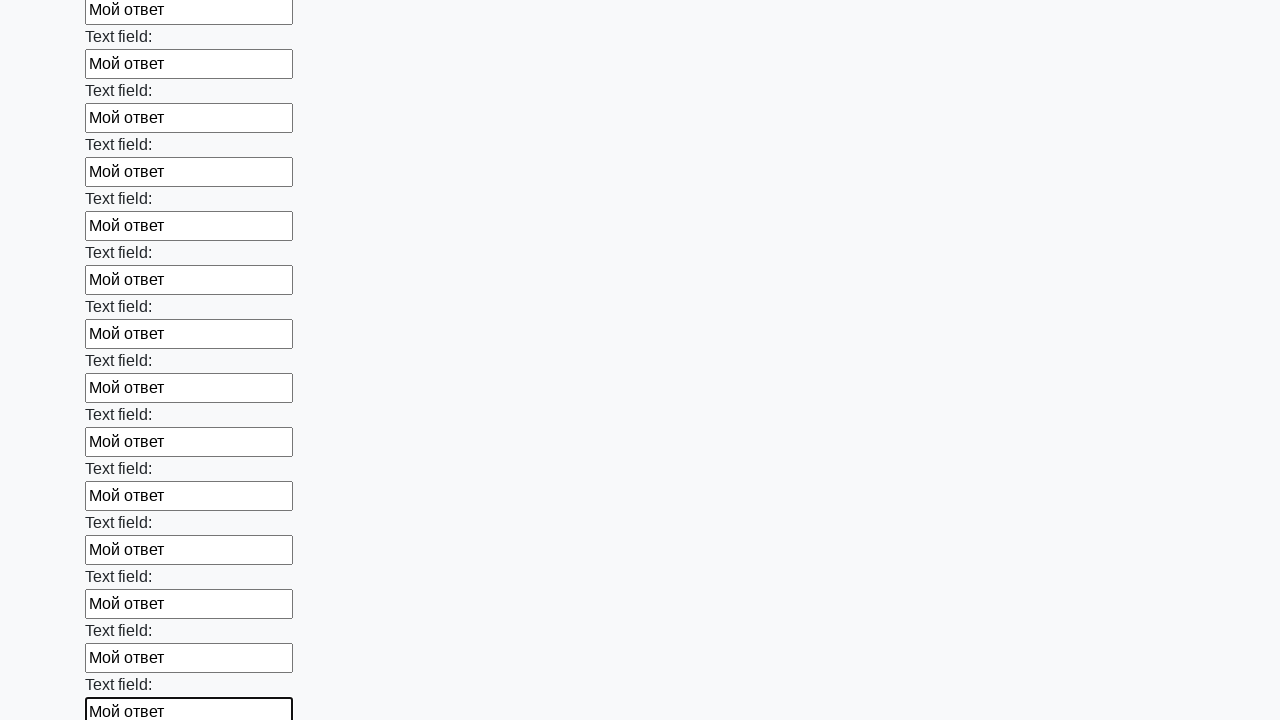

Filled a text input field with 'Мой ответ' on xpath=//input[@type='text'] >> nth=60
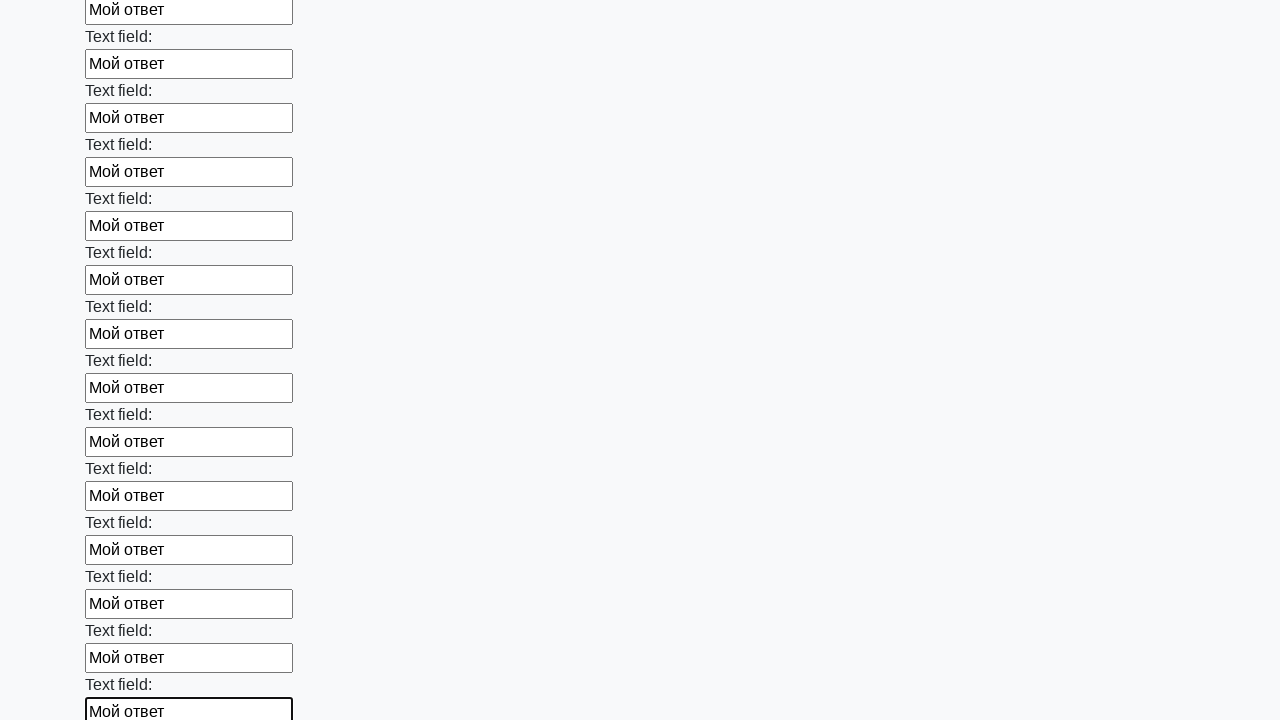

Filled a text input field with 'Мой ответ' on xpath=//input[@type='text'] >> nth=61
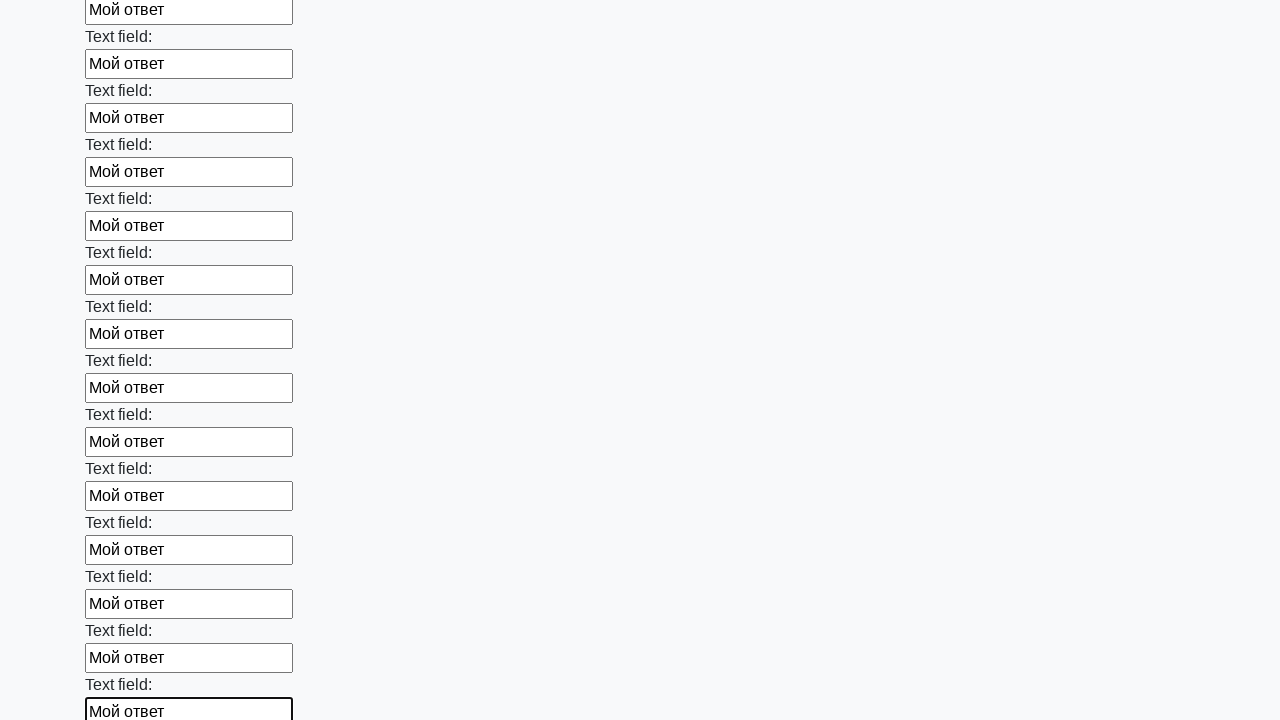

Filled a text input field with 'Мой ответ' on xpath=//input[@type='text'] >> nth=62
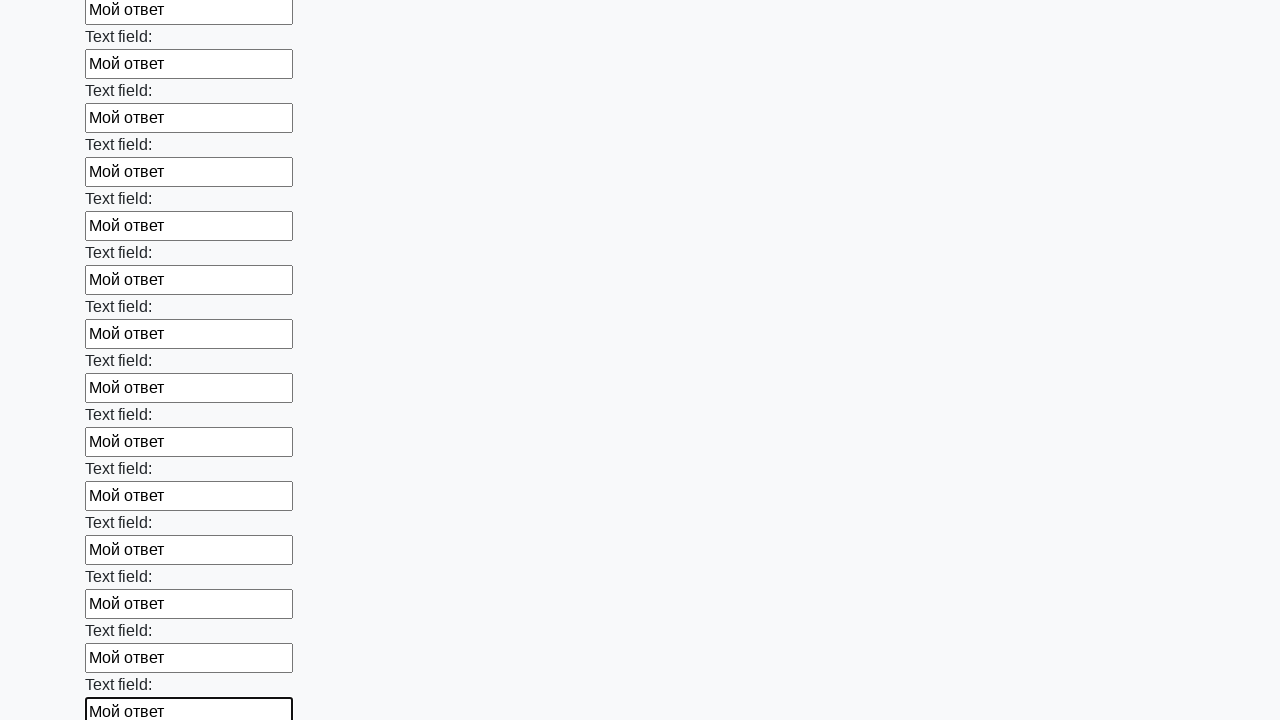

Filled a text input field with 'Мой ответ' on xpath=//input[@type='text'] >> nth=63
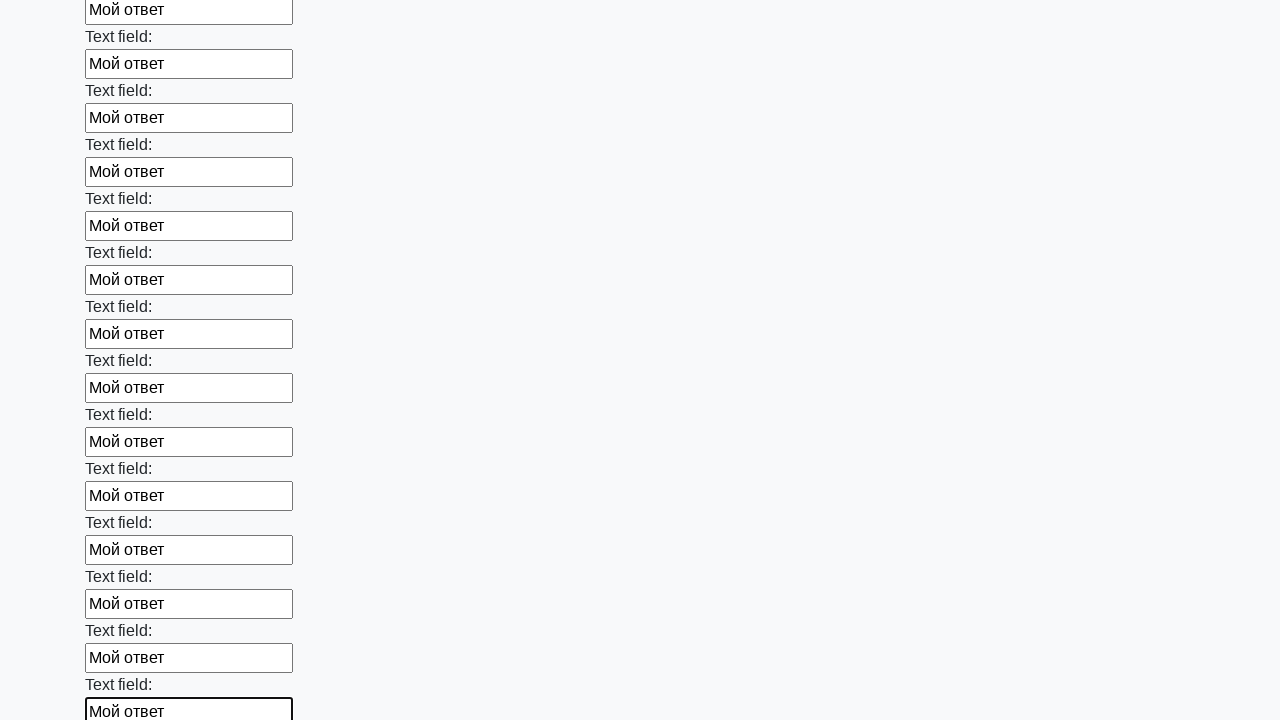

Filled a text input field with 'Мой ответ' on xpath=//input[@type='text'] >> nth=64
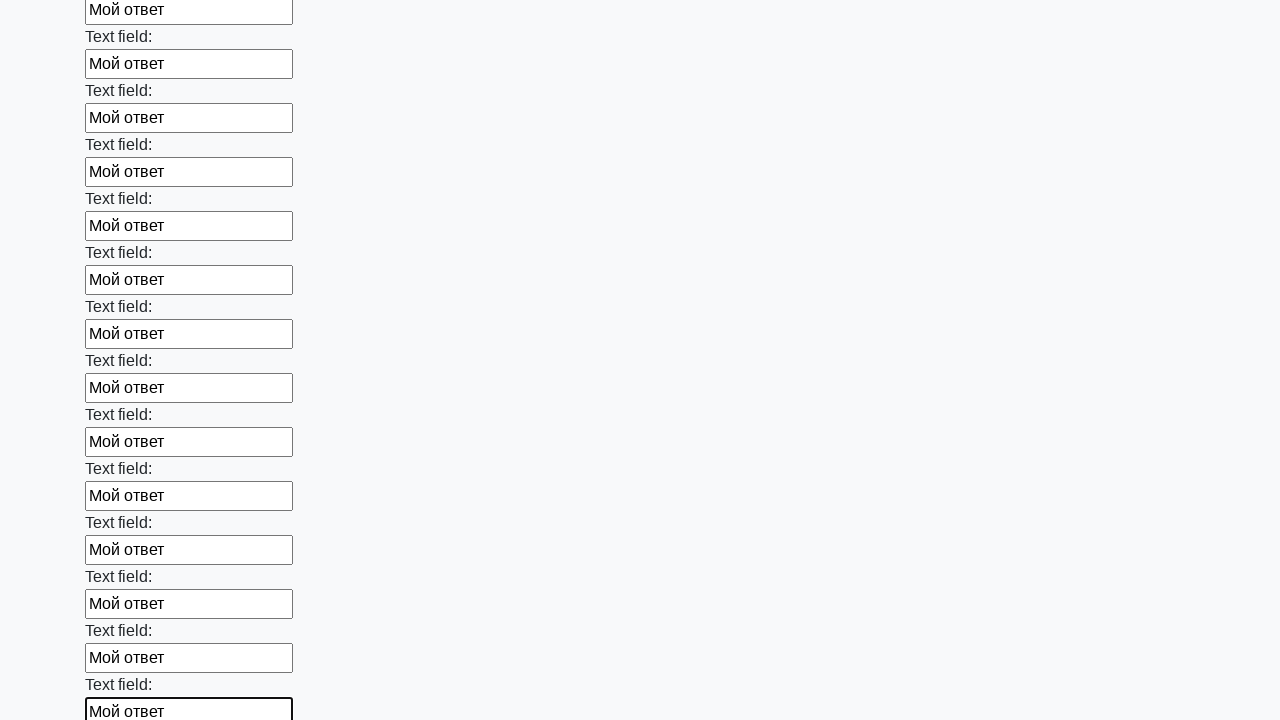

Filled a text input field with 'Мой ответ' on xpath=//input[@type='text'] >> nth=65
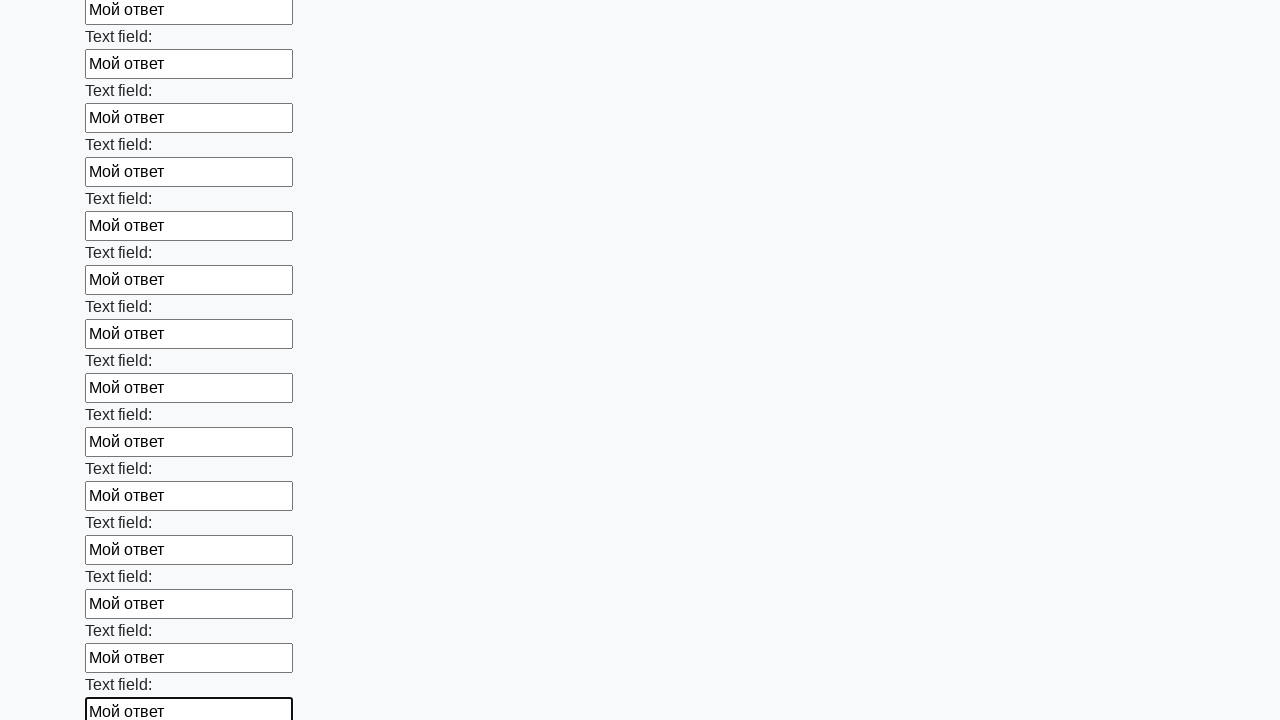

Filled a text input field with 'Мой ответ' on xpath=//input[@type='text'] >> nth=66
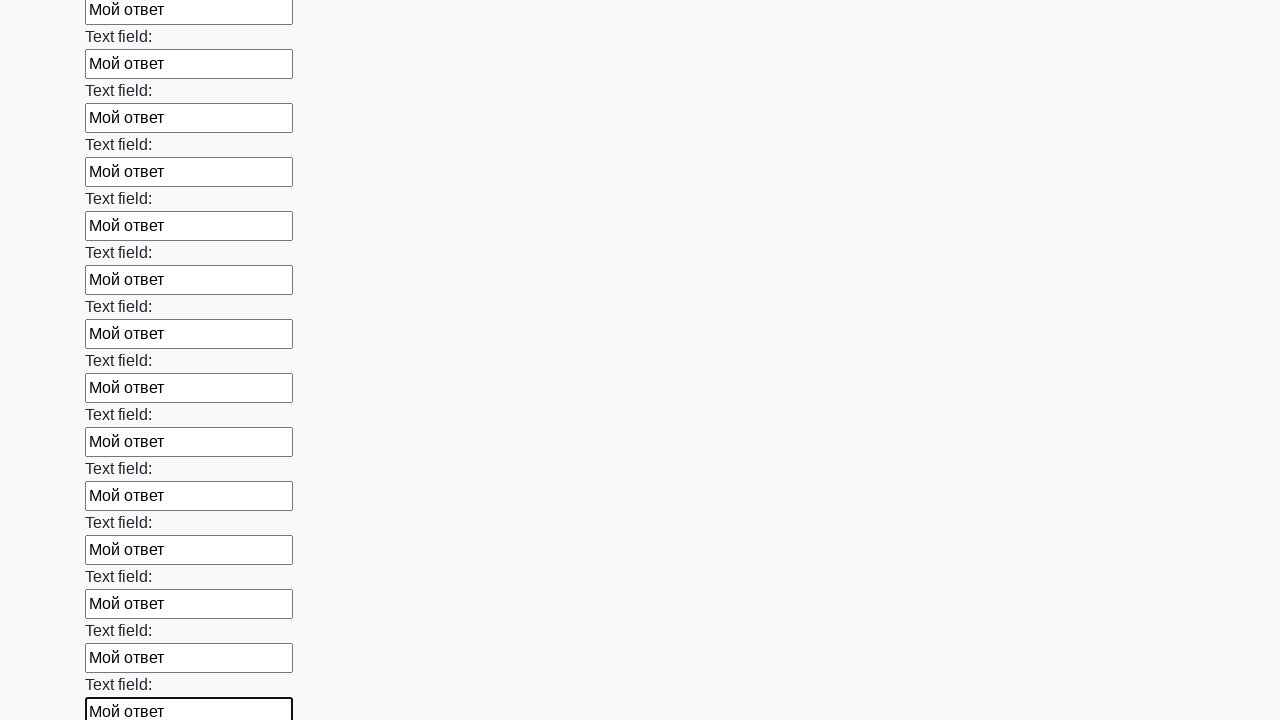

Filled a text input field with 'Мой ответ' on xpath=//input[@type='text'] >> nth=67
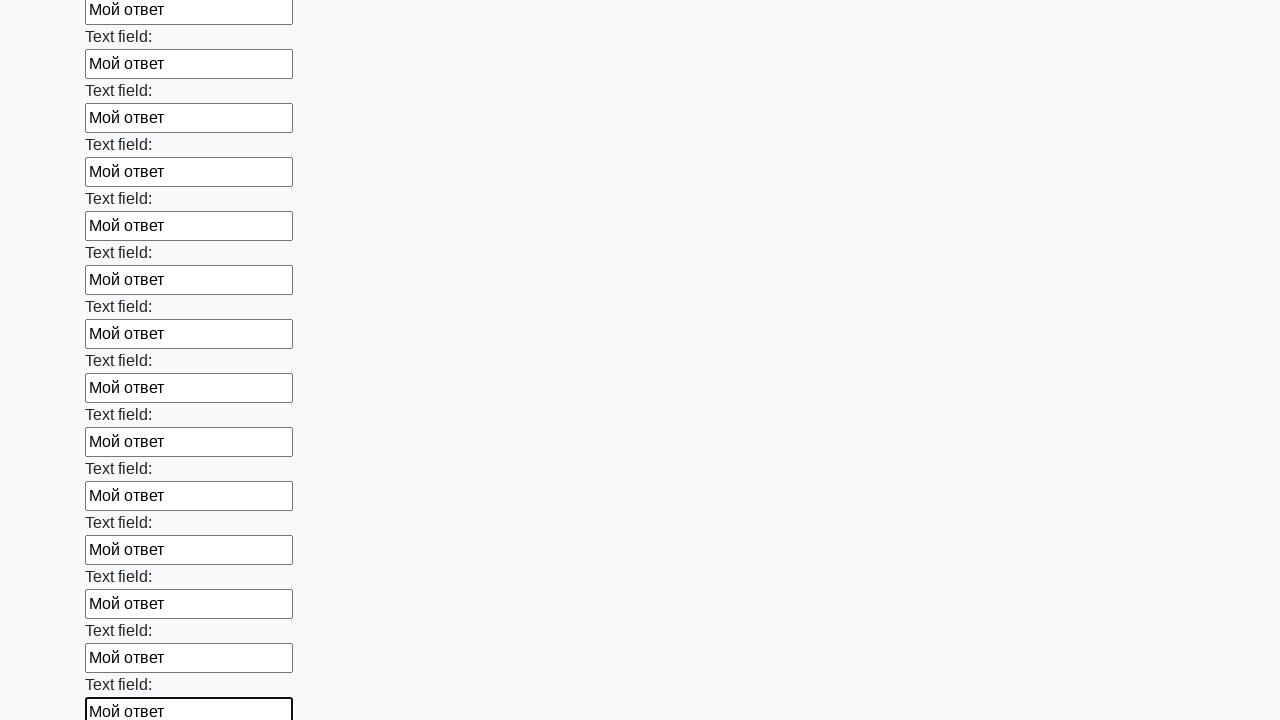

Filled a text input field with 'Мой ответ' on xpath=//input[@type='text'] >> nth=68
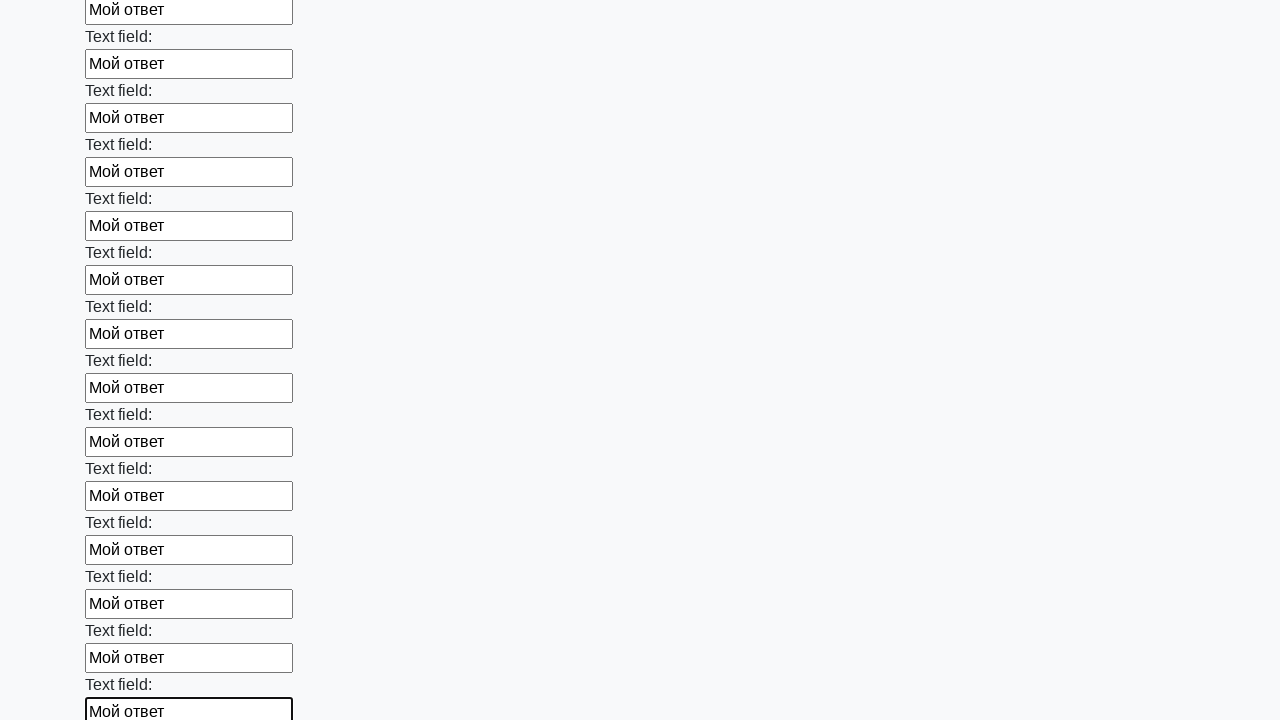

Filled a text input field with 'Мой ответ' on xpath=//input[@type='text'] >> nth=69
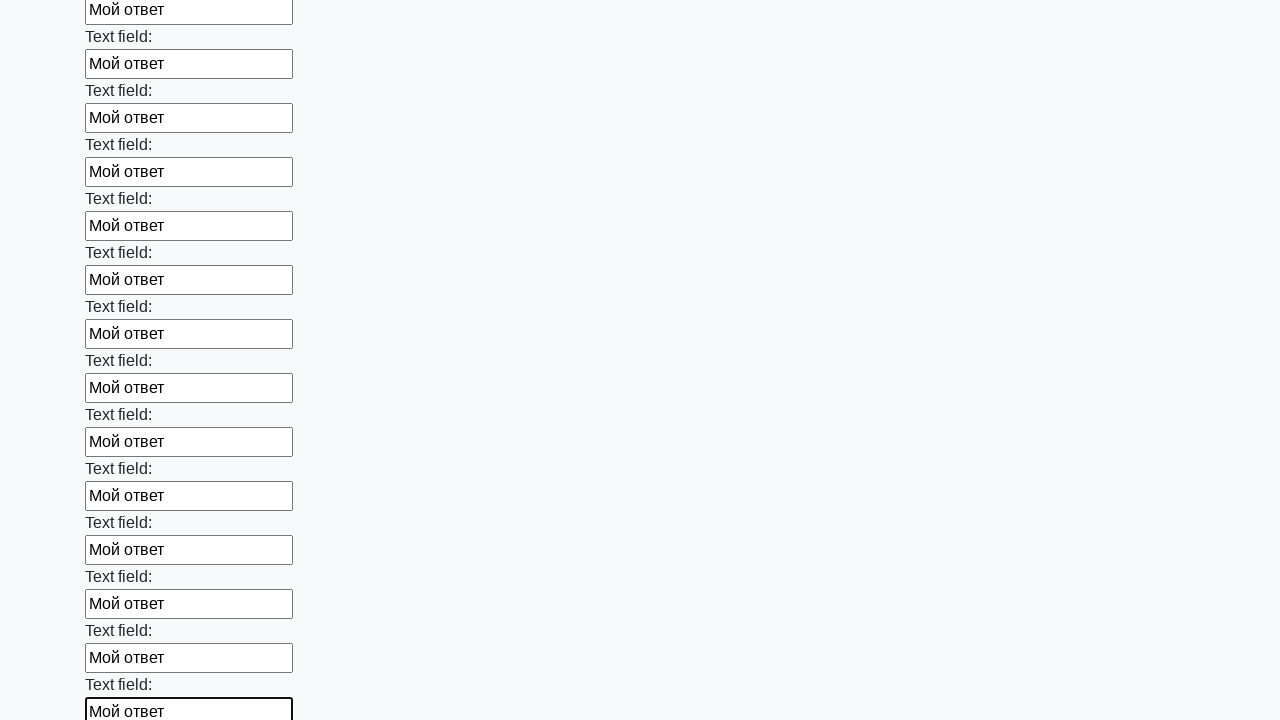

Filled a text input field with 'Мой ответ' on xpath=//input[@type='text'] >> nth=70
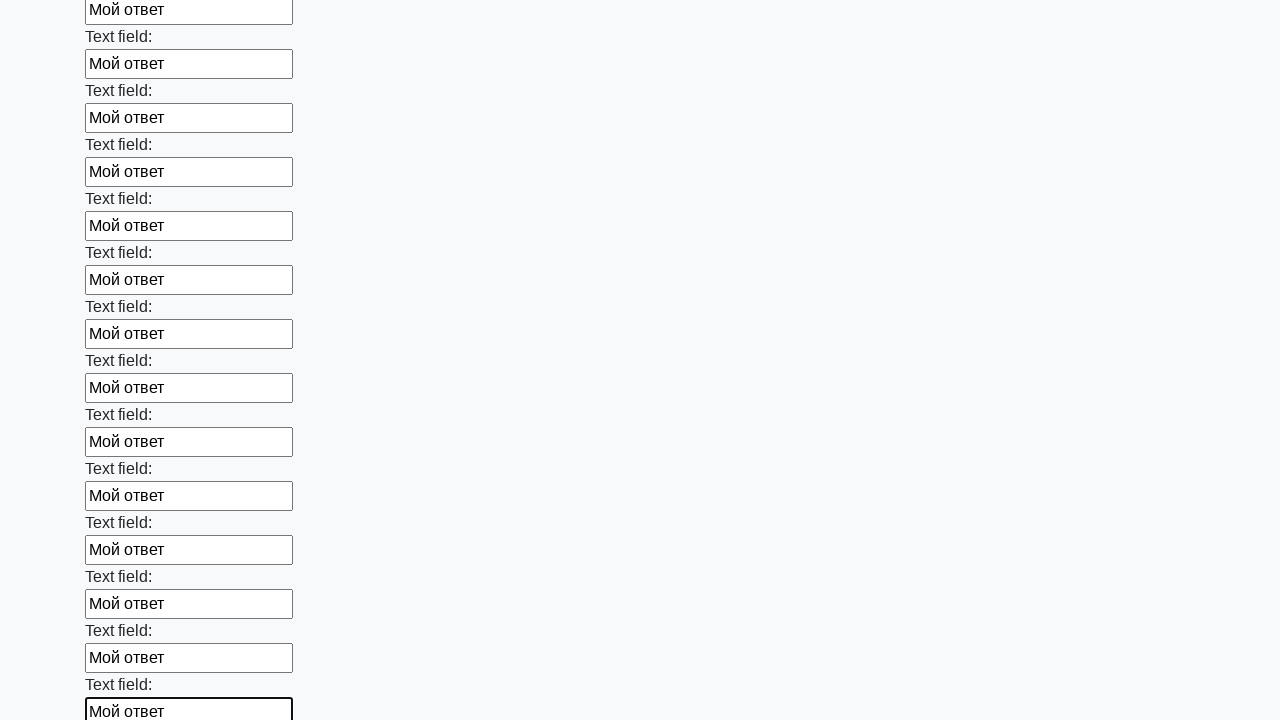

Filled a text input field with 'Мой ответ' on xpath=//input[@type='text'] >> nth=71
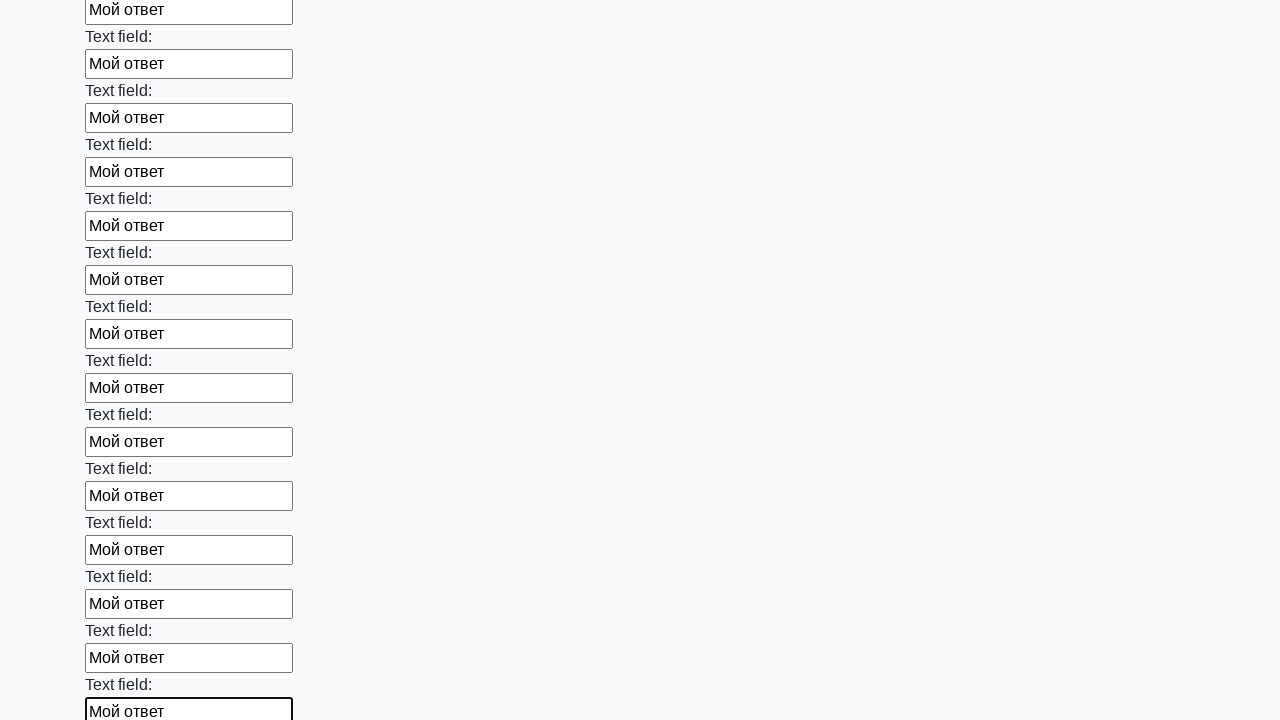

Filled a text input field with 'Мой ответ' on xpath=//input[@type='text'] >> nth=72
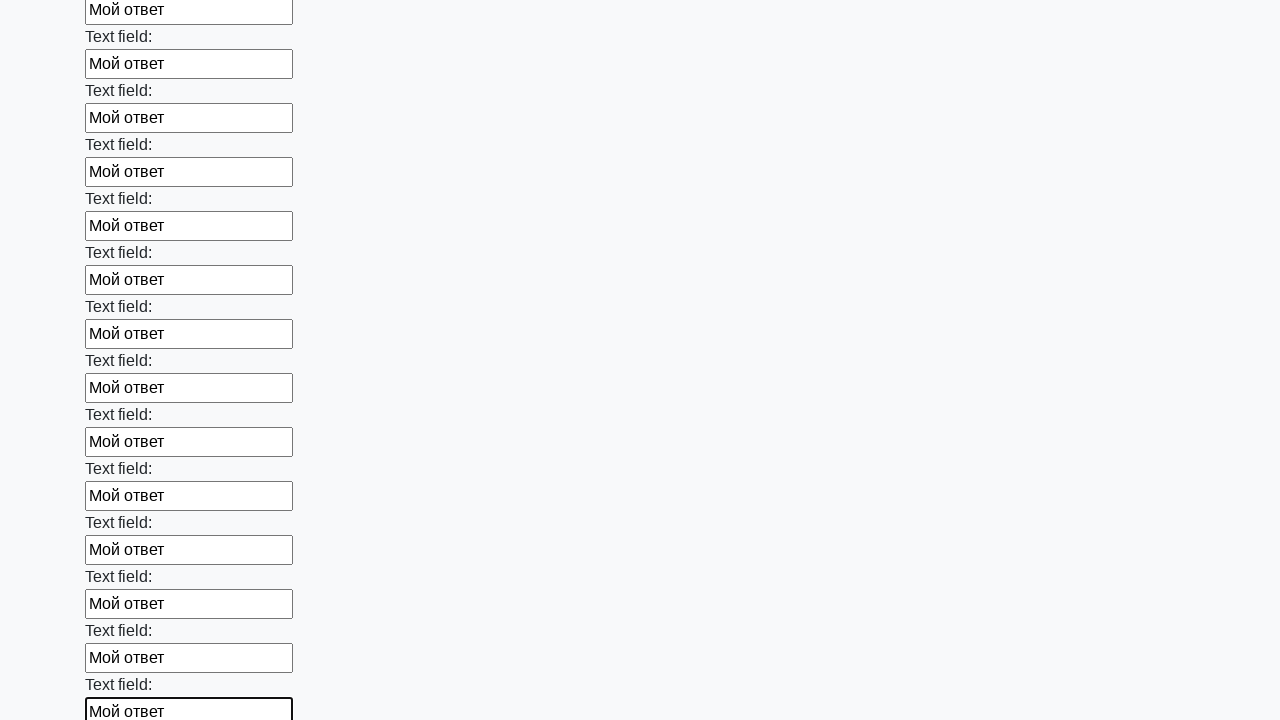

Filled a text input field with 'Мой ответ' on xpath=//input[@type='text'] >> nth=73
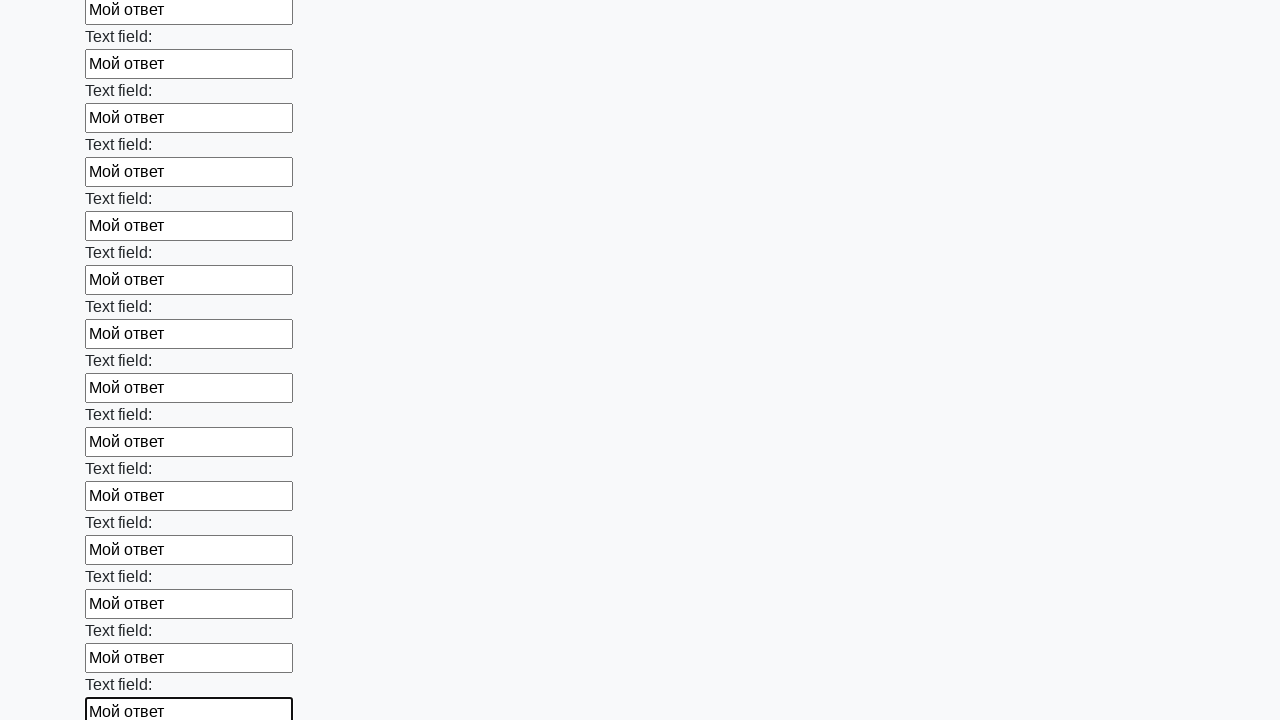

Filled a text input field with 'Мой ответ' on xpath=//input[@type='text'] >> nth=74
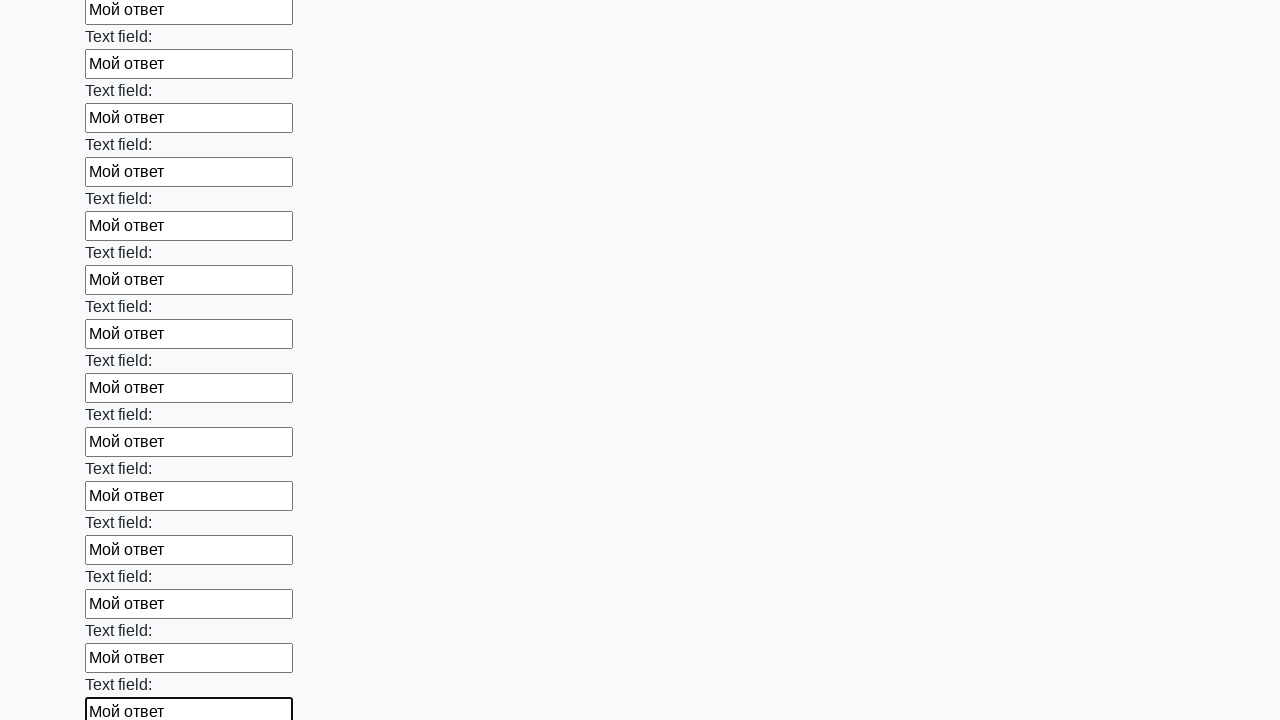

Filled a text input field with 'Мой ответ' on xpath=//input[@type='text'] >> nth=75
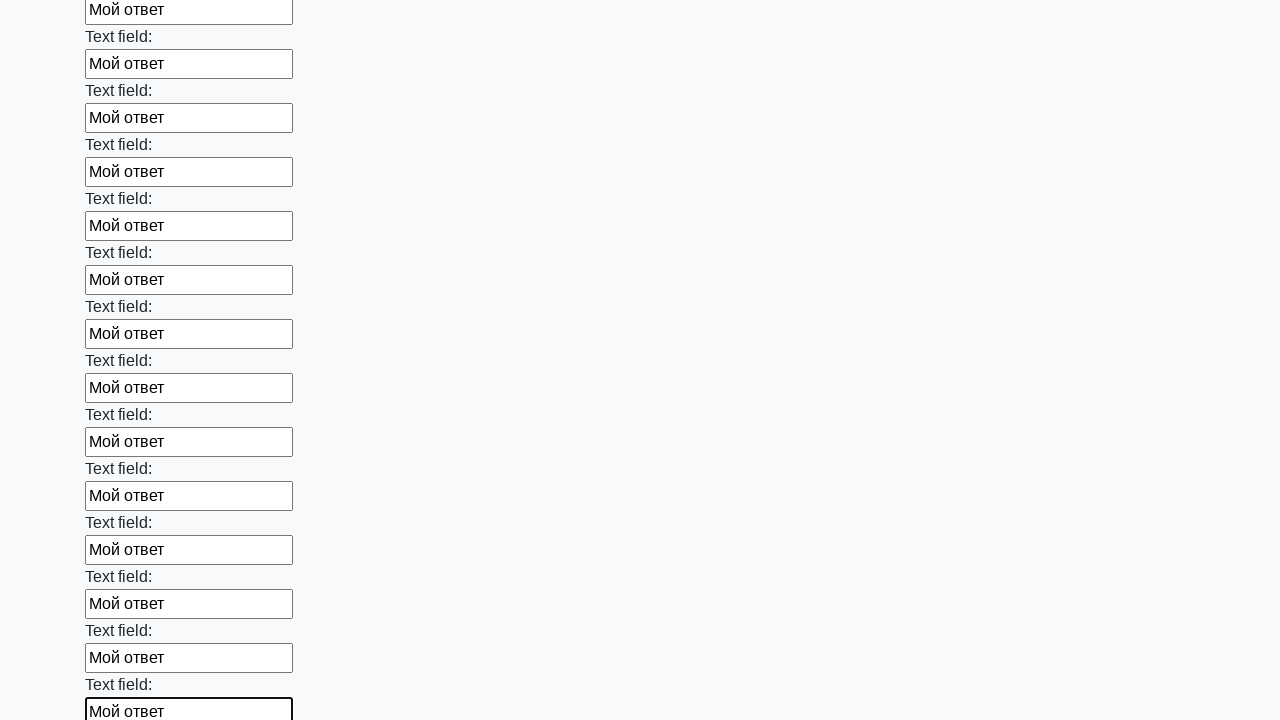

Filled a text input field with 'Мой ответ' on xpath=//input[@type='text'] >> nth=76
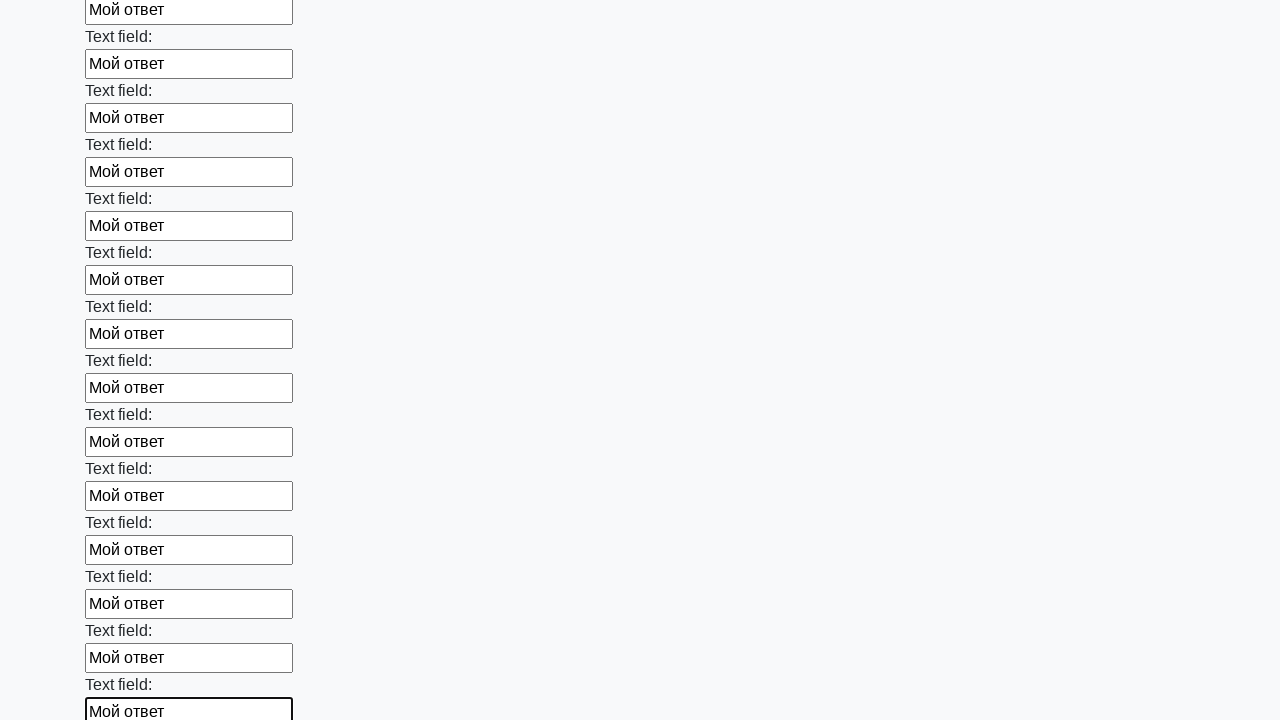

Filled a text input field with 'Мой ответ' on xpath=//input[@type='text'] >> nth=77
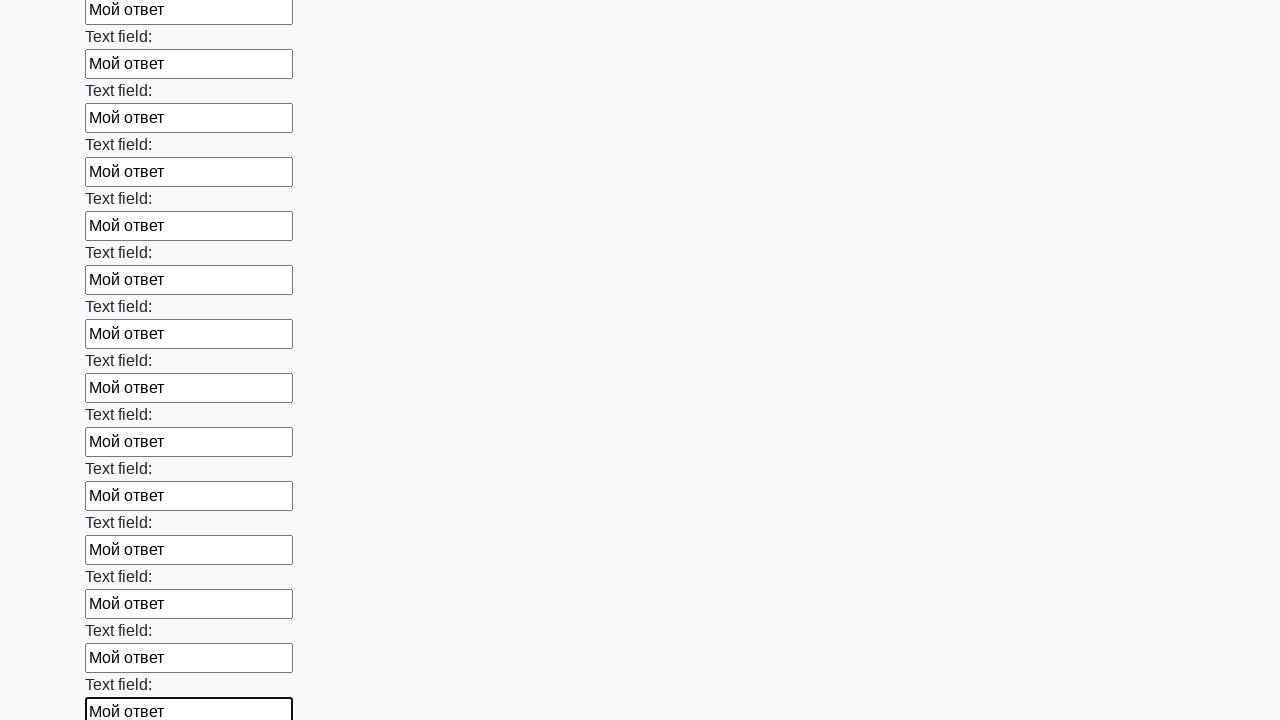

Filled a text input field with 'Мой ответ' on xpath=//input[@type='text'] >> nth=78
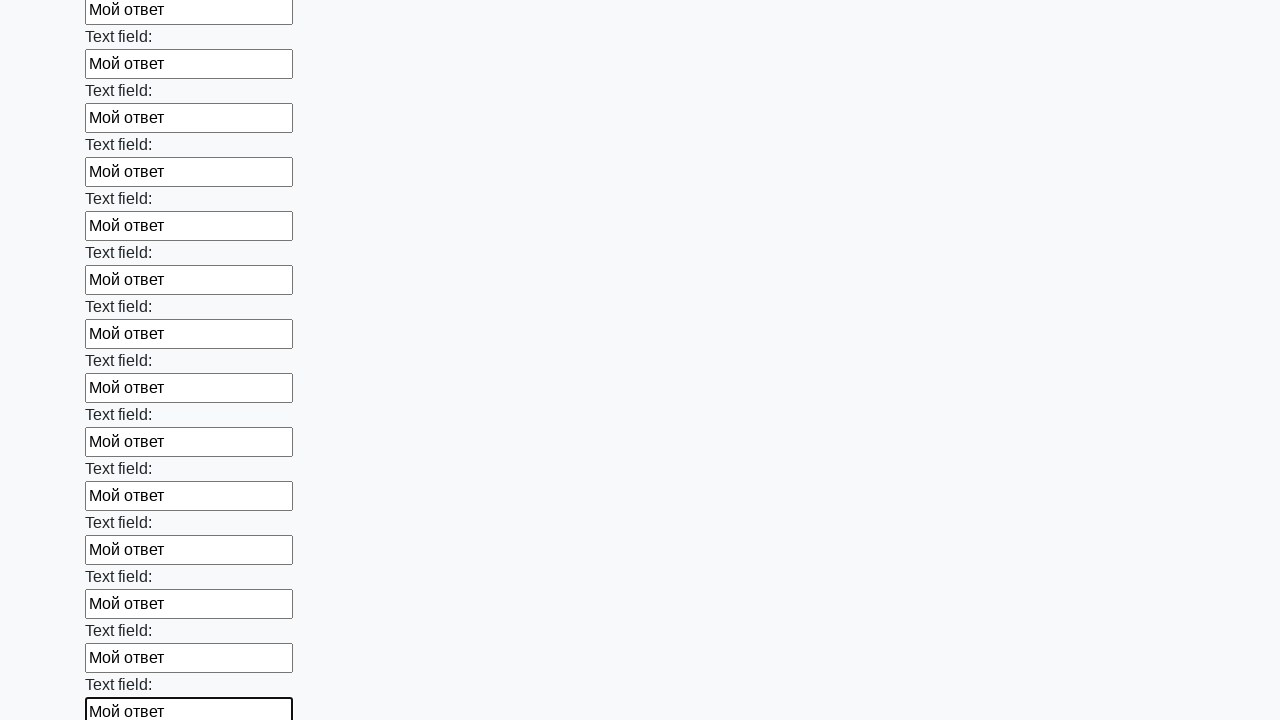

Filled a text input field with 'Мой ответ' on xpath=//input[@type='text'] >> nth=79
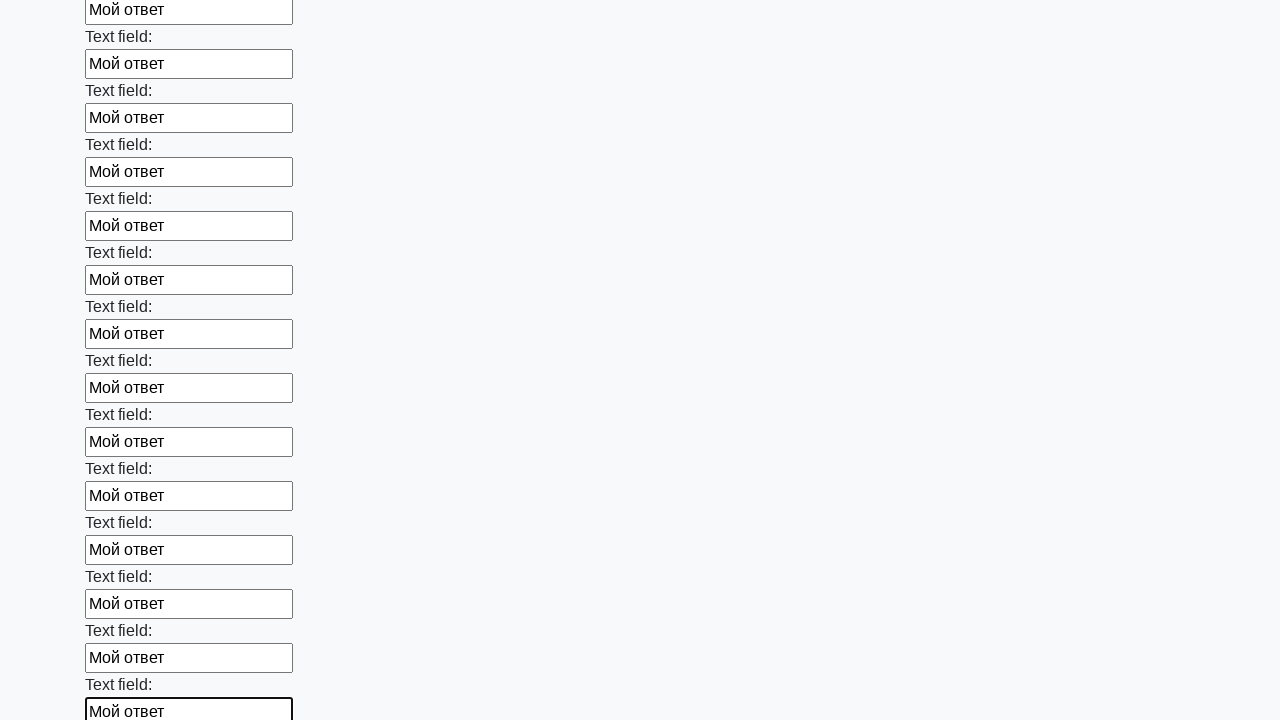

Filled a text input field with 'Мой ответ' on xpath=//input[@type='text'] >> nth=80
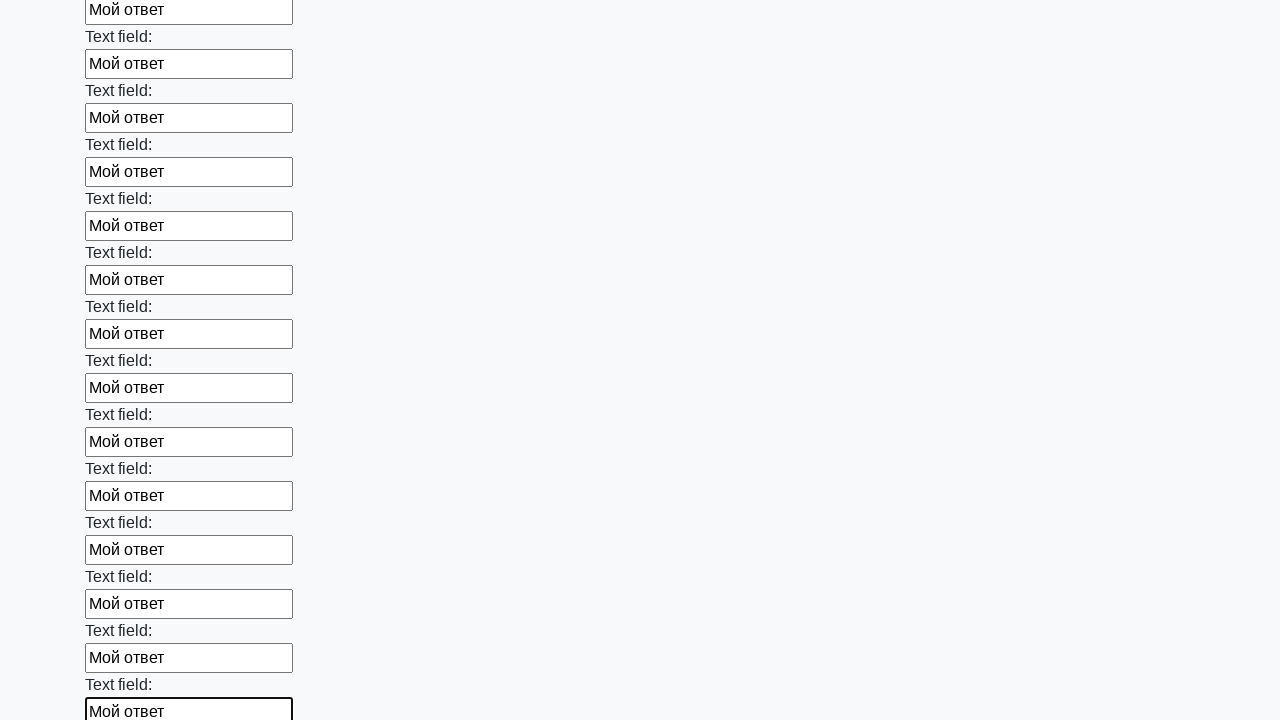

Filled a text input field with 'Мой ответ' on xpath=//input[@type='text'] >> nth=81
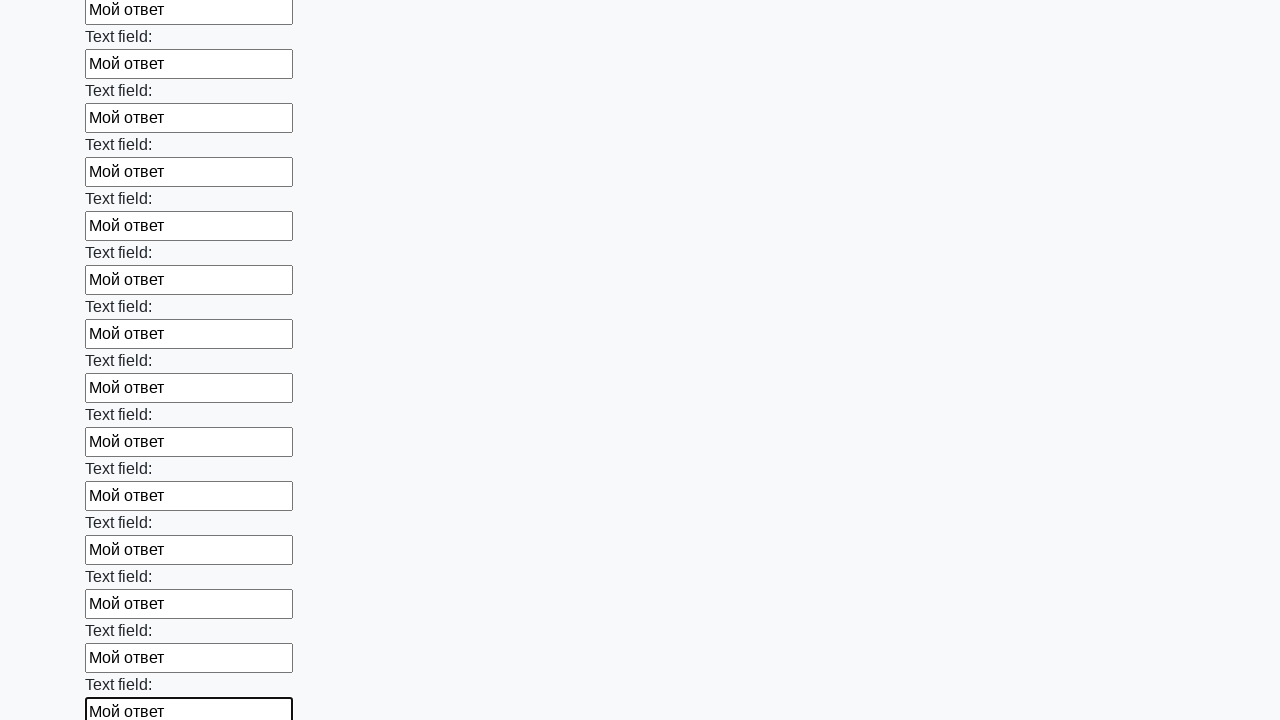

Filled a text input field with 'Мой ответ' on xpath=//input[@type='text'] >> nth=82
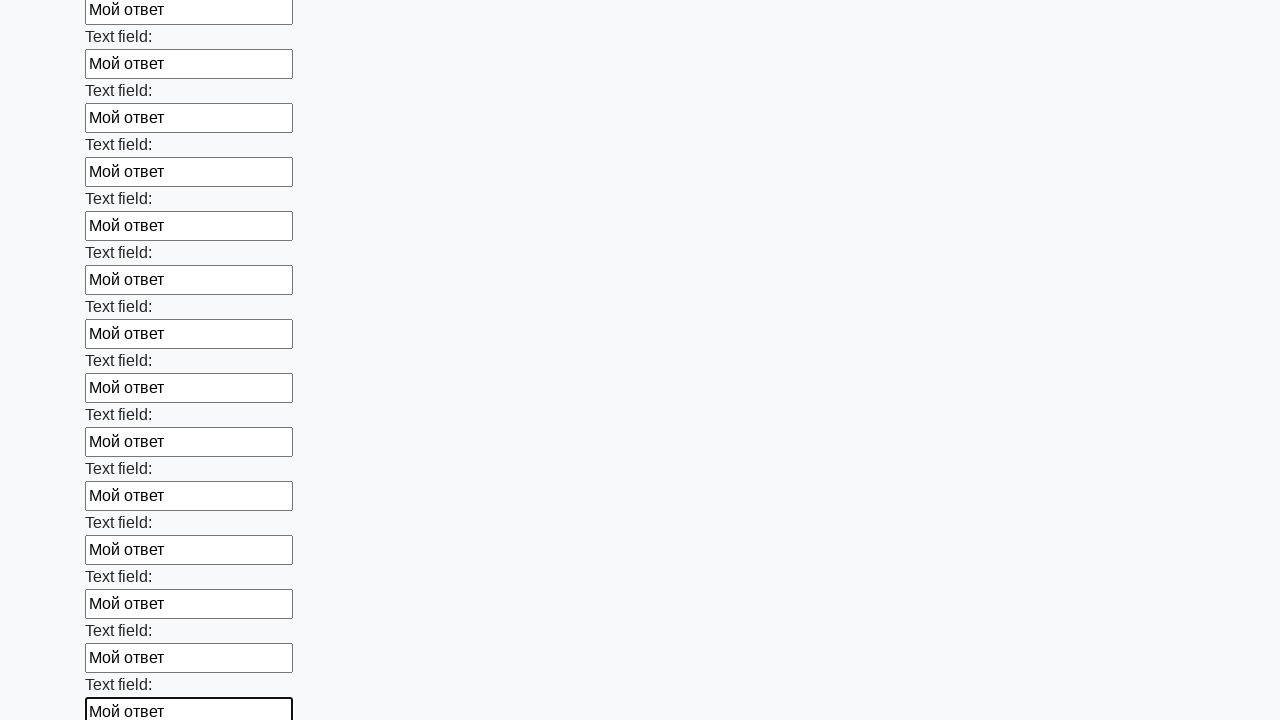

Filled a text input field with 'Мой ответ' on xpath=//input[@type='text'] >> nth=83
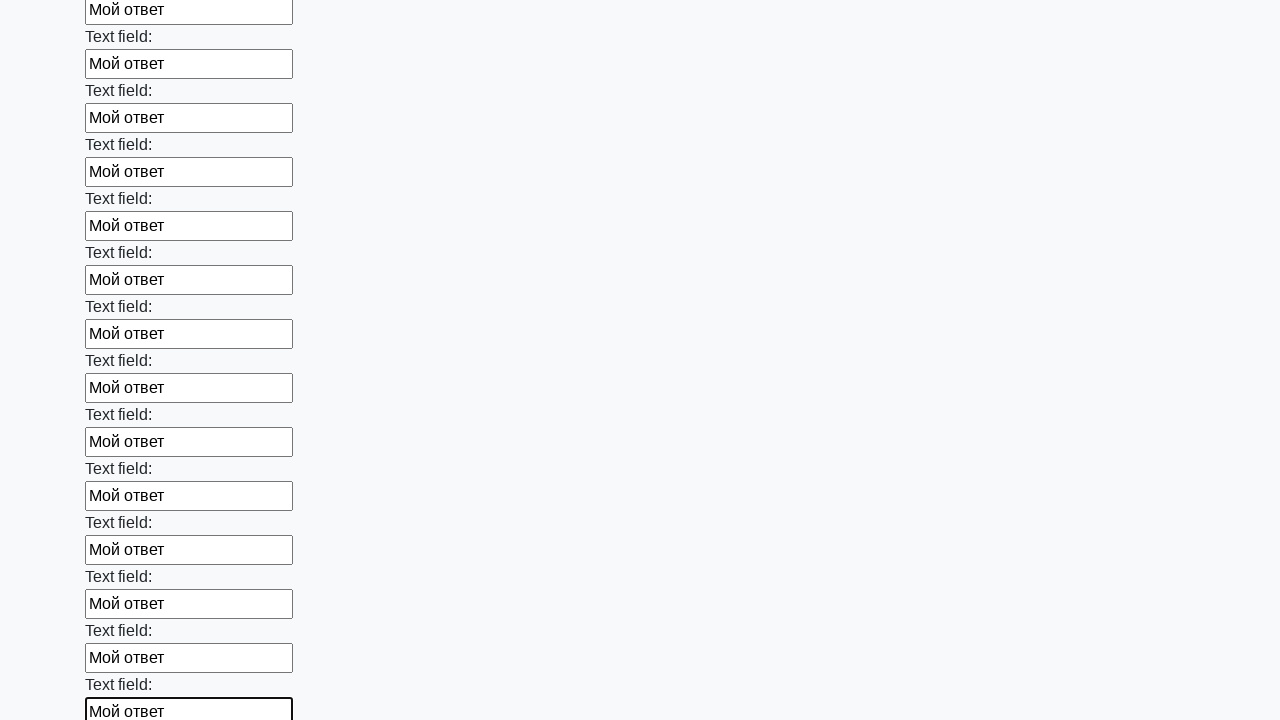

Filled a text input field with 'Мой ответ' on xpath=//input[@type='text'] >> nth=84
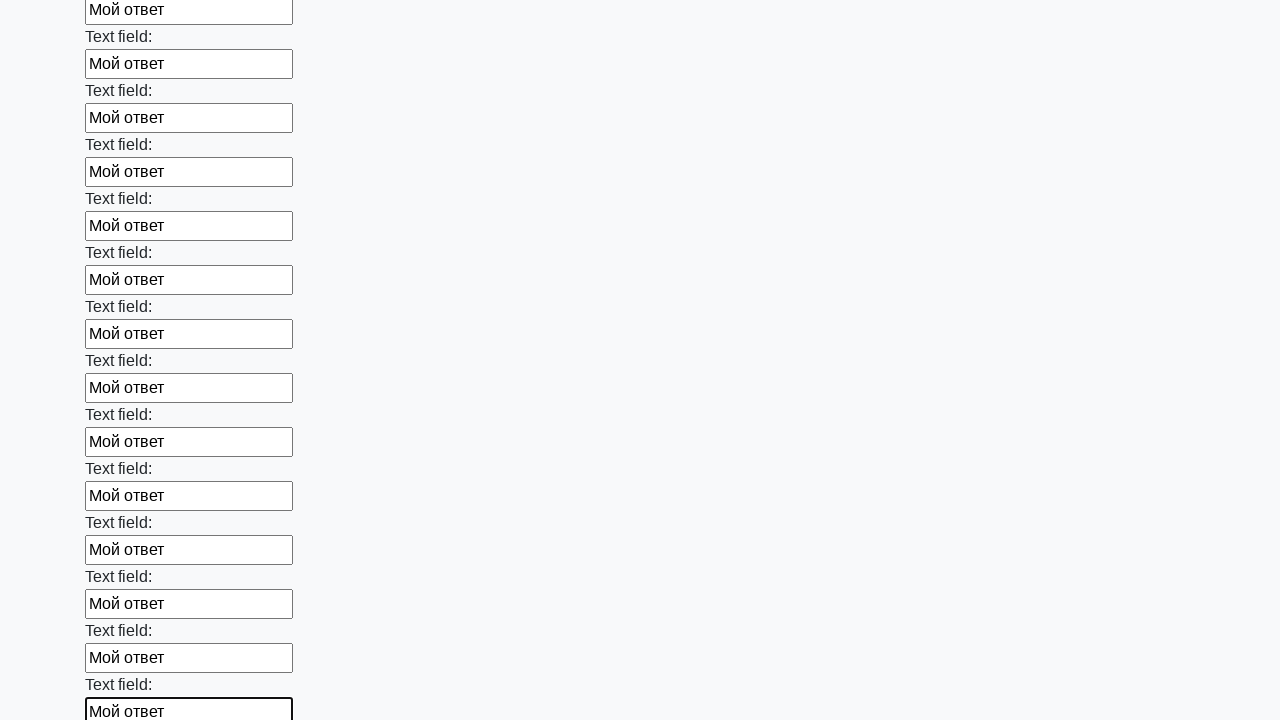

Filled a text input field with 'Мой ответ' on xpath=//input[@type='text'] >> nth=85
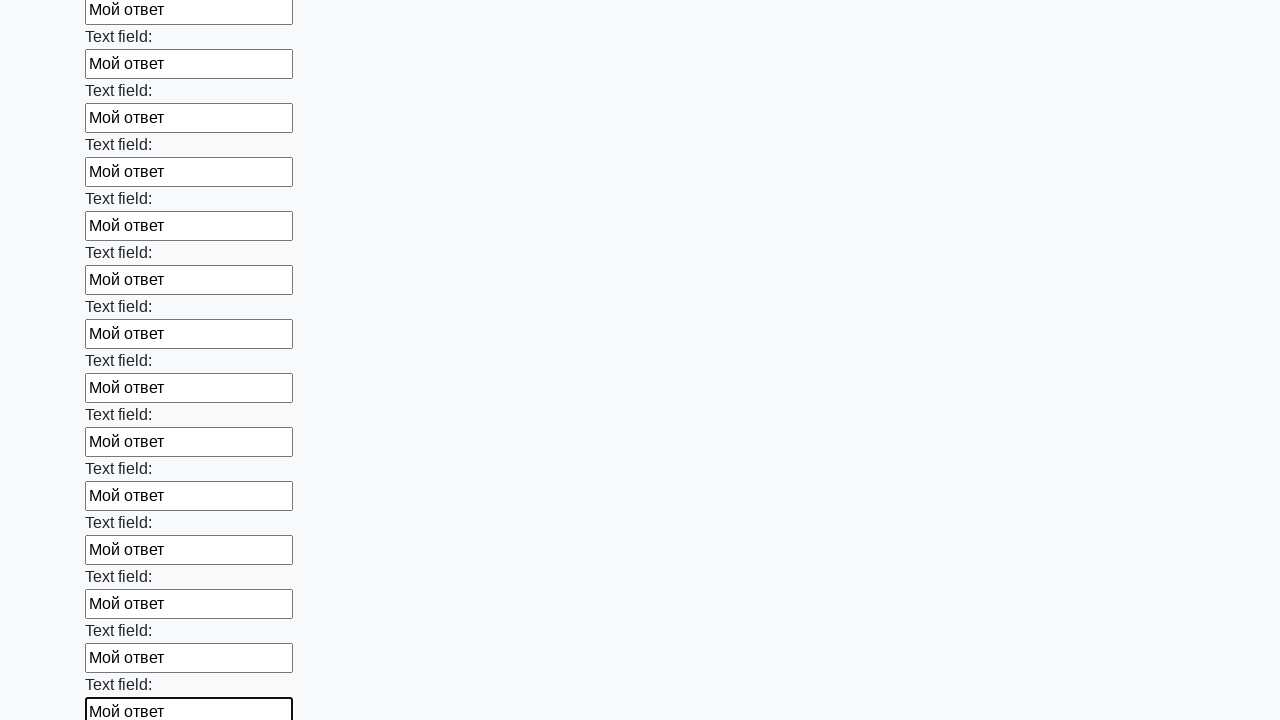

Filled a text input field with 'Мой ответ' on xpath=//input[@type='text'] >> nth=86
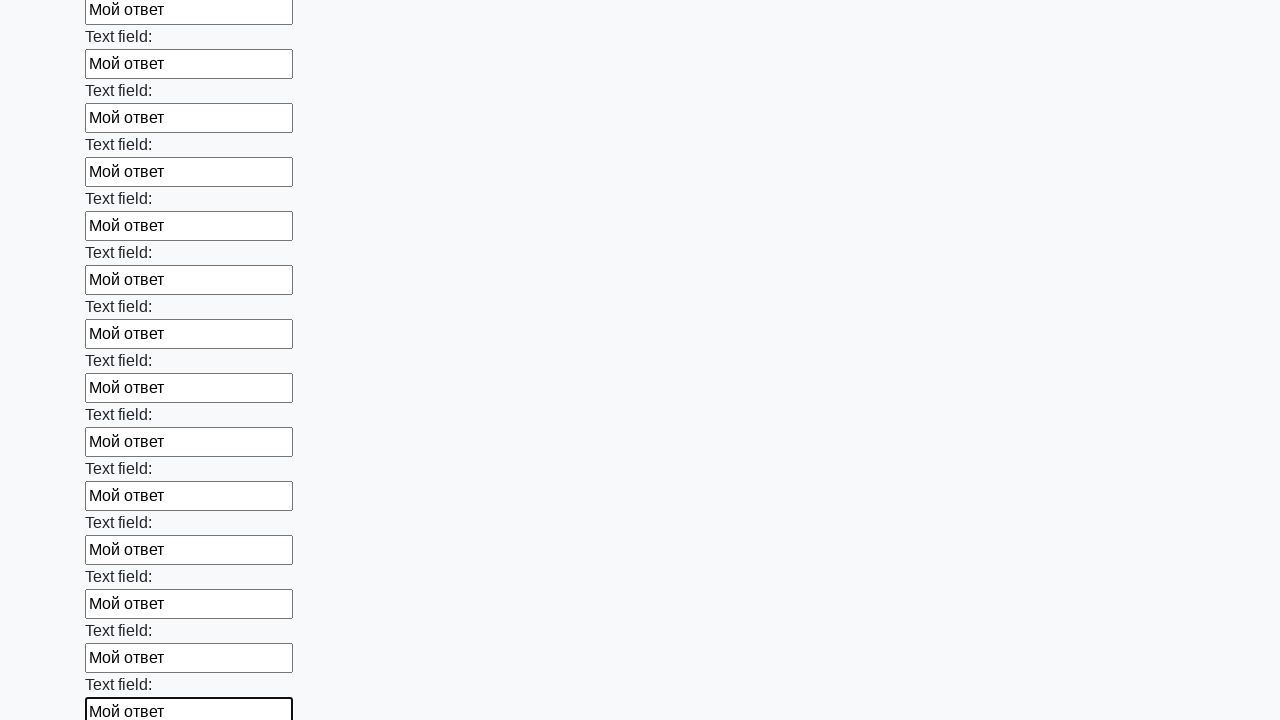

Filled a text input field with 'Мой ответ' on xpath=//input[@type='text'] >> nth=87
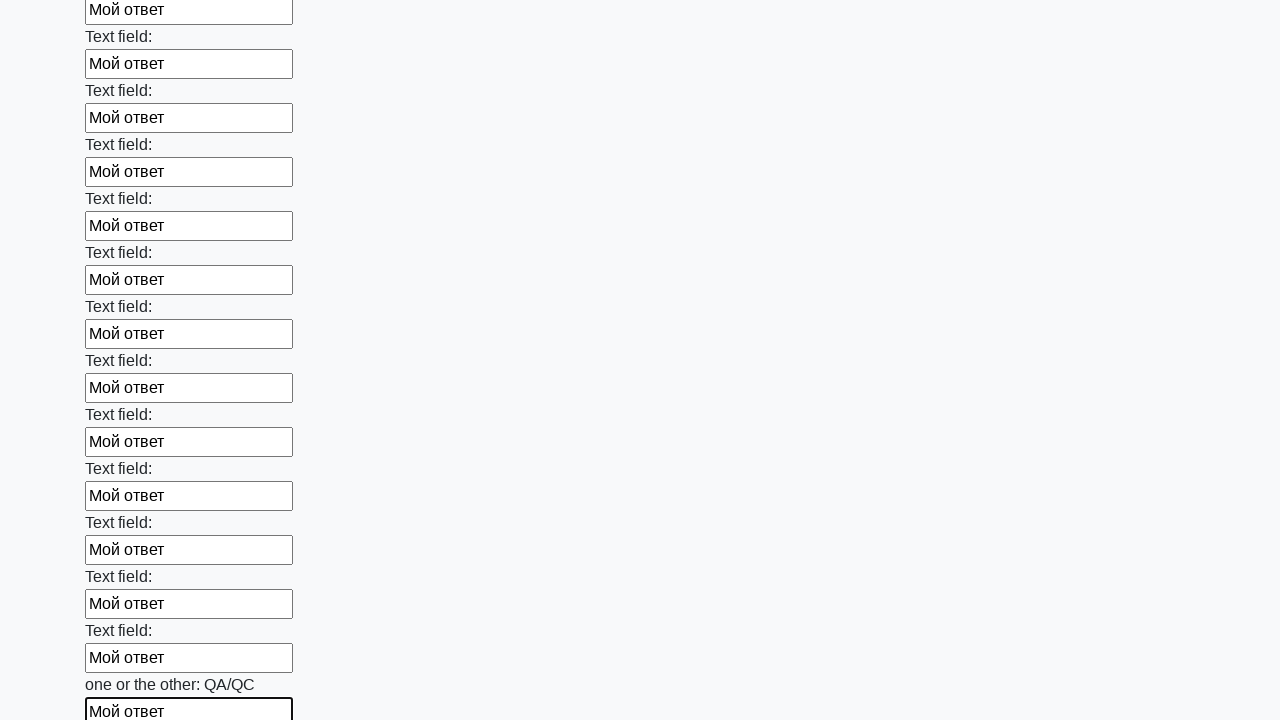

Filled a text input field with 'Мой ответ' on xpath=//input[@type='text'] >> nth=88
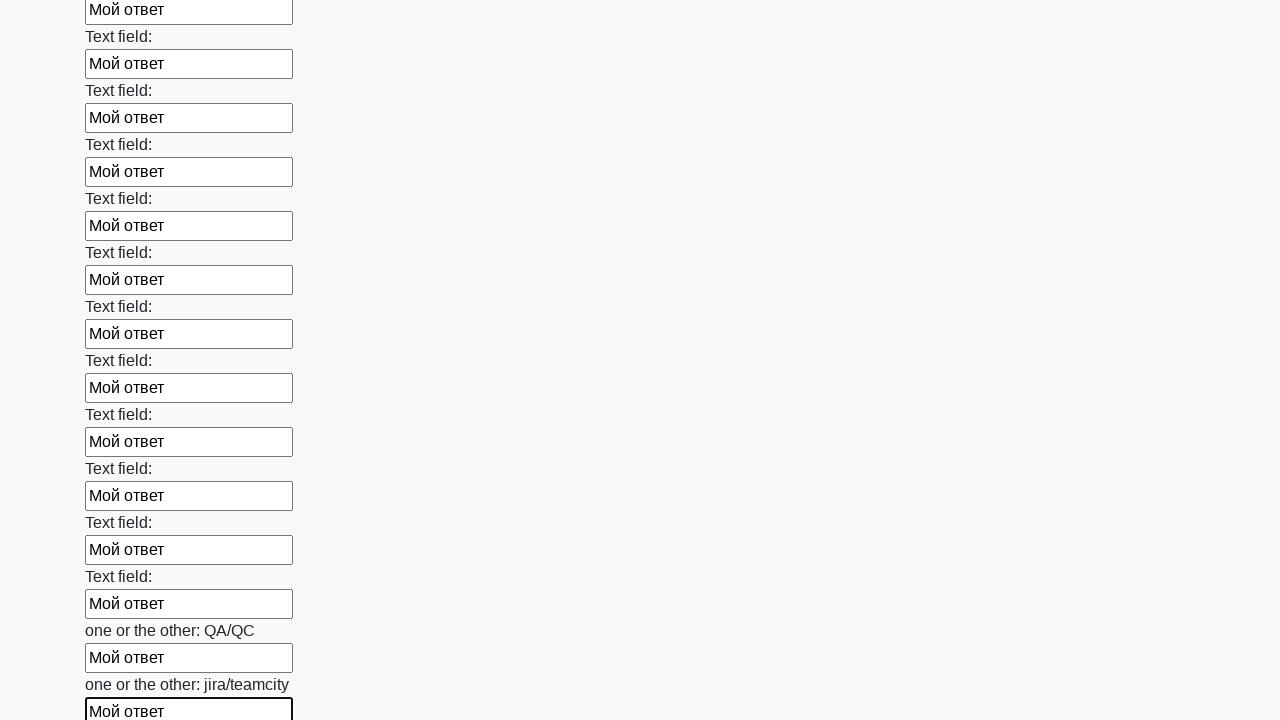

Filled a text input field with 'Мой ответ' on xpath=//input[@type='text'] >> nth=89
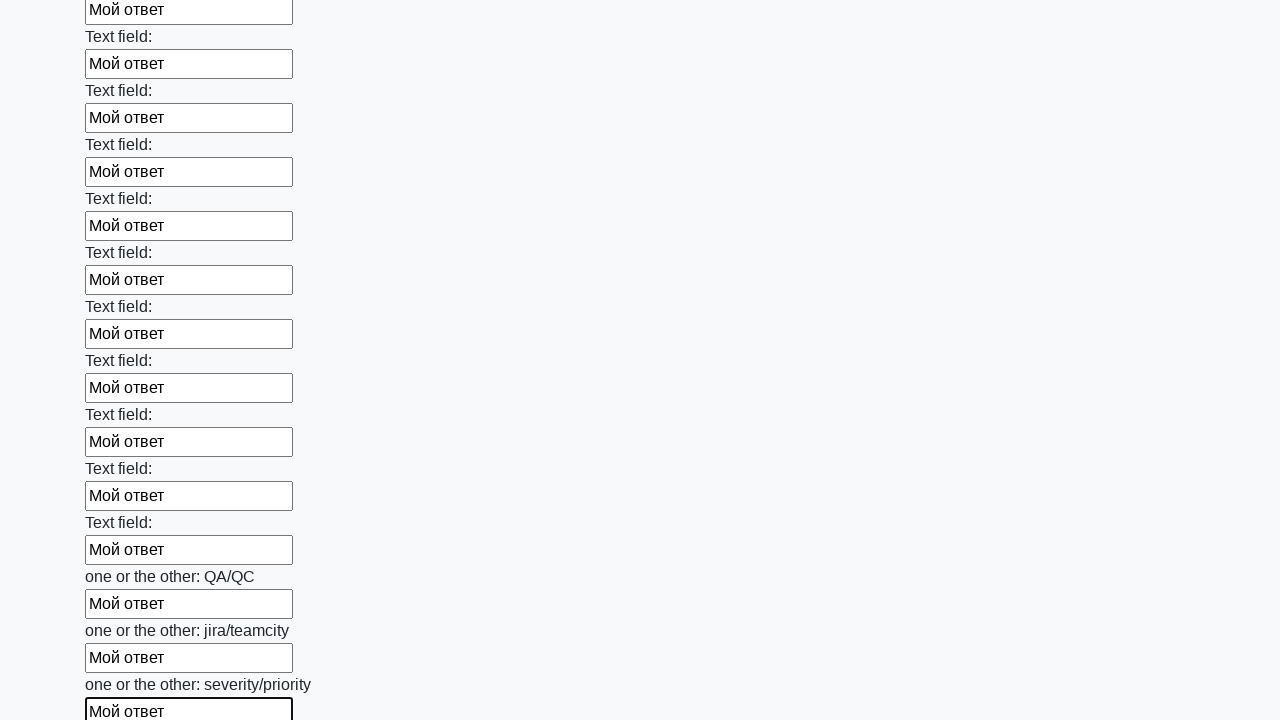

Filled a text input field with 'Мой ответ' on xpath=//input[@type='text'] >> nth=90
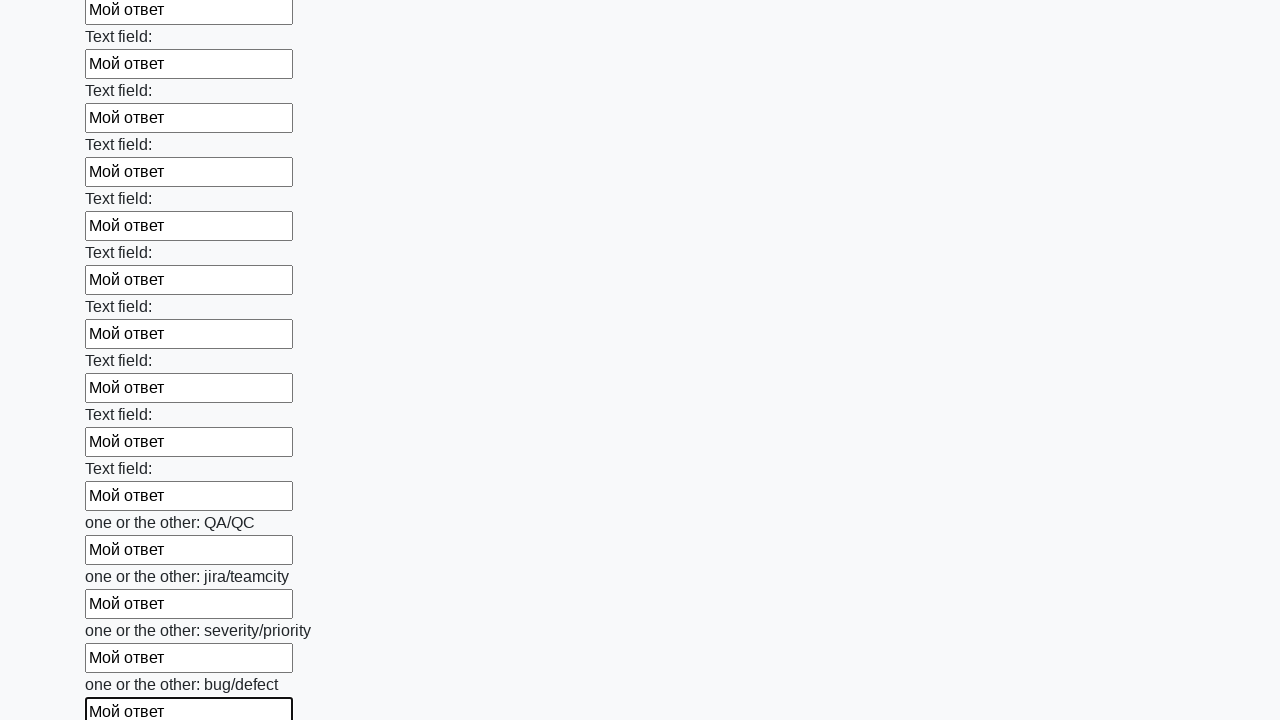

Filled a text input field with 'Мой ответ' on xpath=//input[@type='text'] >> nth=91
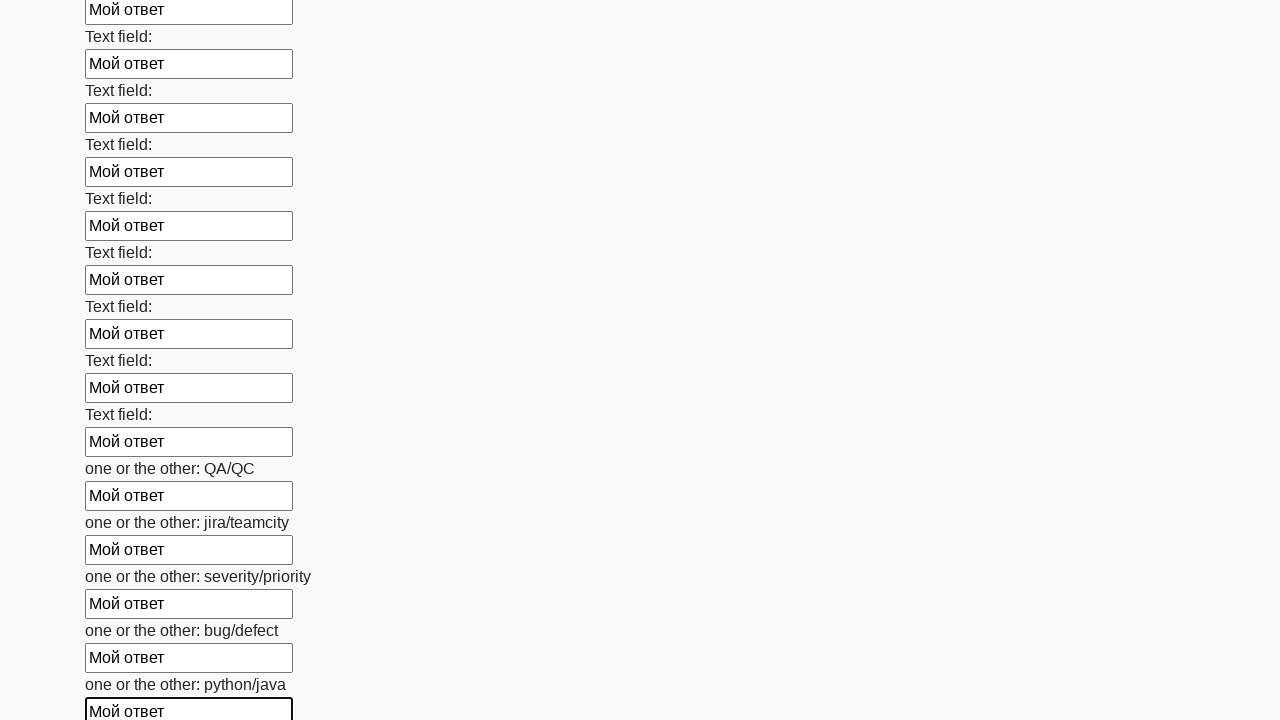

Filled a text input field with 'Мой ответ' on xpath=//input[@type='text'] >> nth=92
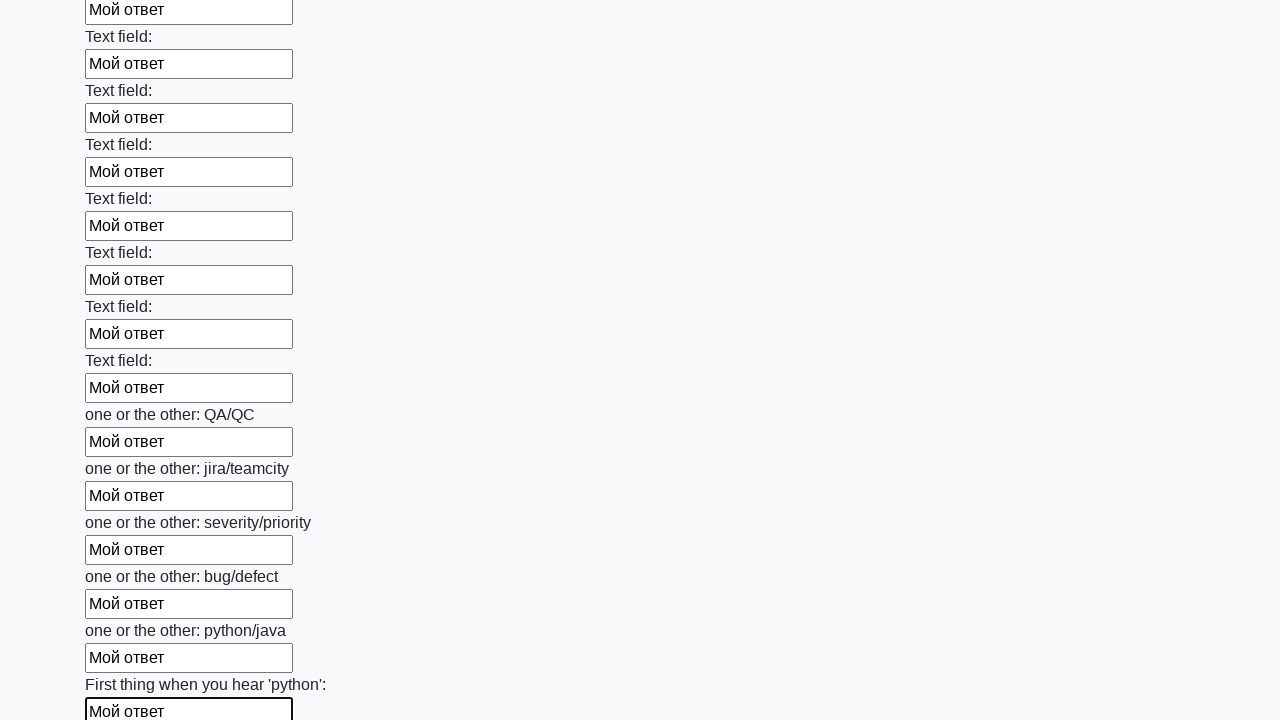

Filled a text input field with 'Мой ответ' on xpath=//input[@type='text'] >> nth=93
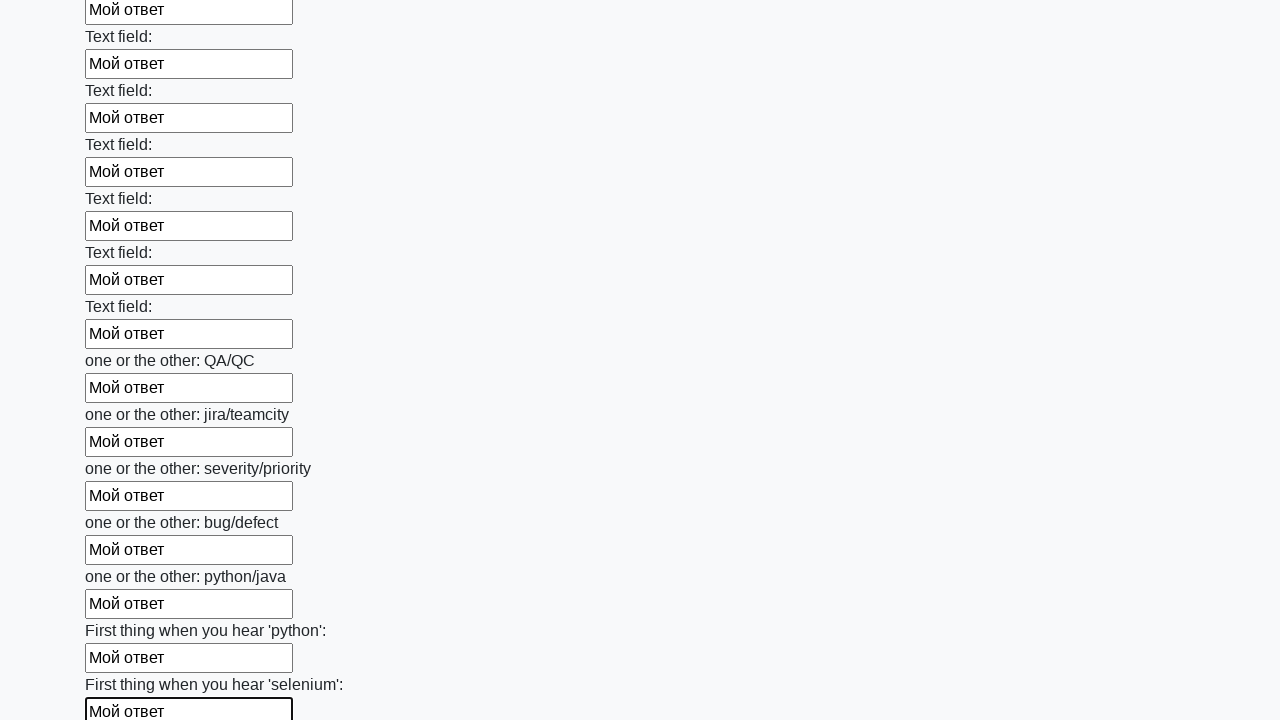

Filled a text input field with 'Мой ответ' on xpath=//input[@type='text'] >> nth=94
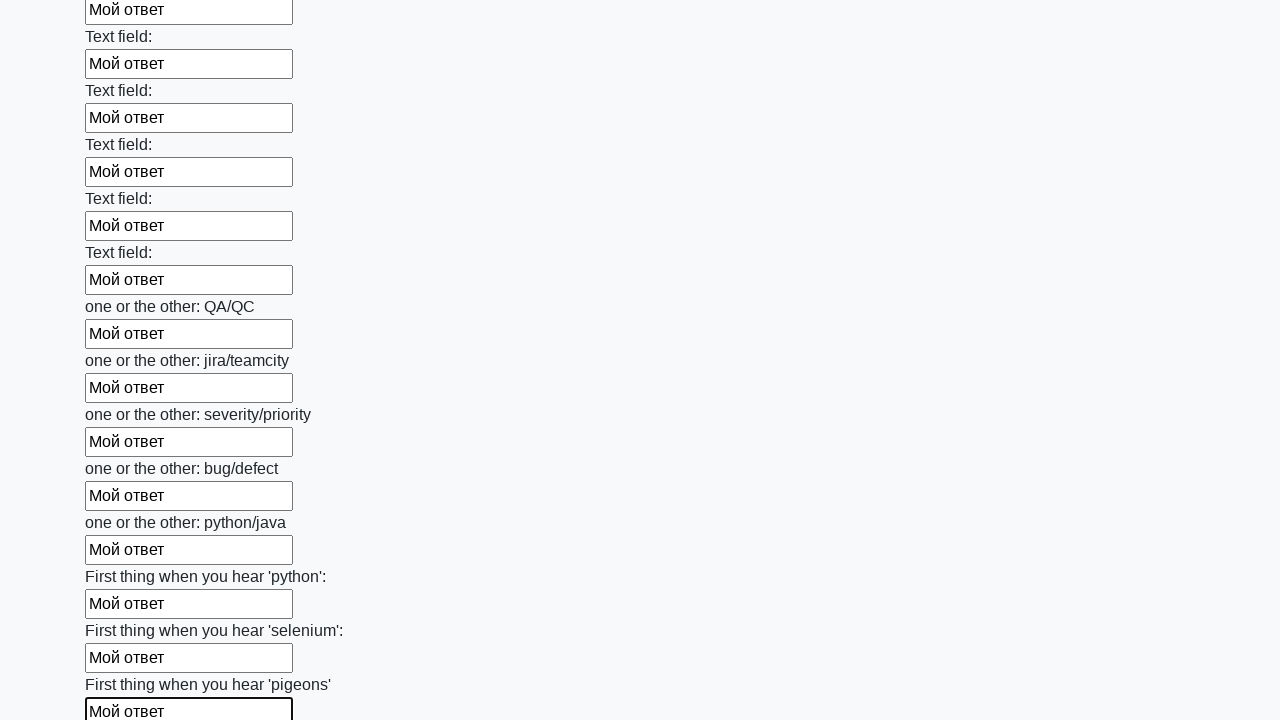

Filled a text input field with 'Мой ответ' on xpath=//input[@type='text'] >> nth=95
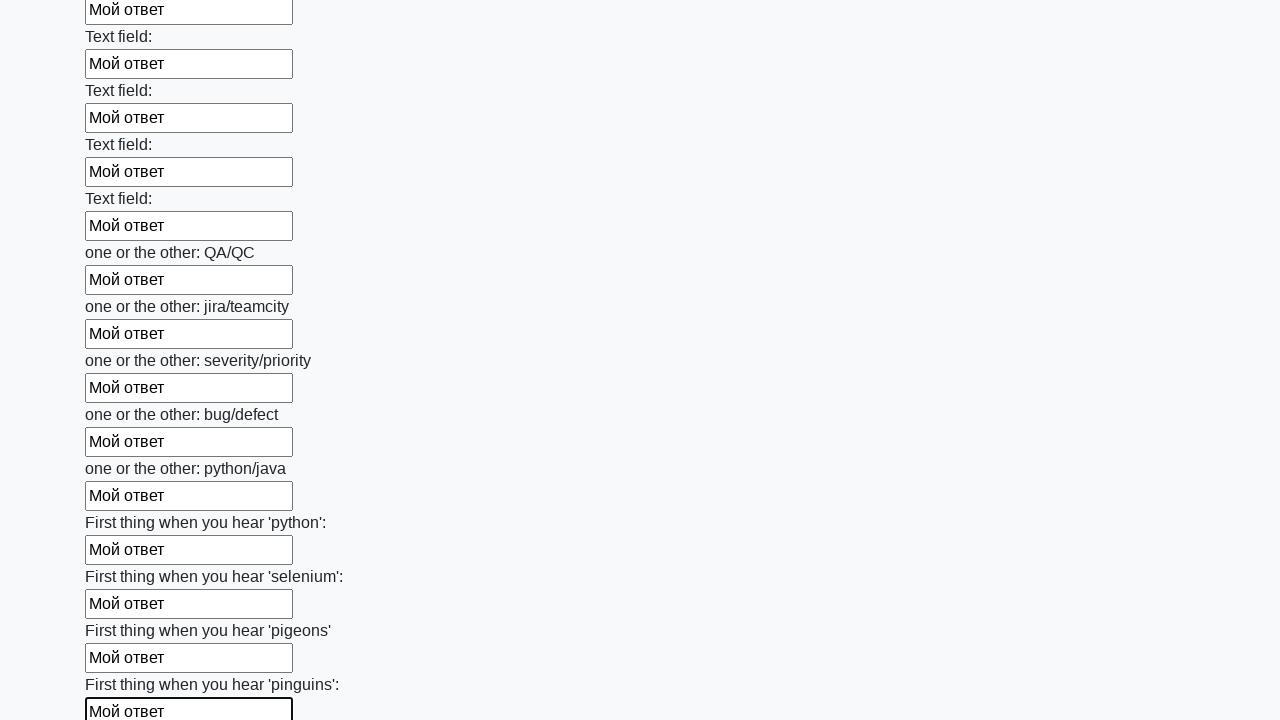

Filled a text input field with 'Мой ответ' on xpath=//input[@type='text'] >> nth=96
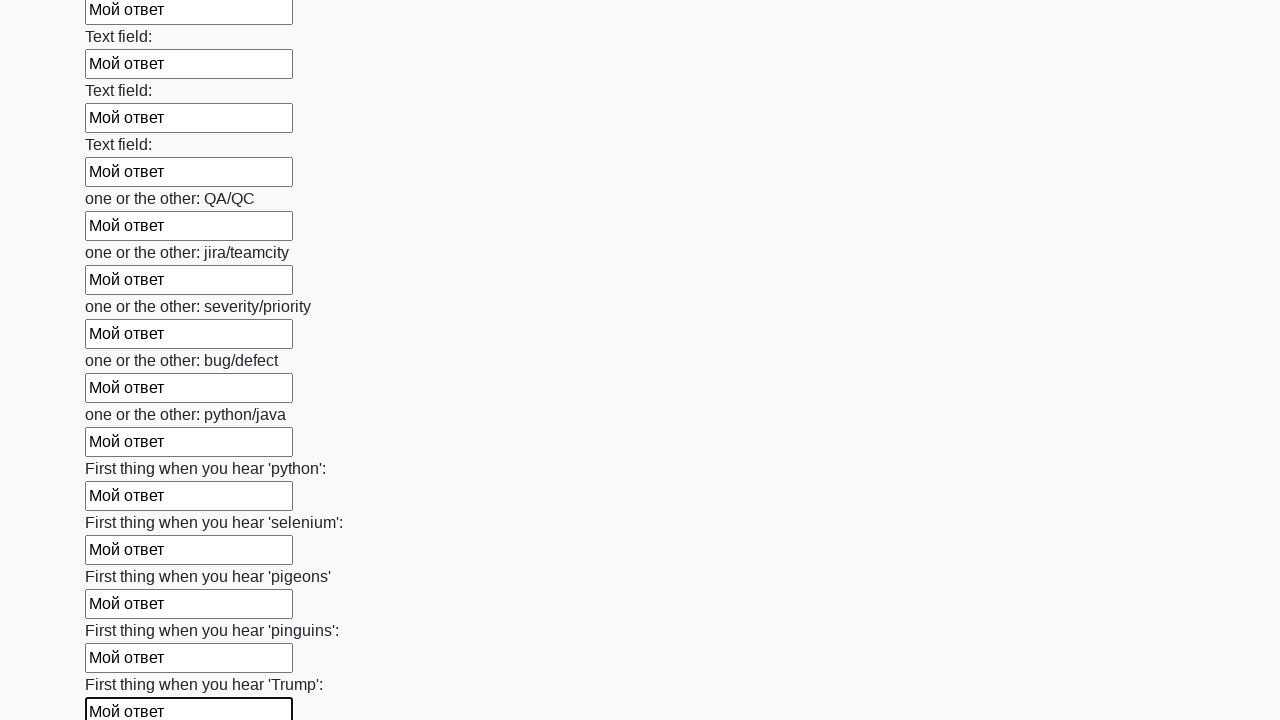

Filled a text input field with 'Мой ответ' on xpath=//input[@type='text'] >> nth=97
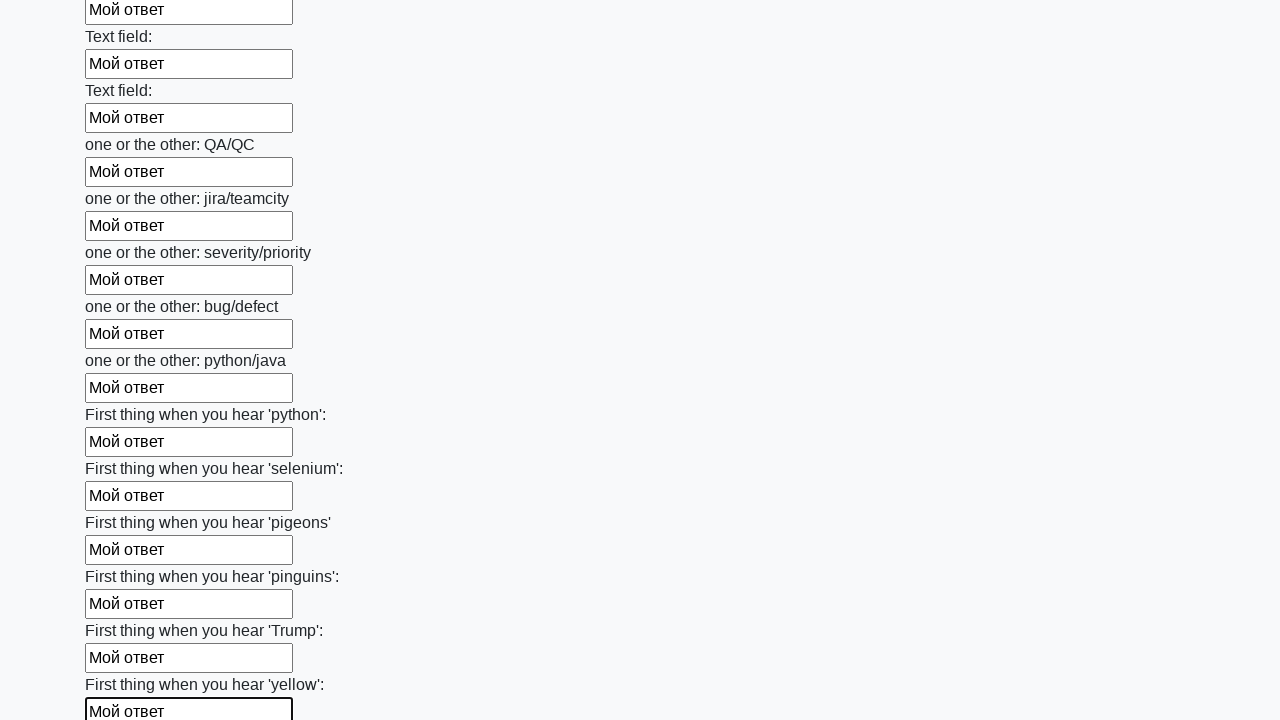

Filled a text input field with 'Мой ответ' on xpath=//input[@type='text'] >> nth=98
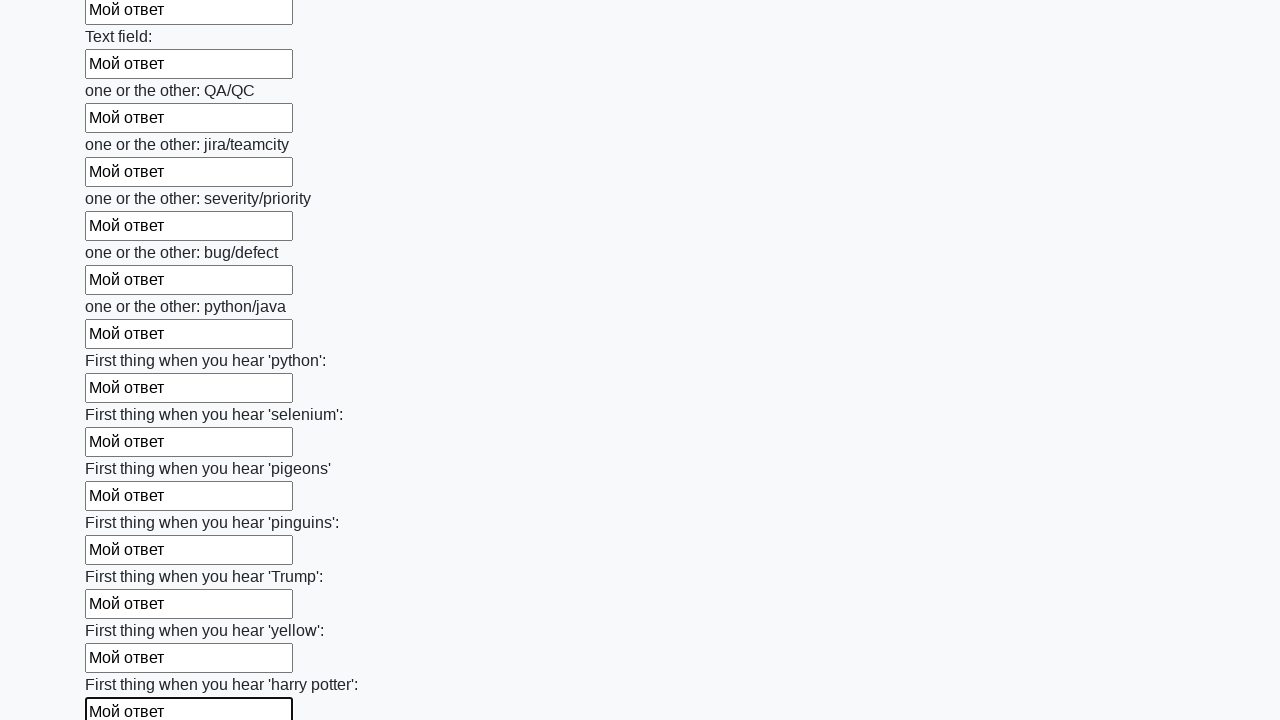

Filled a text input field with 'Мой ответ' on xpath=//input[@type='text'] >> nth=99
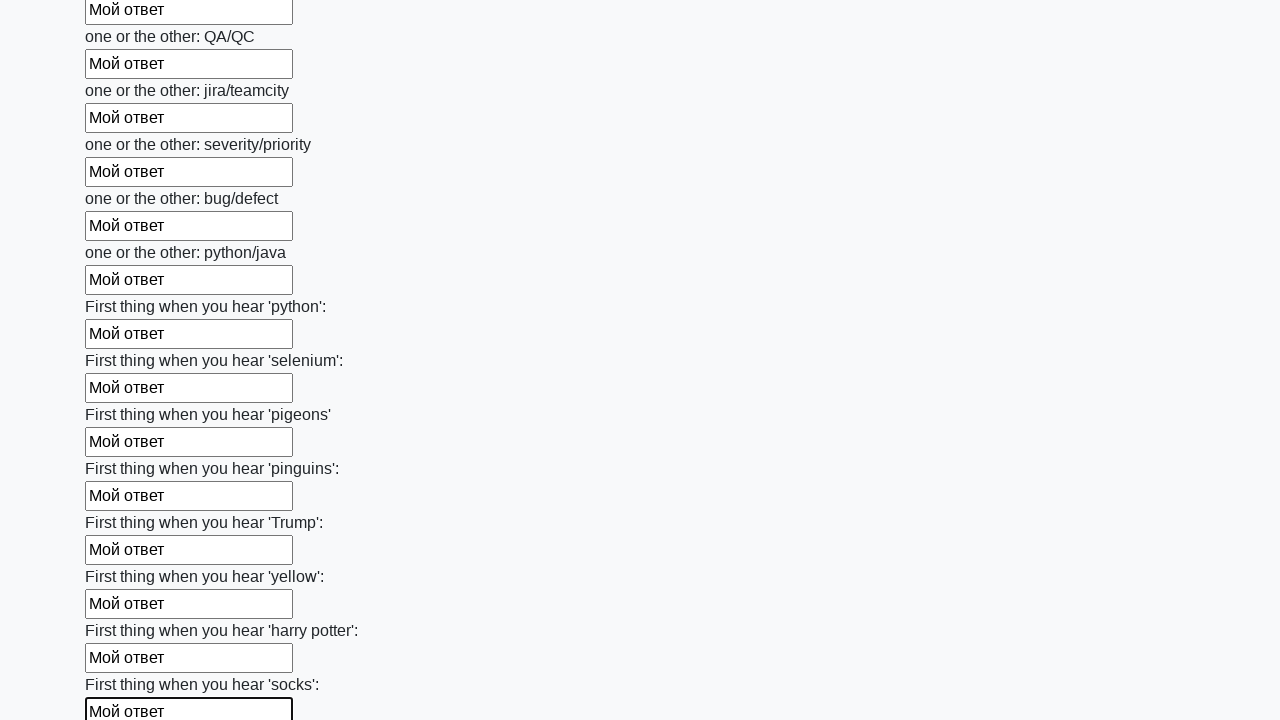

Clicked the submit button to submit the form at (123, 611) on button.btn
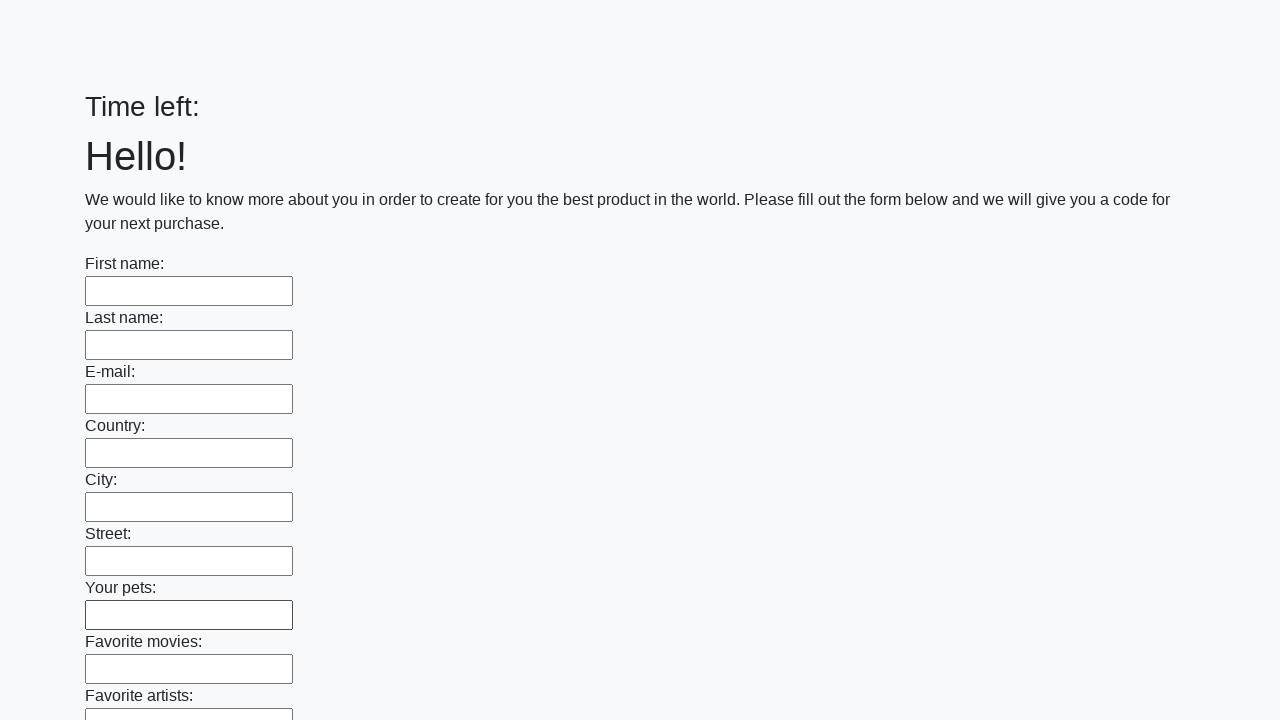

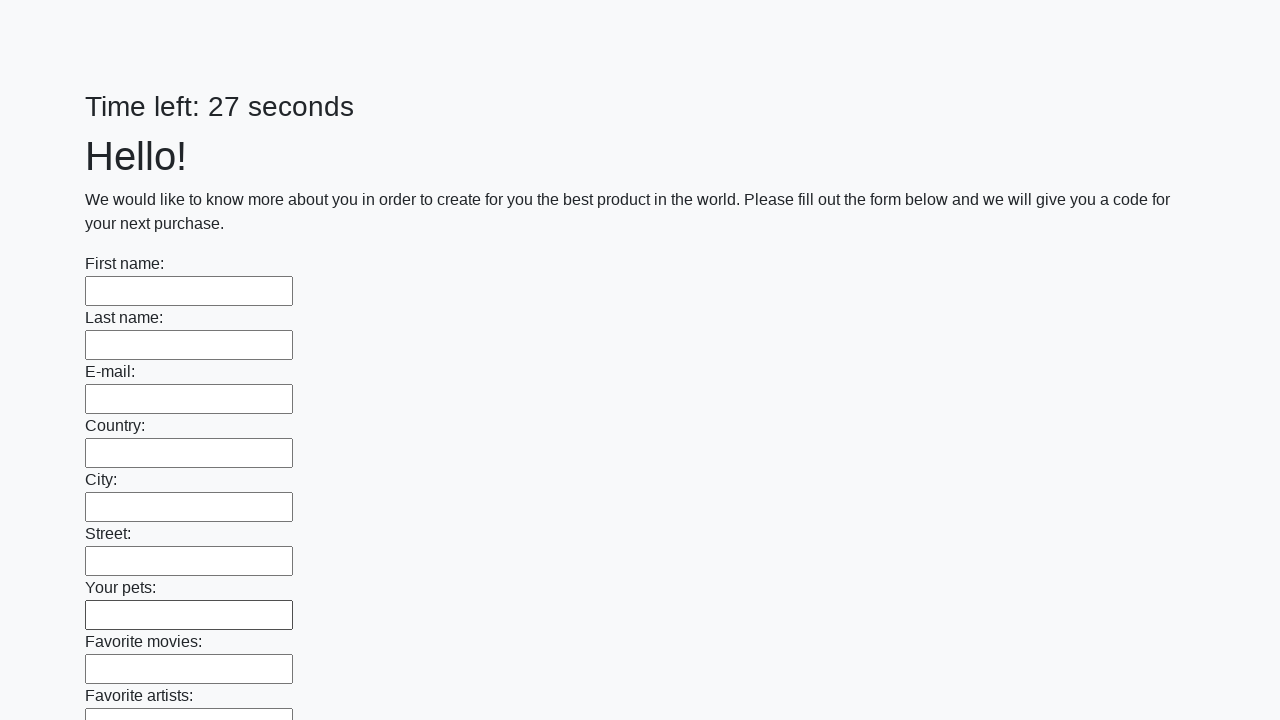